Tests filling a large form by entering "default" text into all input fields and submitting the form by clicking the submit button.

Starting URL: http://suninjuly.github.io/huge_form.html

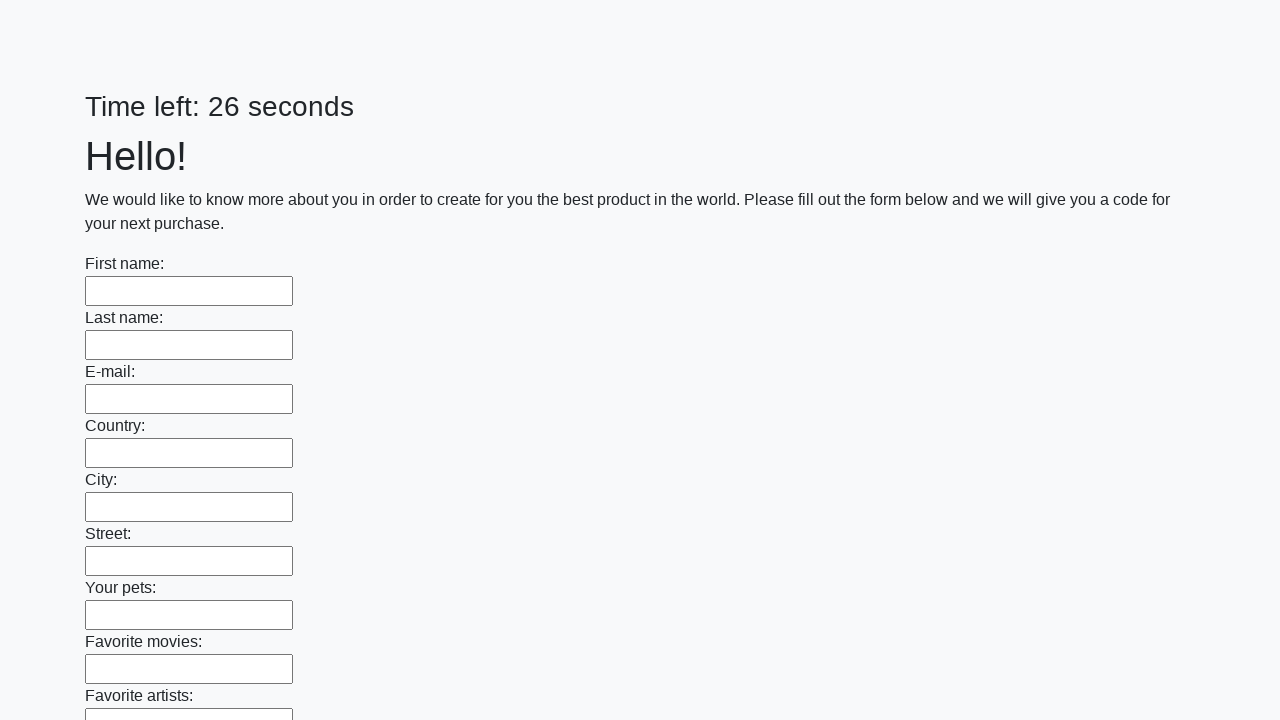

Navigated to huge form test page
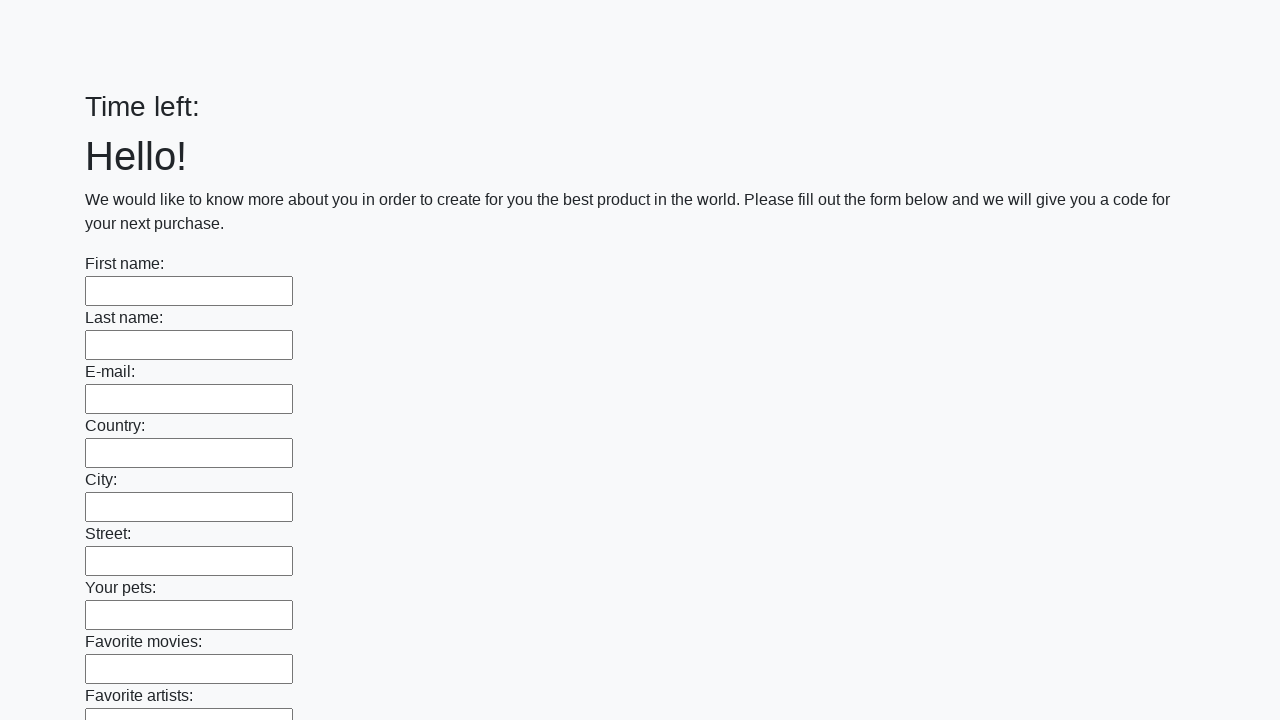

Filled input field with 'default' text on input >> nth=0
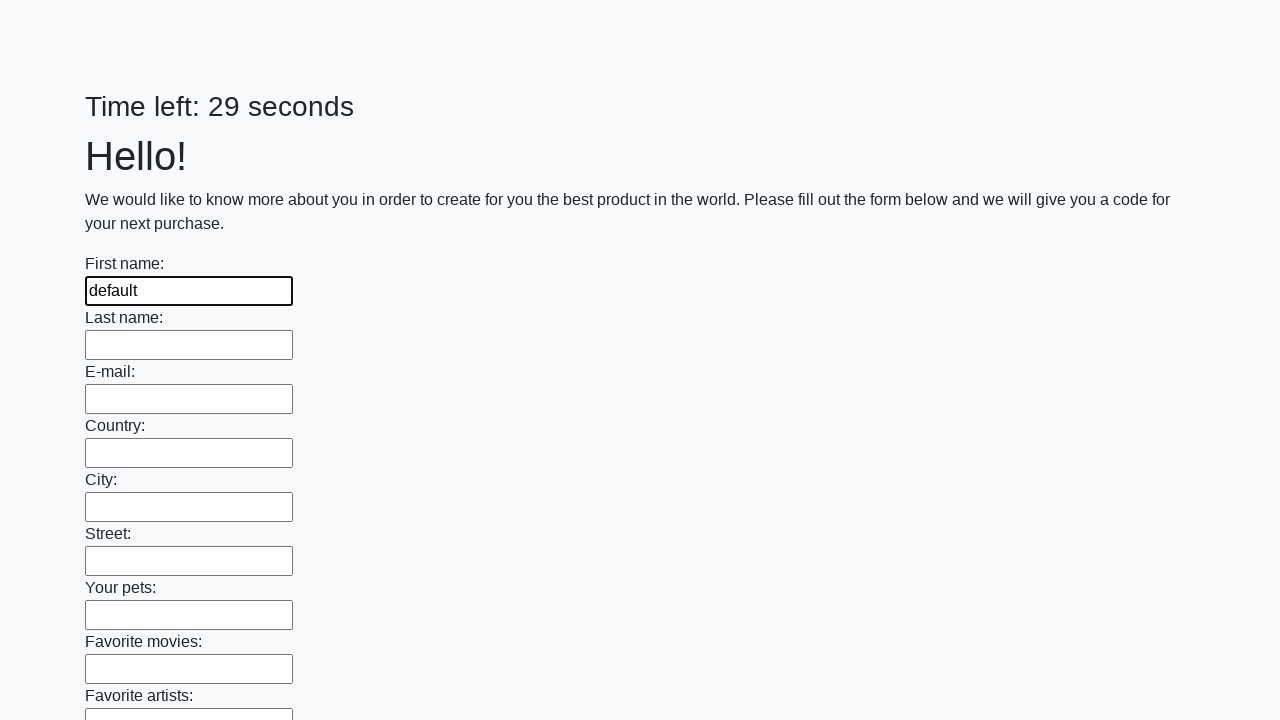

Filled input field with 'default' text on input >> nth=1
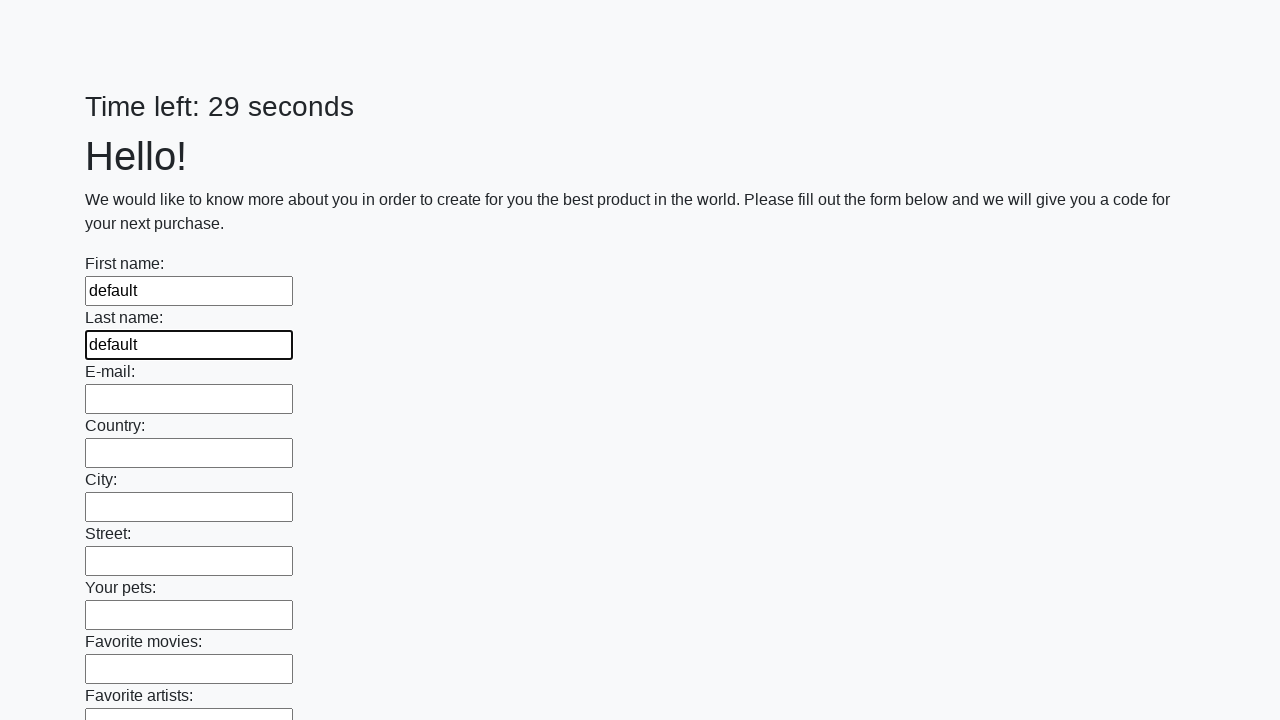

Filled input field with 'default' text on input >> nth=2
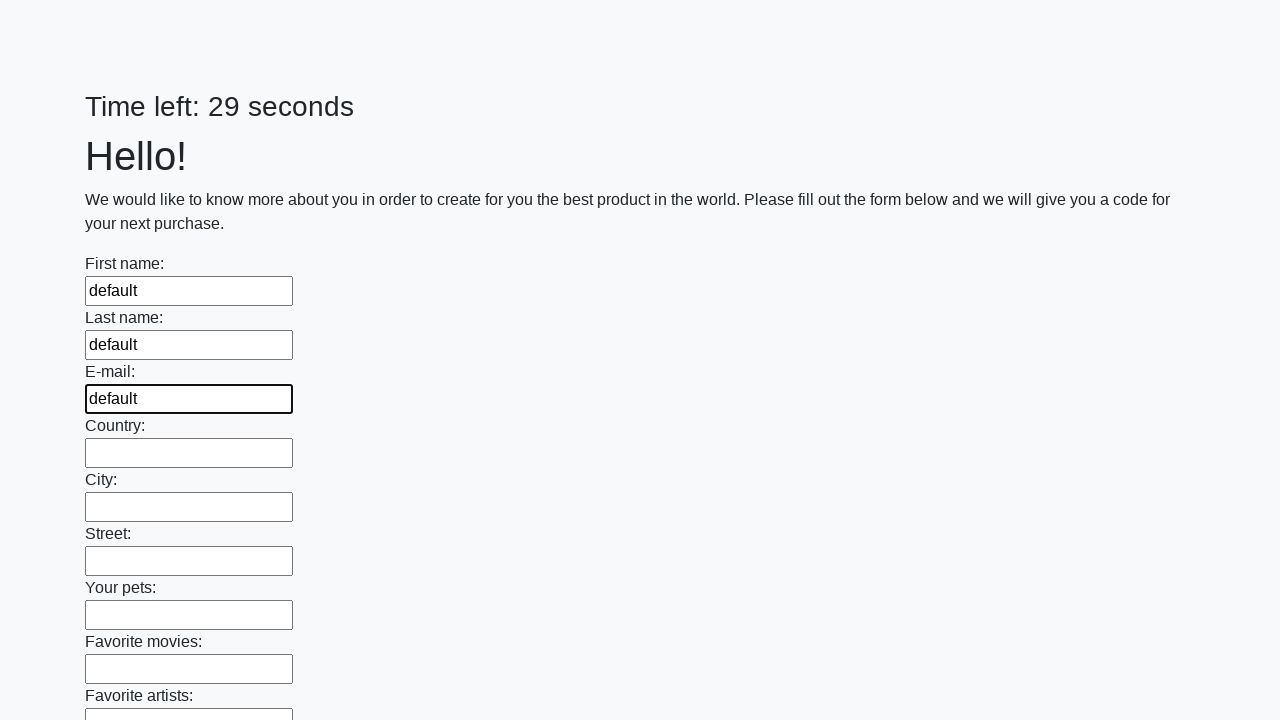

Filled input field with 'default' text on input >> nth=3
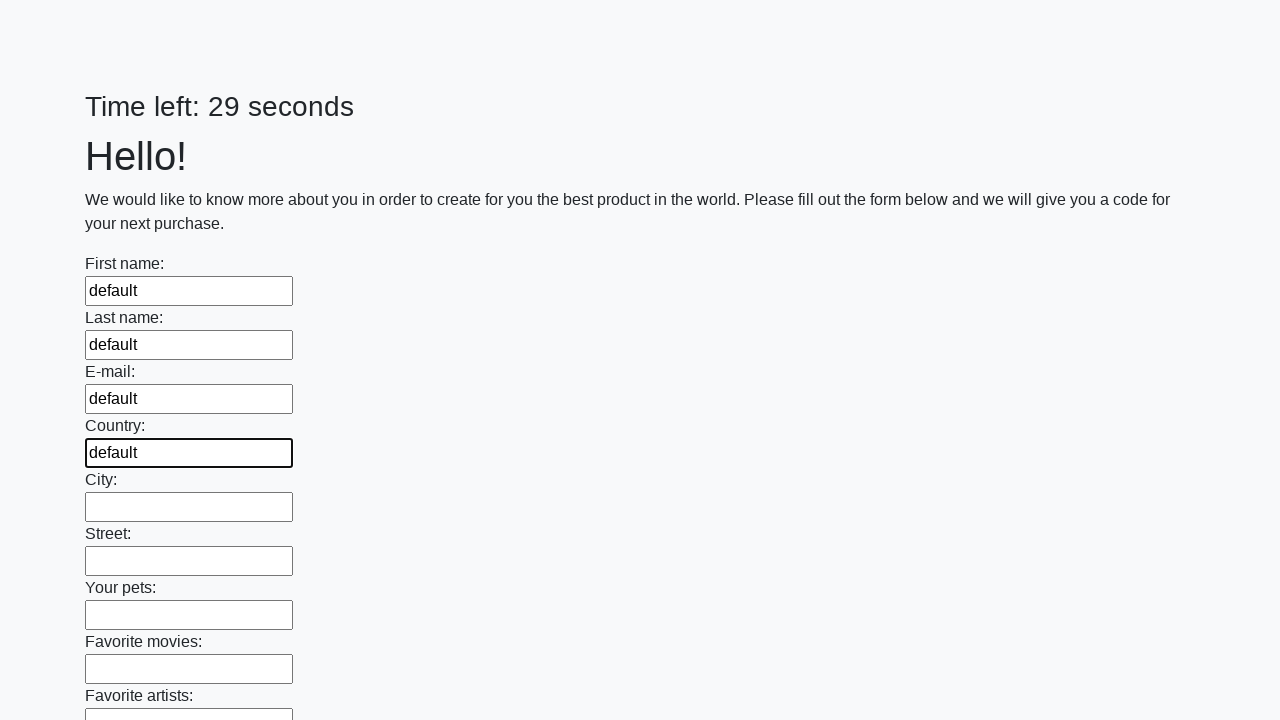

Filled input field with 'default' text on input >> nth=4
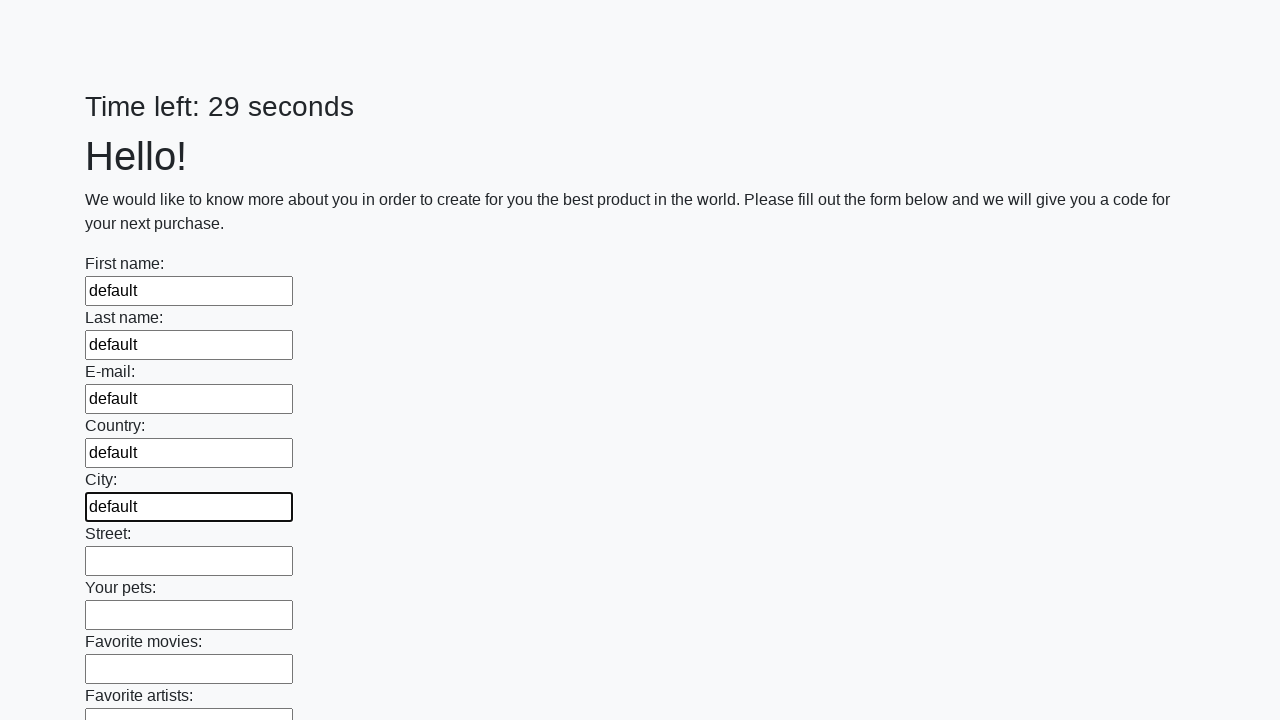

Filled input field with 'default' text on input >> nth=5
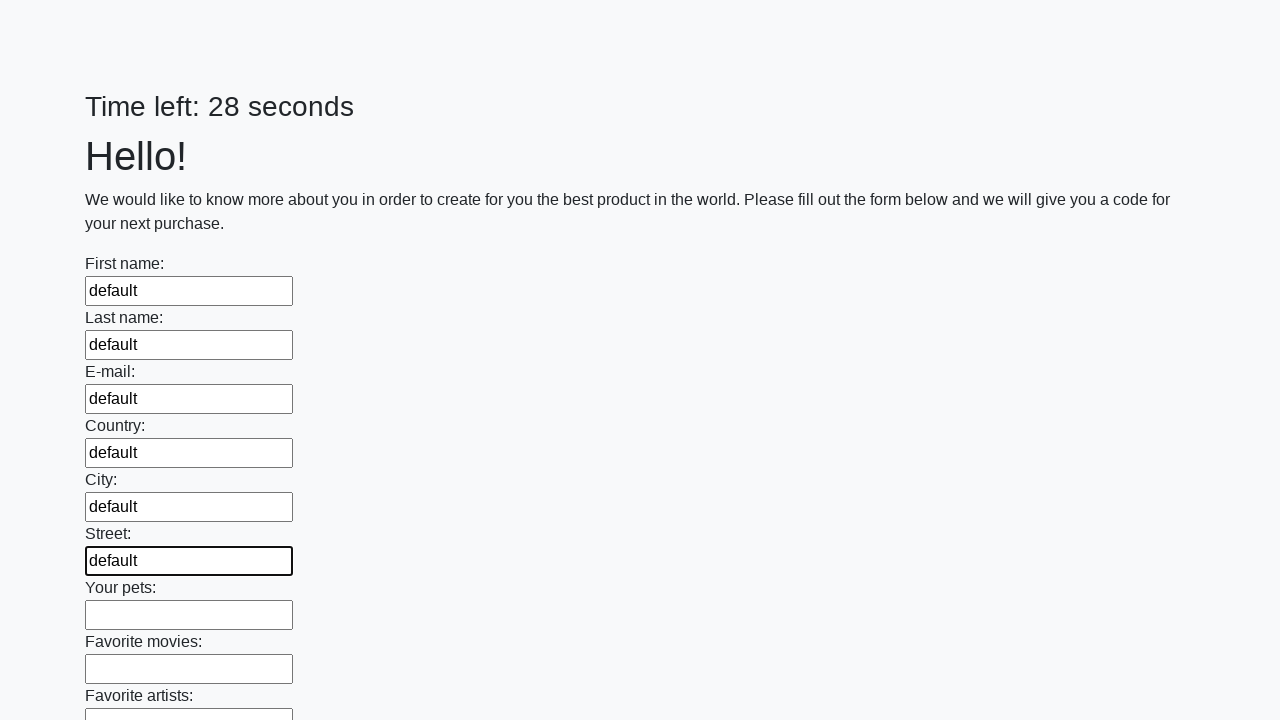

Filled input field with 'default' text on input >> nth=6
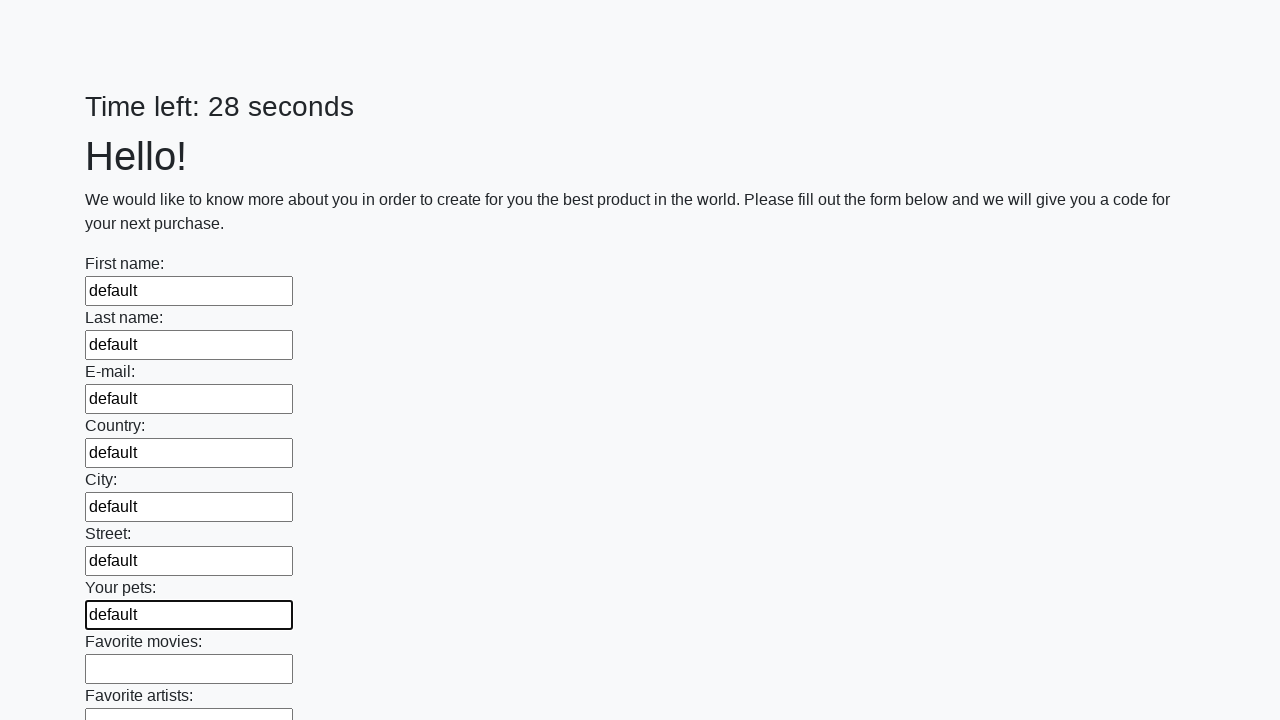

Filled input field with 'default' text on input >> nth=7
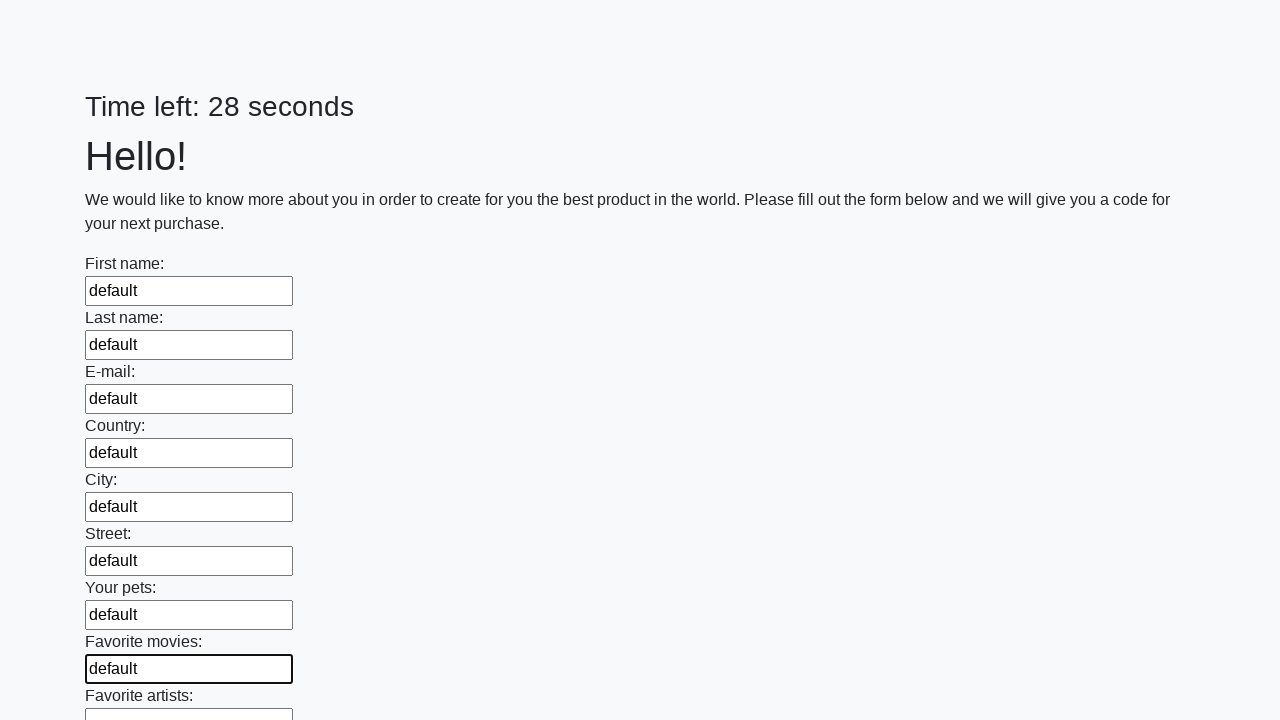

Filled input field with 'default' text on input >> nth=8
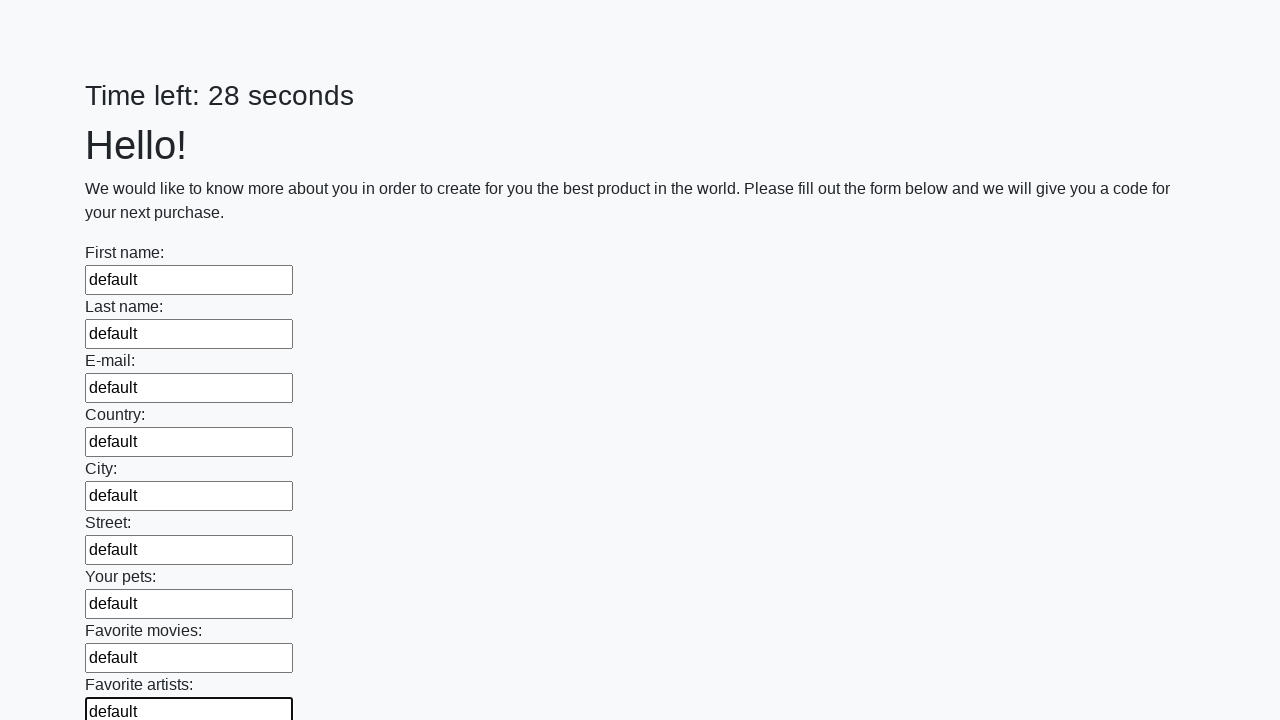

Filled input field with 'default' text on input >> nth=9
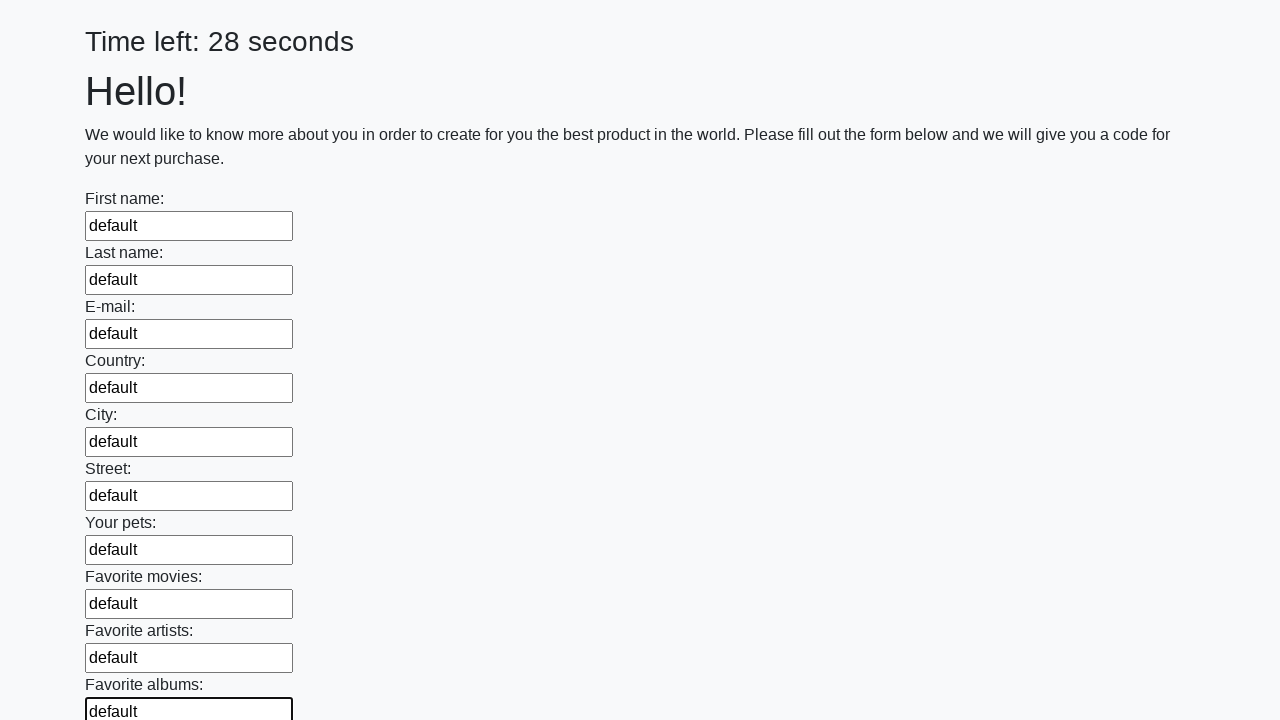

Filled input field with 'default' text on input >> nth=10
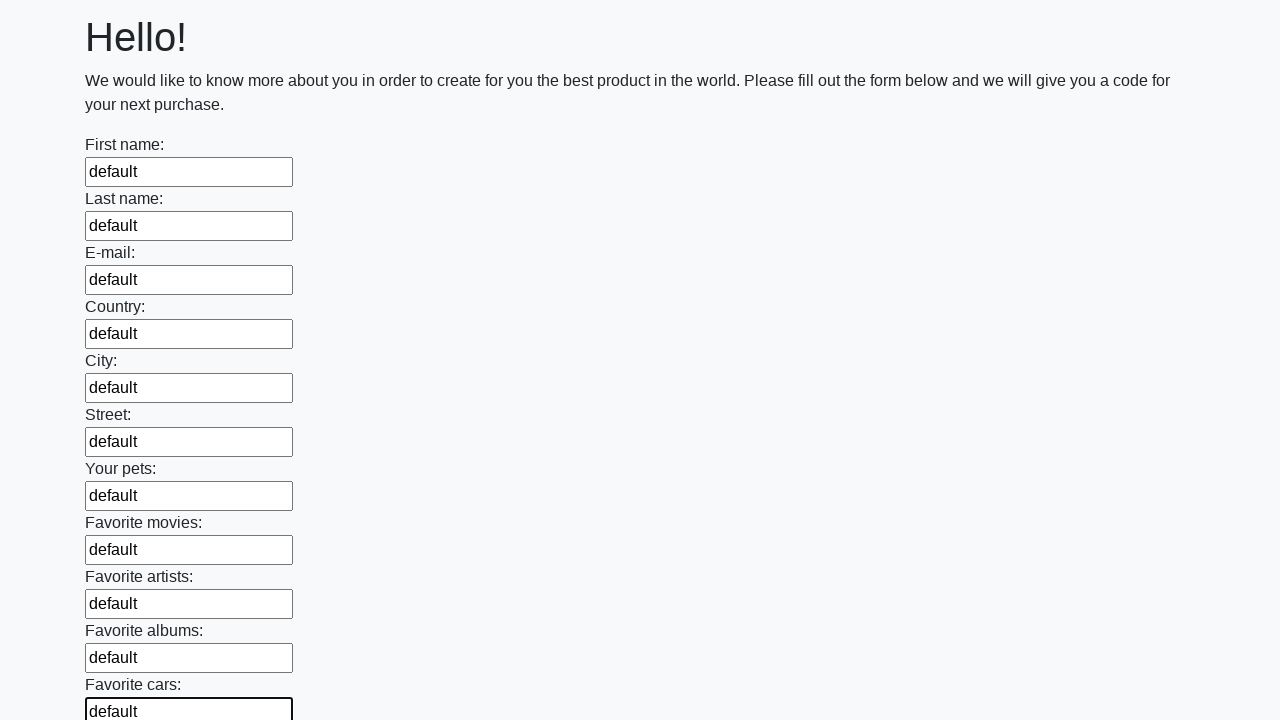

Filled input field with 'default' text on input >> nth=11
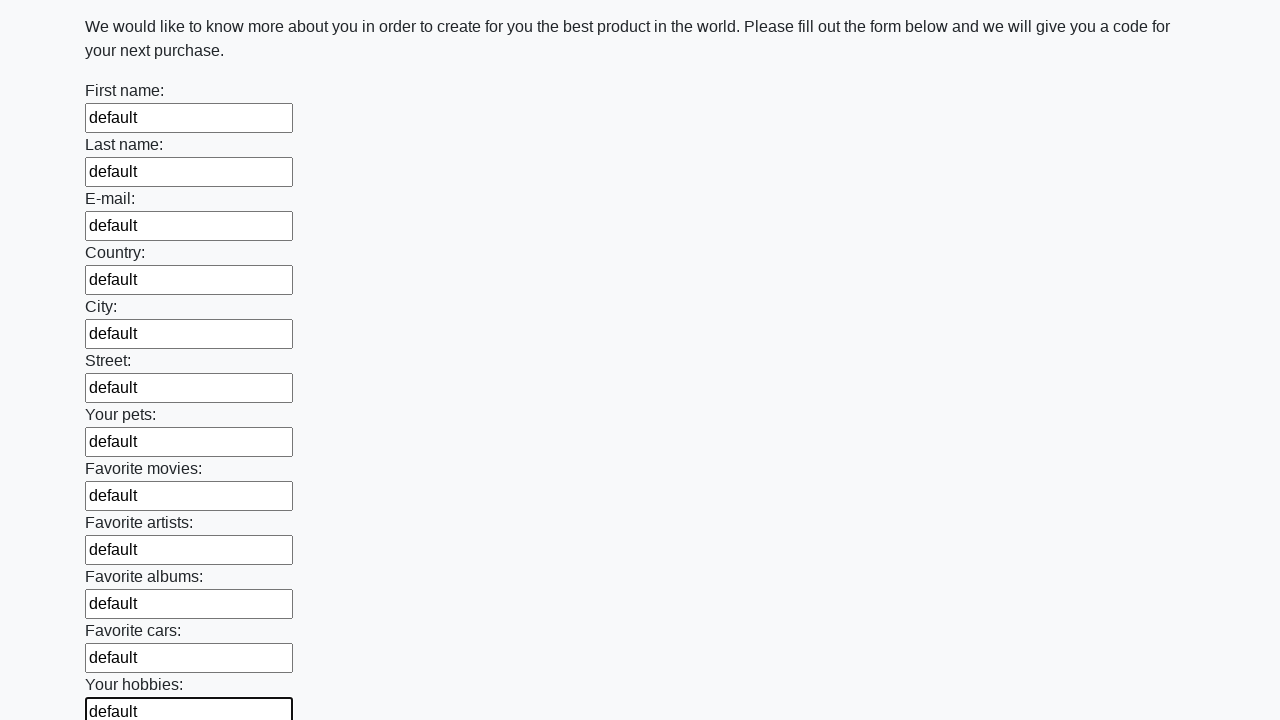

Filled input field with 'default' text on input >> nth=12
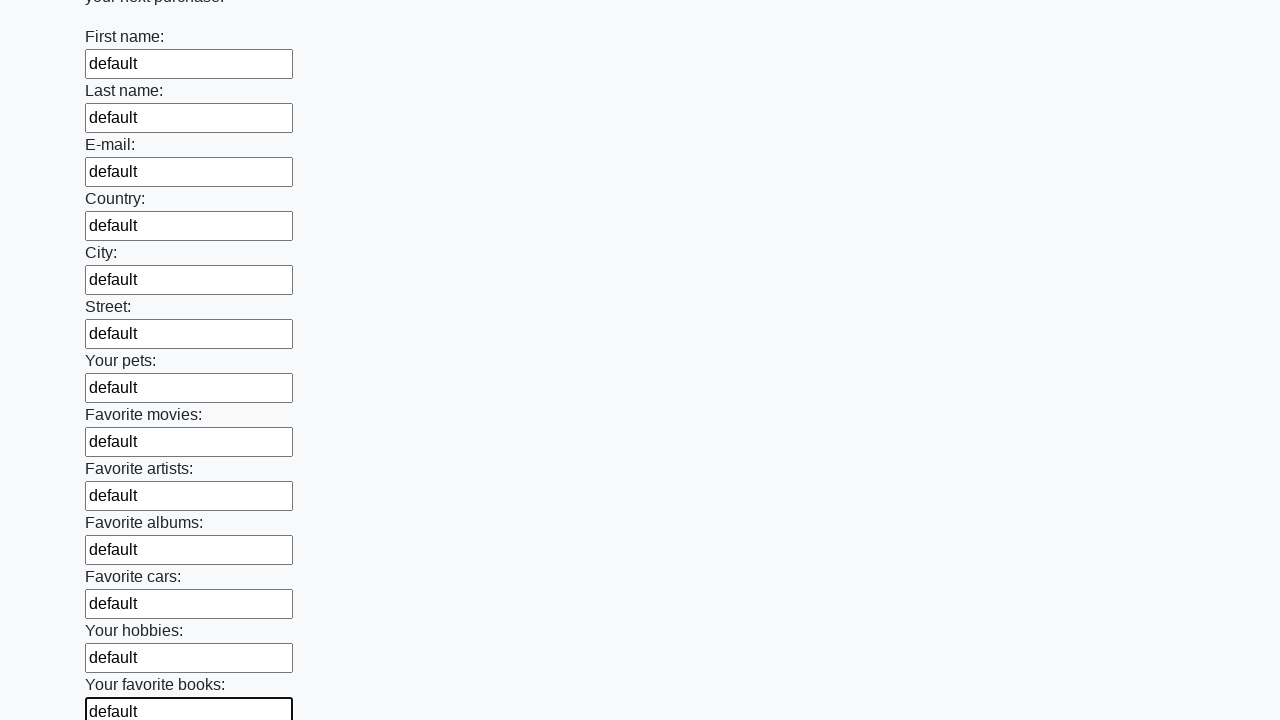

Filled input field with 'default' text on input >> nth=13
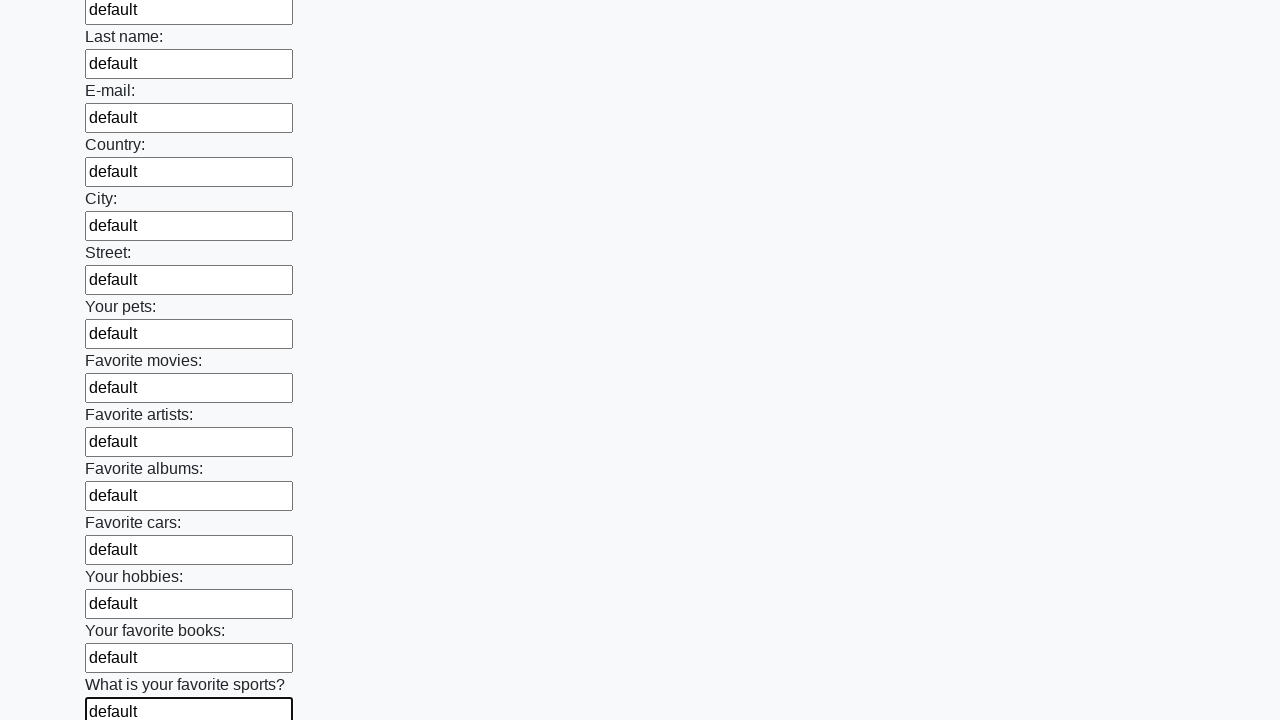

Filled input field with 'default' text on input >> nth=14
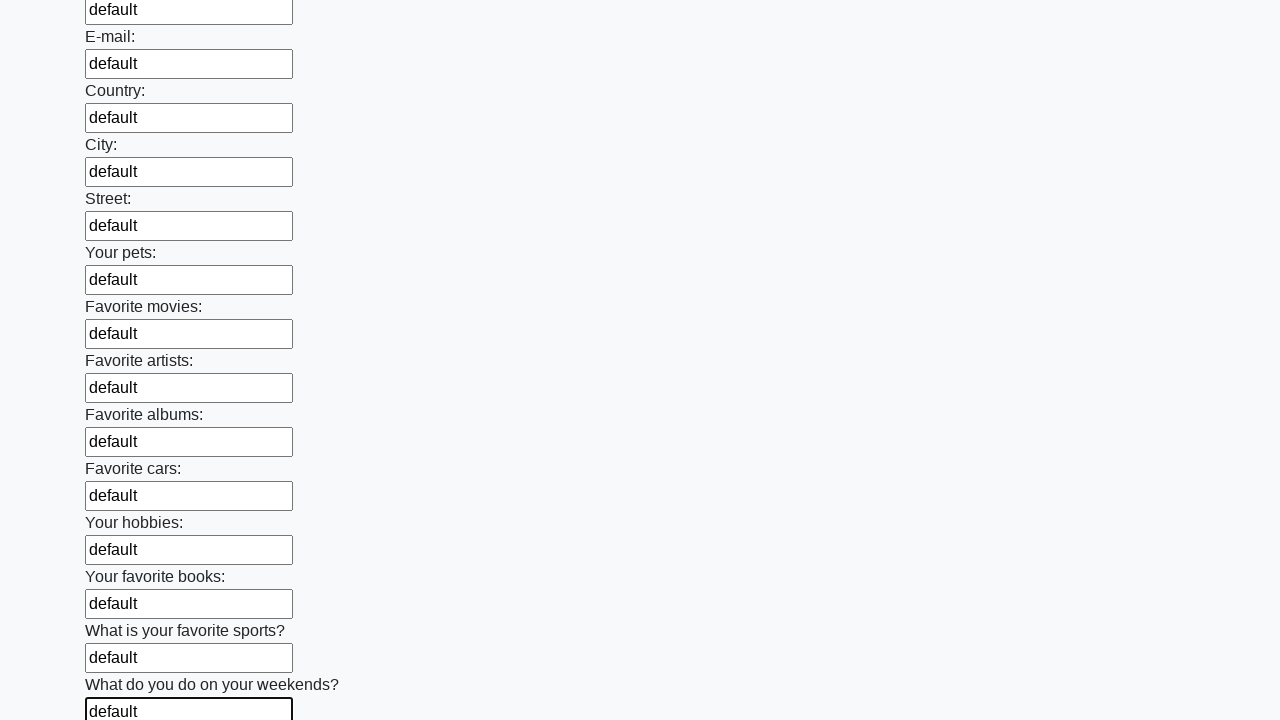

Filled input field with 'default' text on input >> nth=15
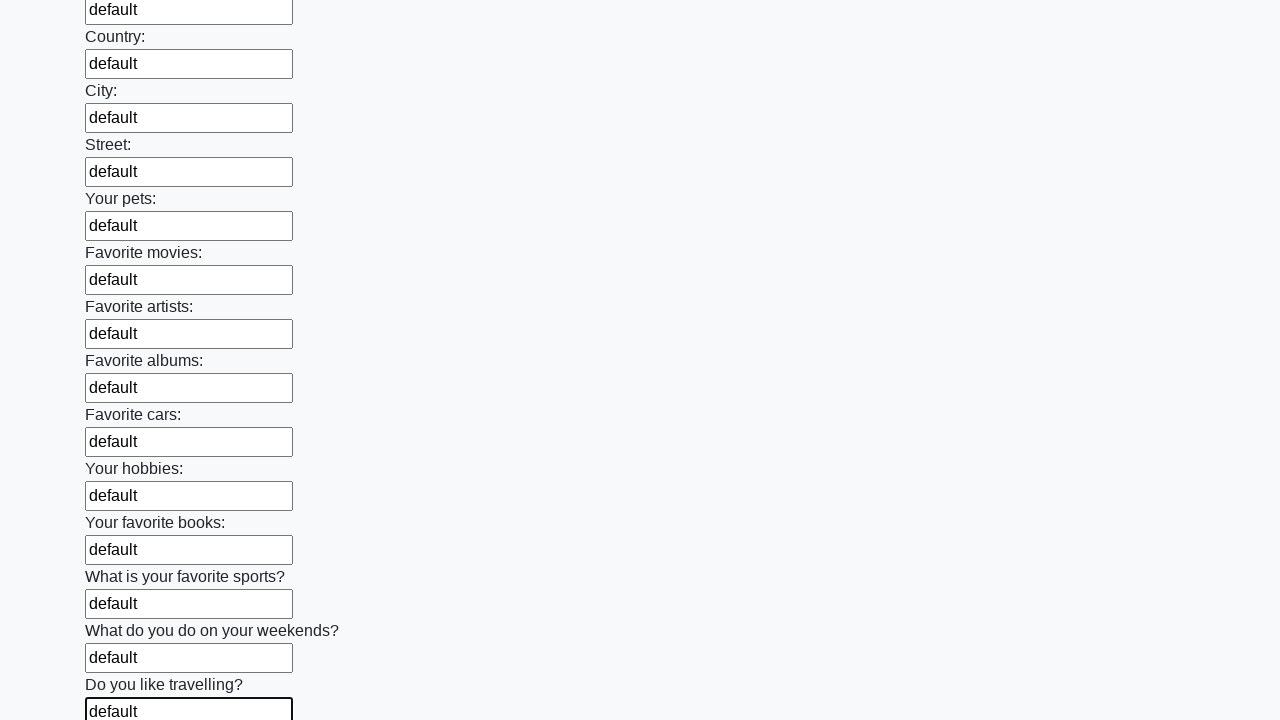

Filled input field with 'default' text on input >> nth=16
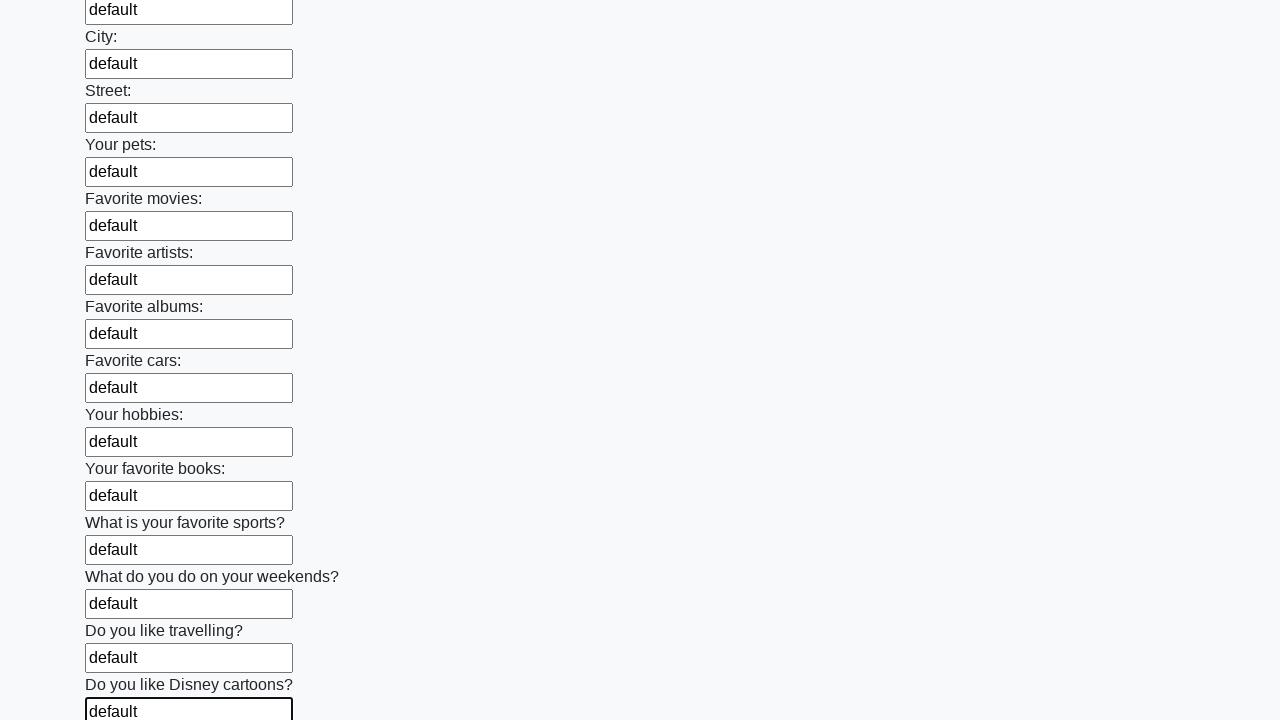

Filled input field with 'default' text on input >> nth=17
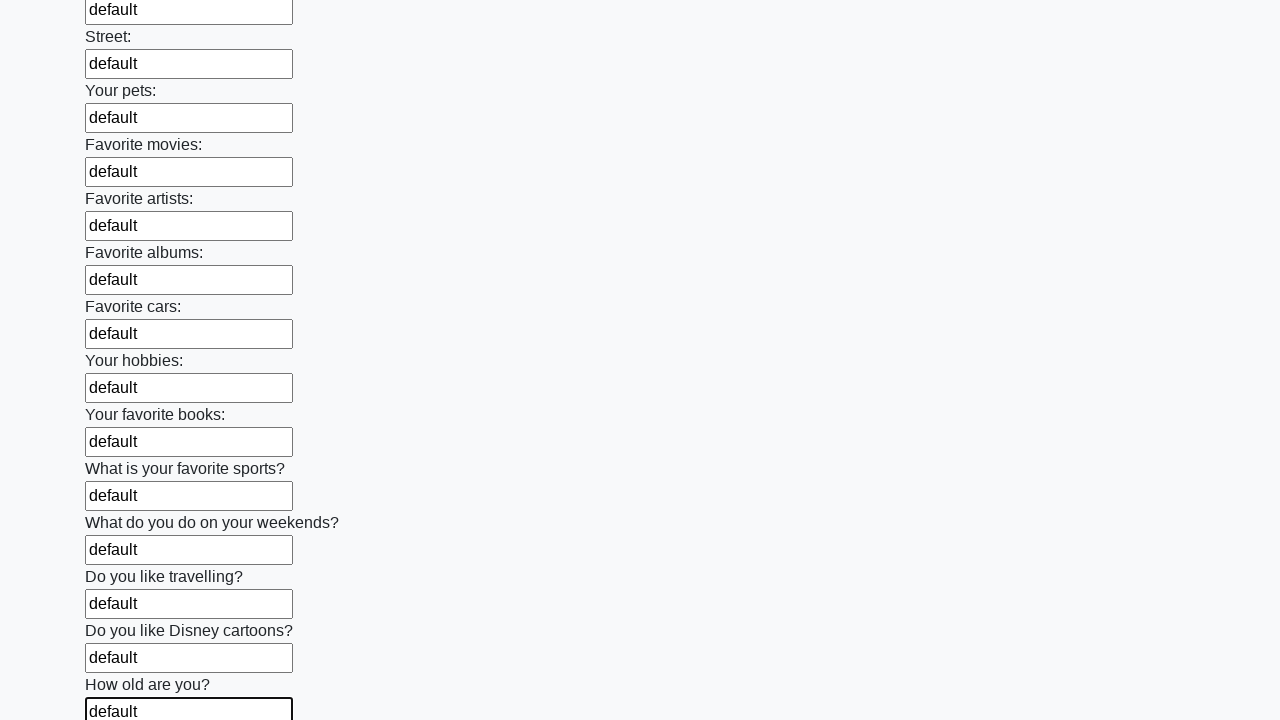

Filled input field with 'default' text on input >> nth=18
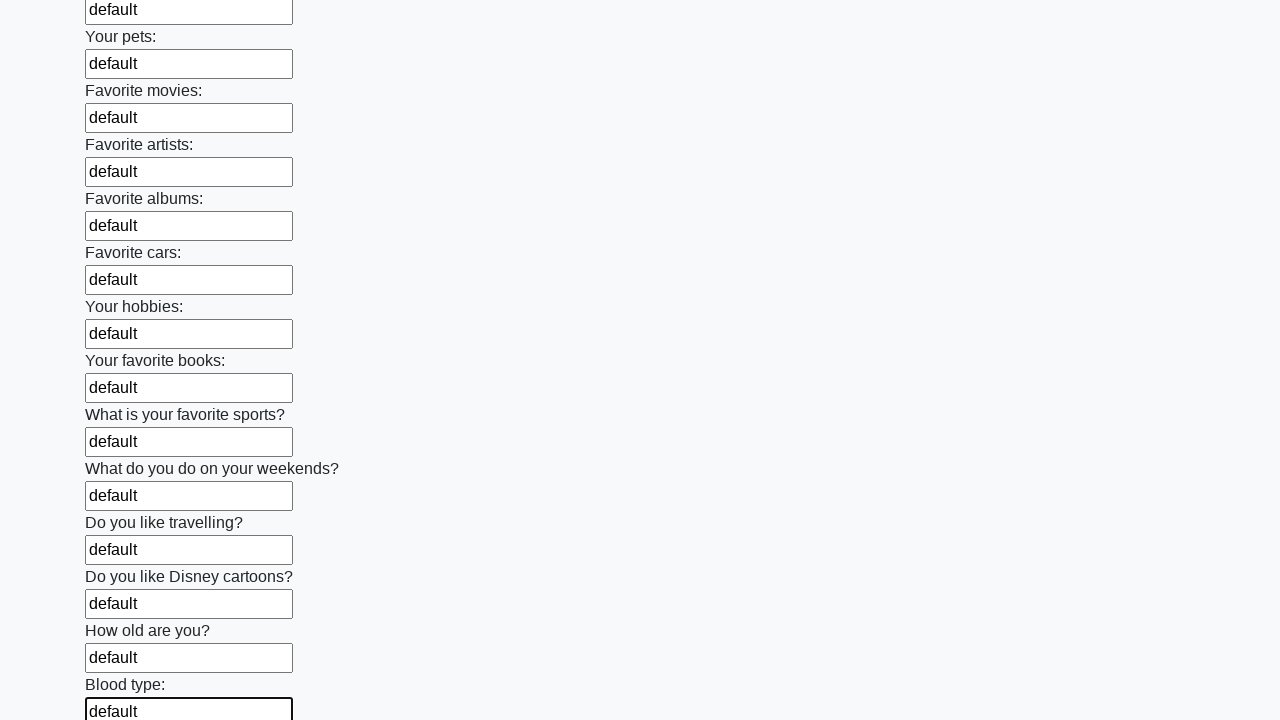

Filled input field with 'default' text on input >> nth=19
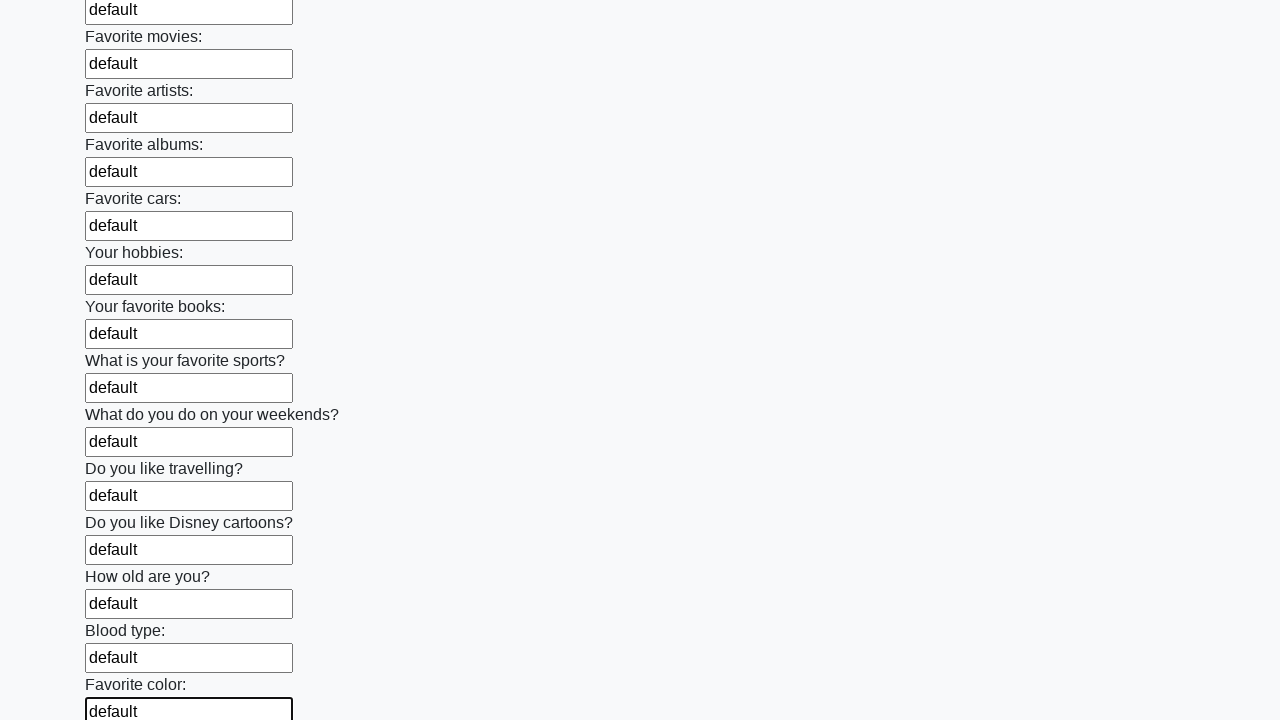

Filled input field with 'default' text on input >> nth=20
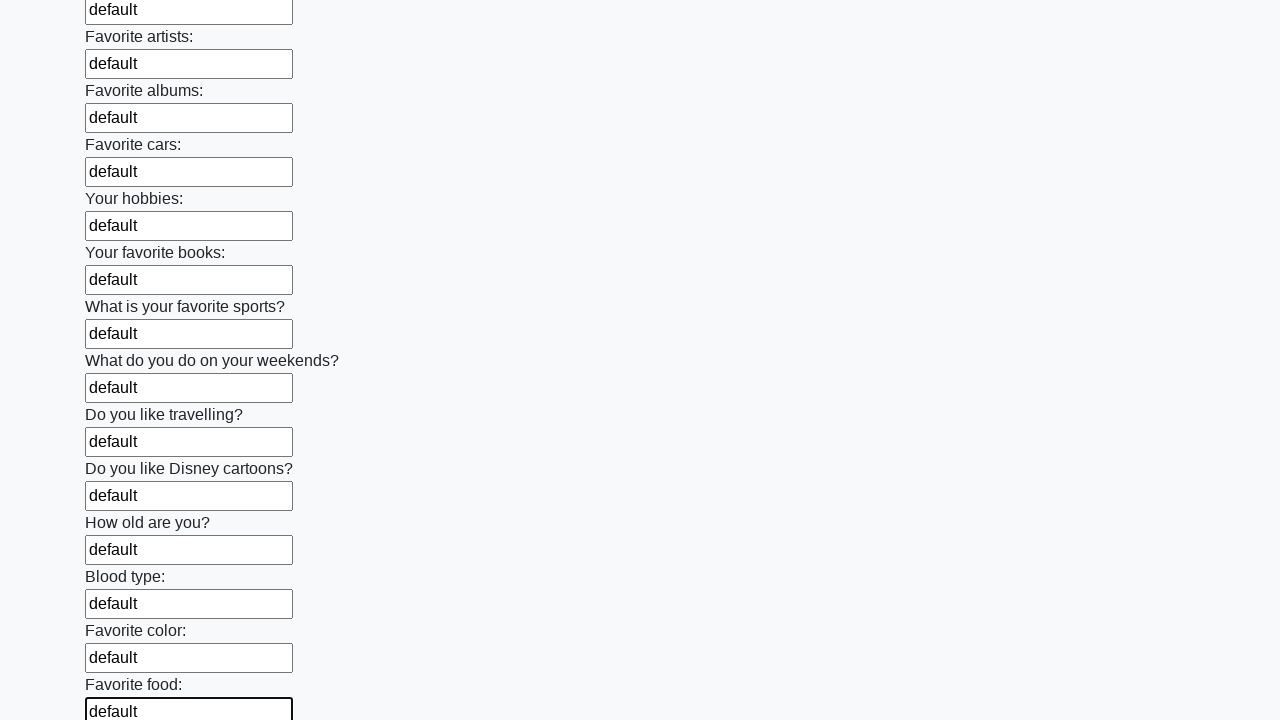

Filled input field with 'default' text on input >> nth=21
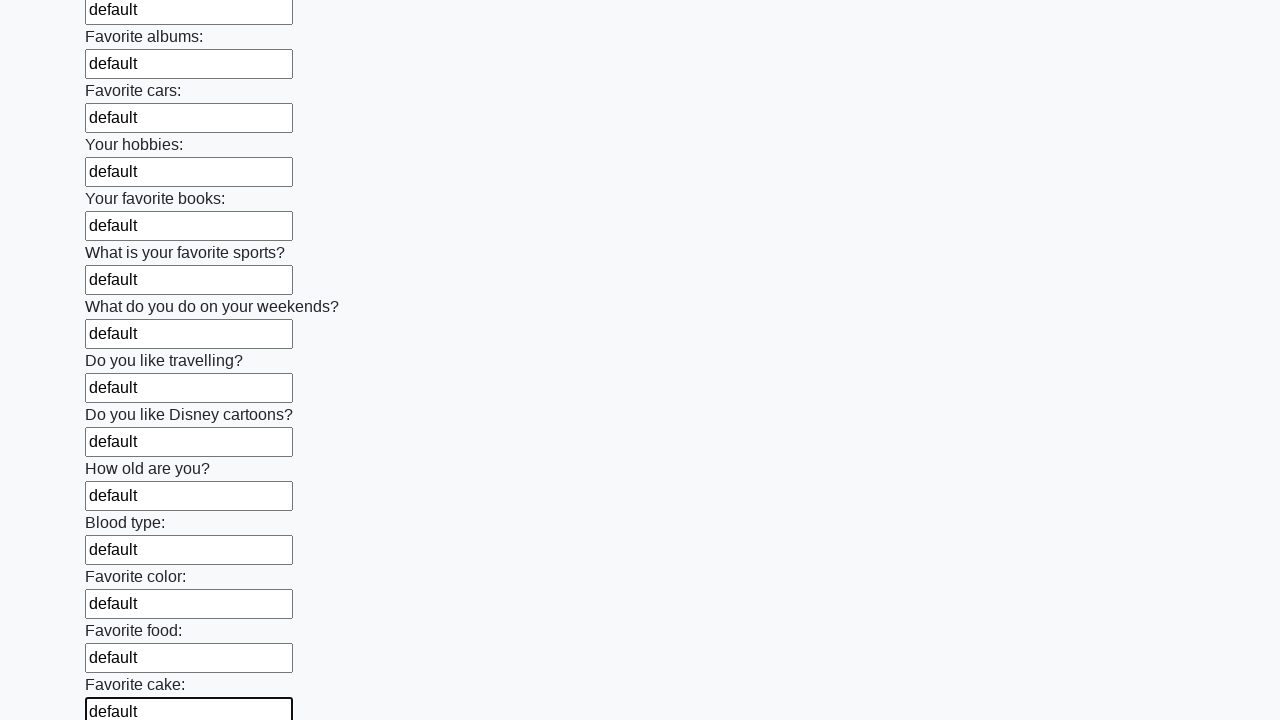

Filled input field with 'default' text on input >> nth=22
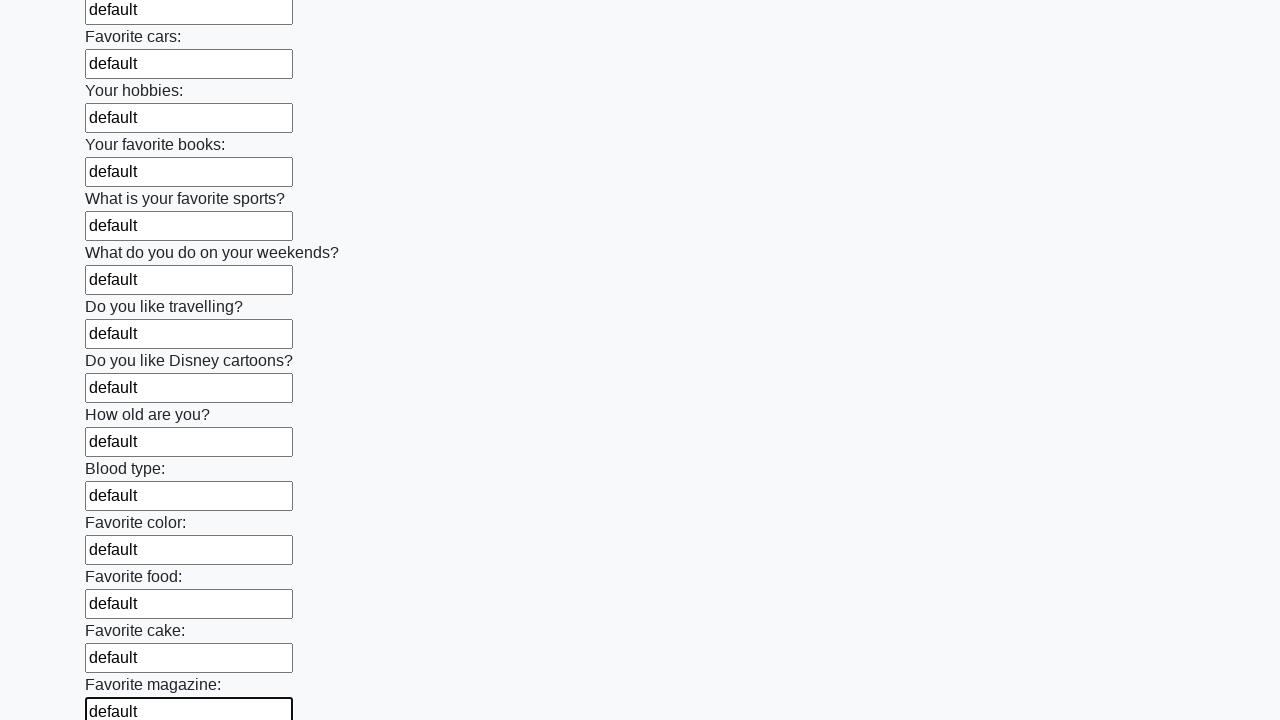

Filled input field with 'default' text on input >> nth=23
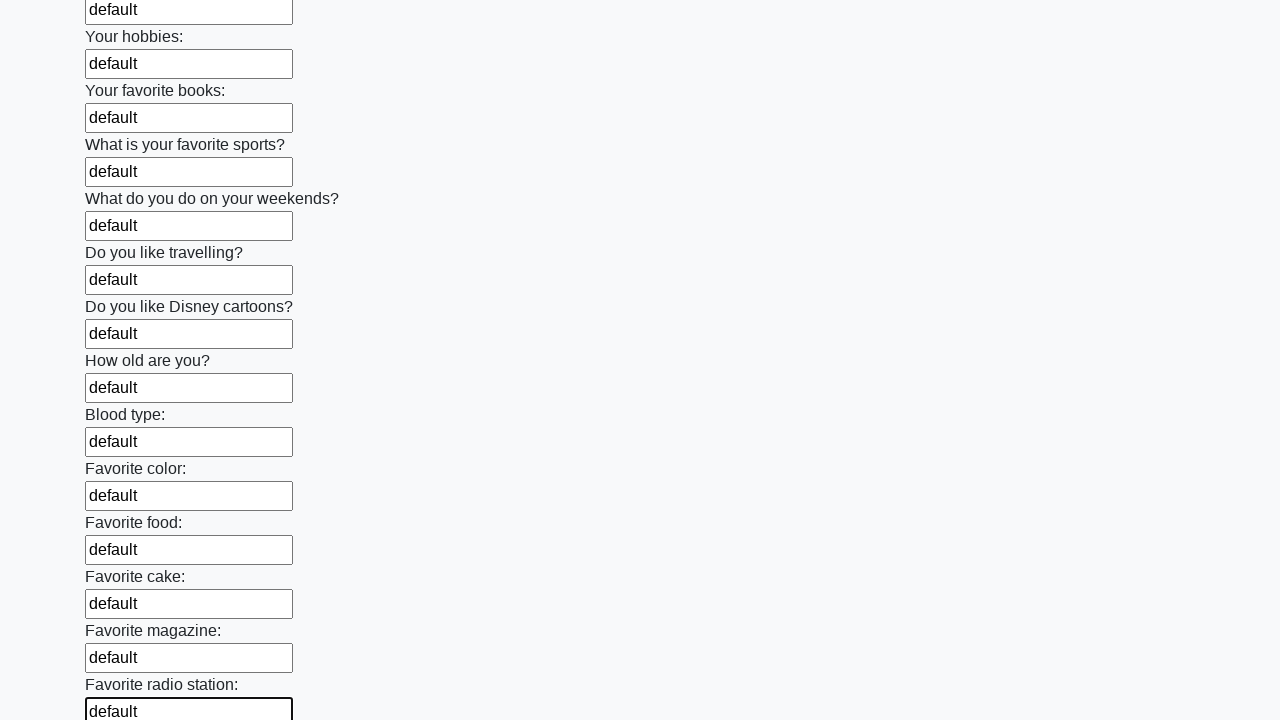

Filled input field with 'default' text on input >> nth=24
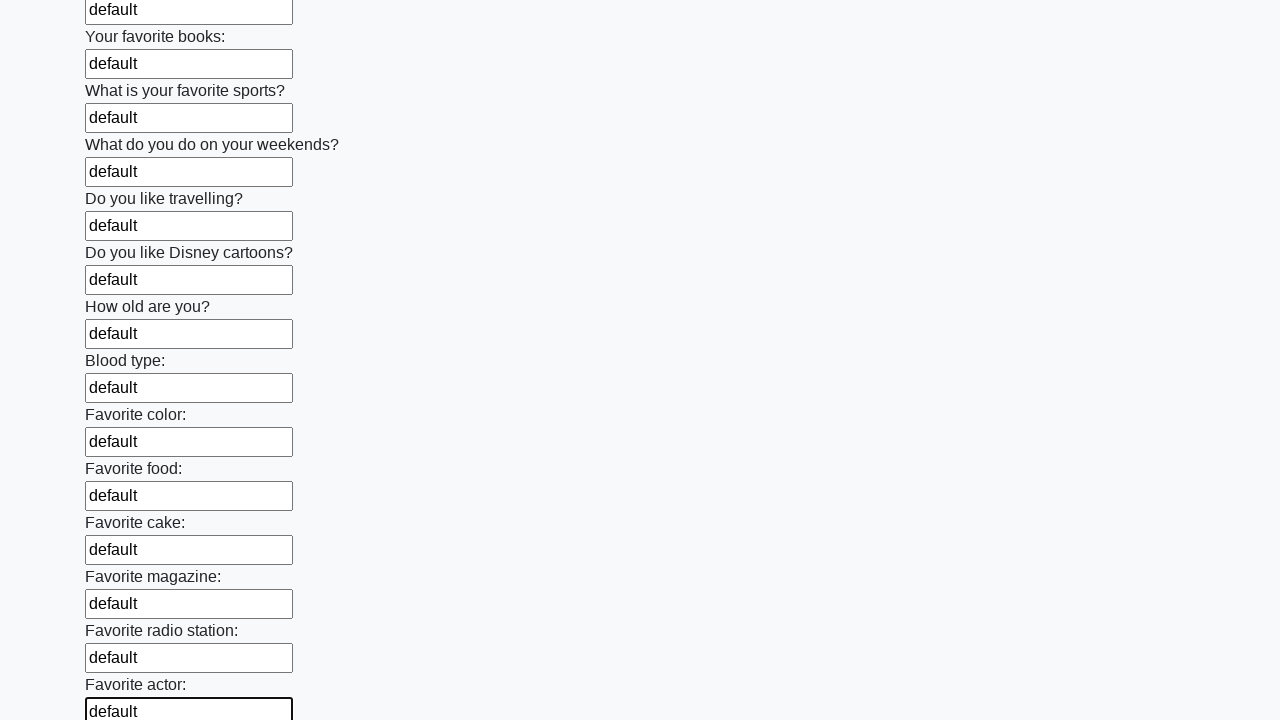

Filled input field with 'default' text on input >> nth=25
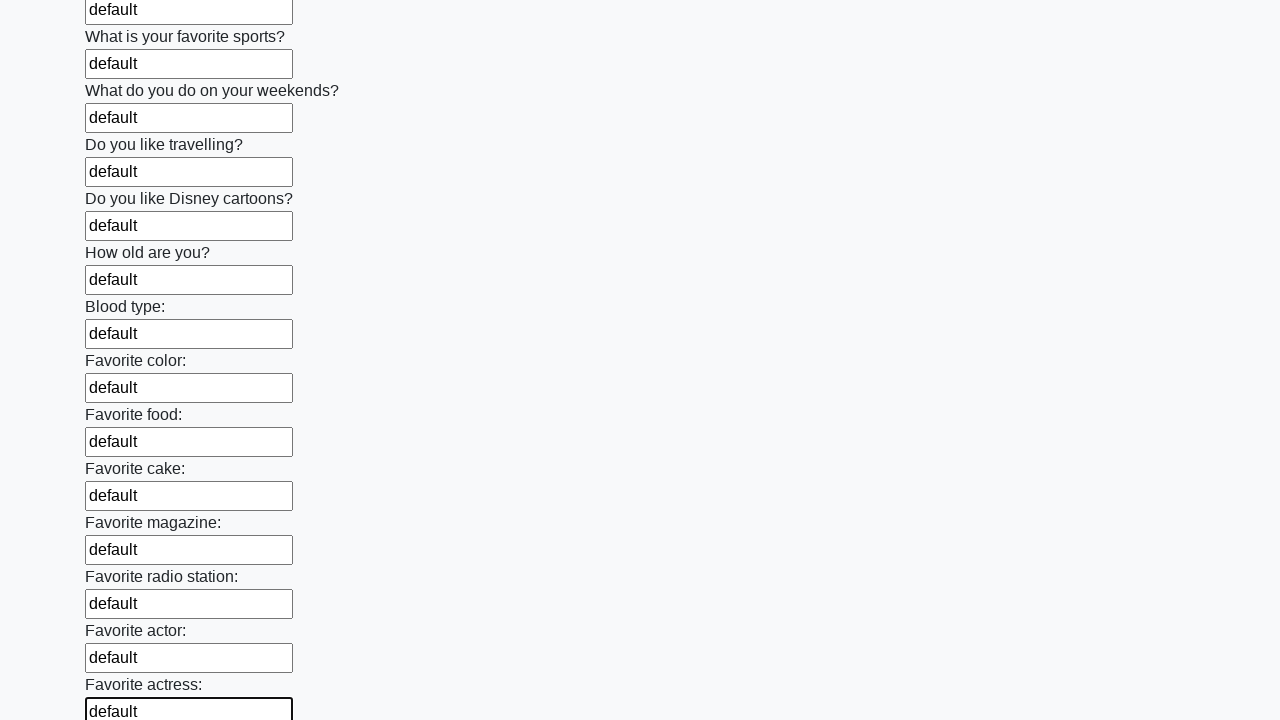

Filled input field with 'default' text on input >> nth=26
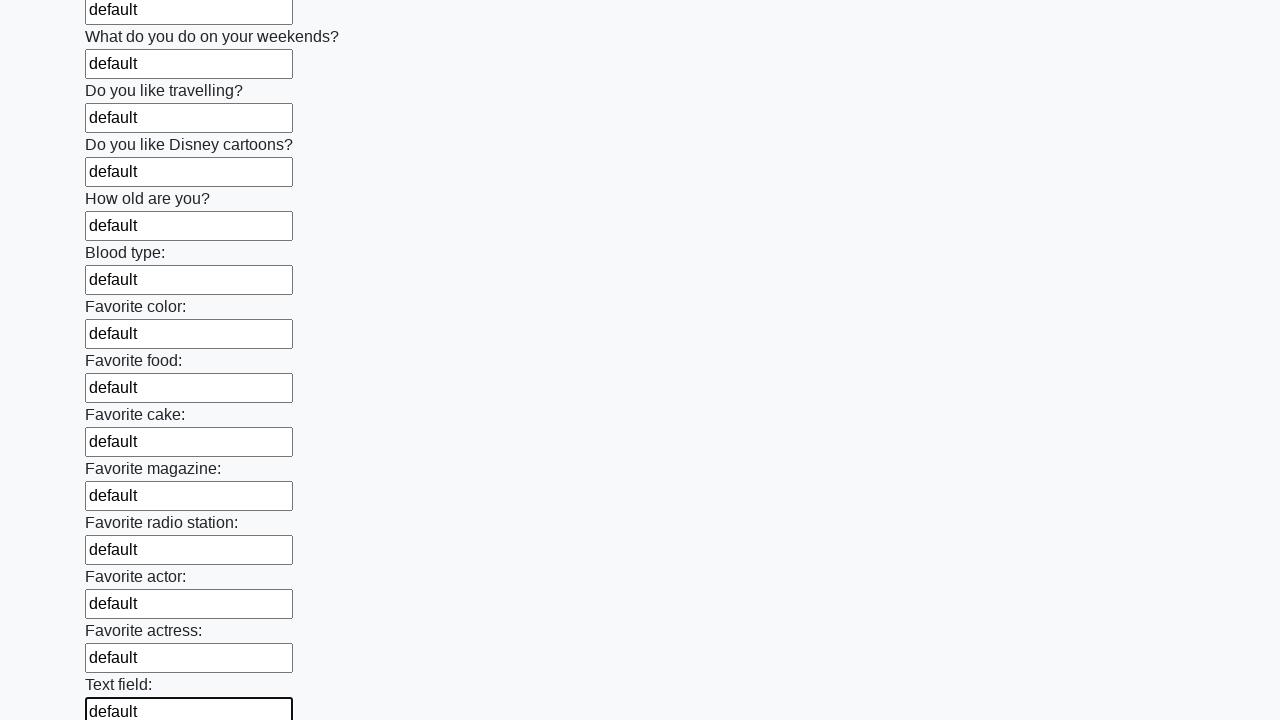

Filled input field with 'default' text on input >> nth=27
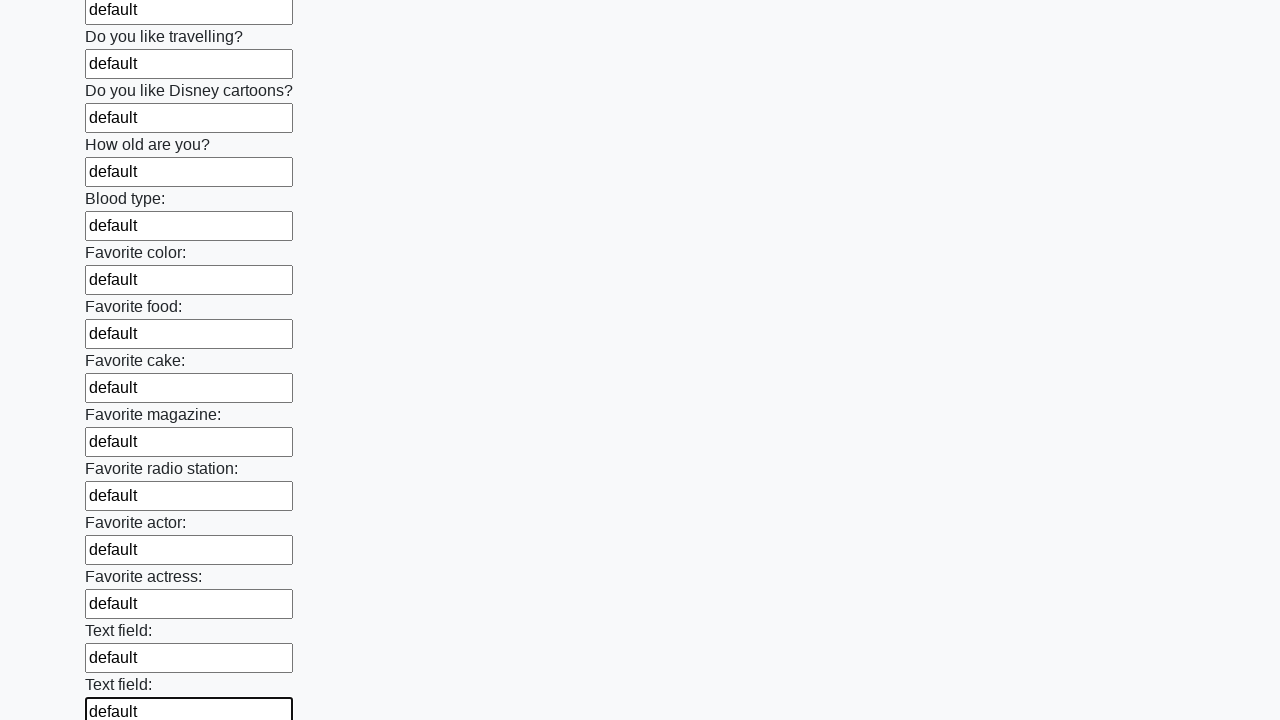

Filled input field with 'default' text on input >> nth=28
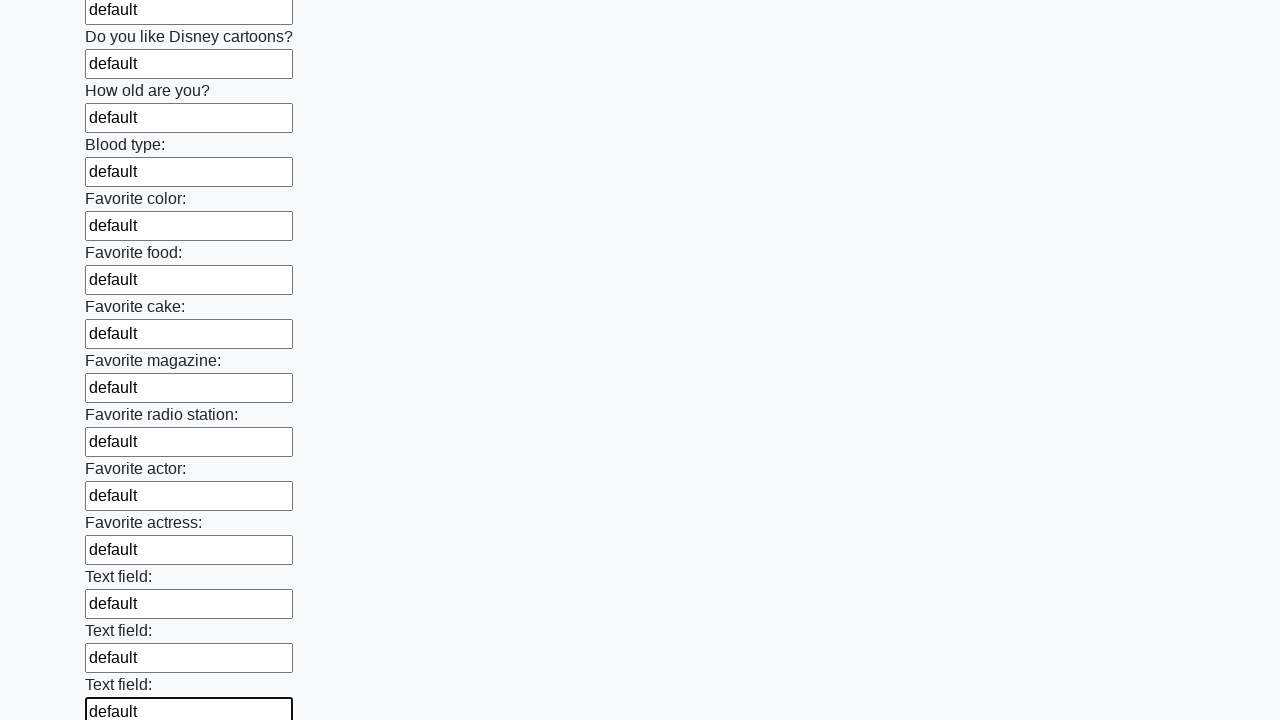

Filled input field with 'default' text on input >> nth=29
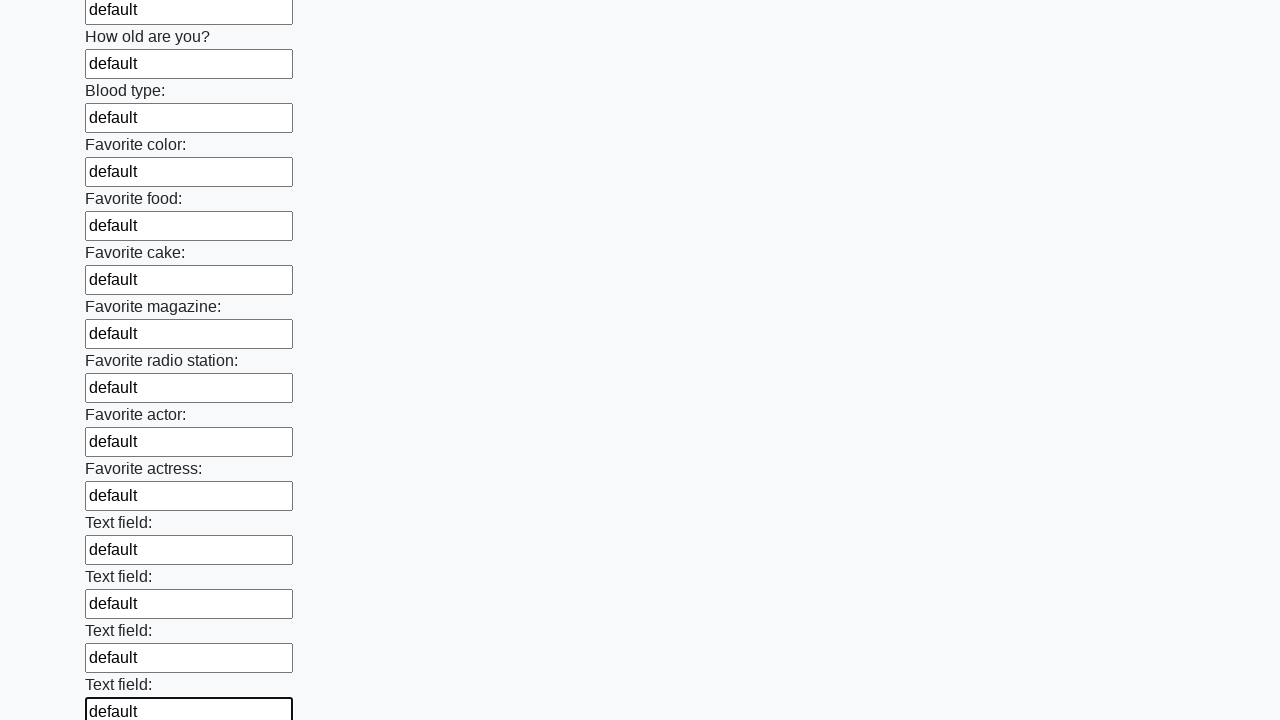

Filled input field with 'default' text on input >> nth=30
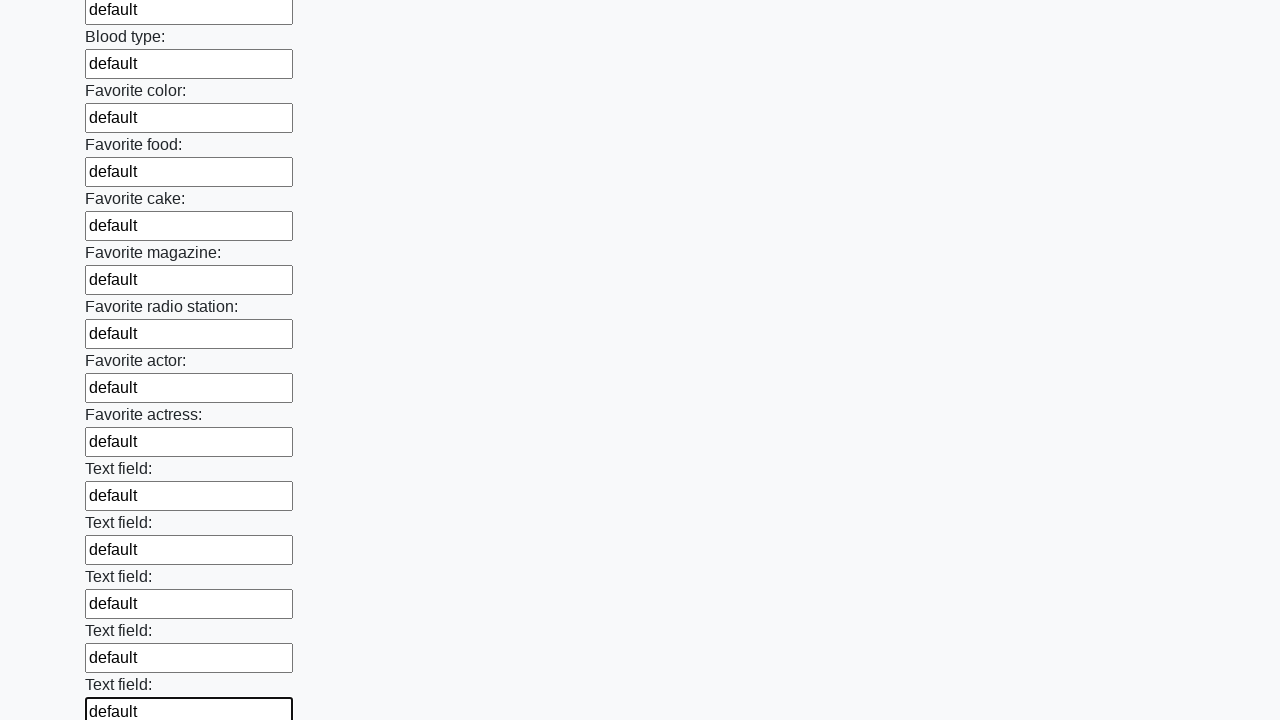

Filled input field with 'default' text on input >> nth=31
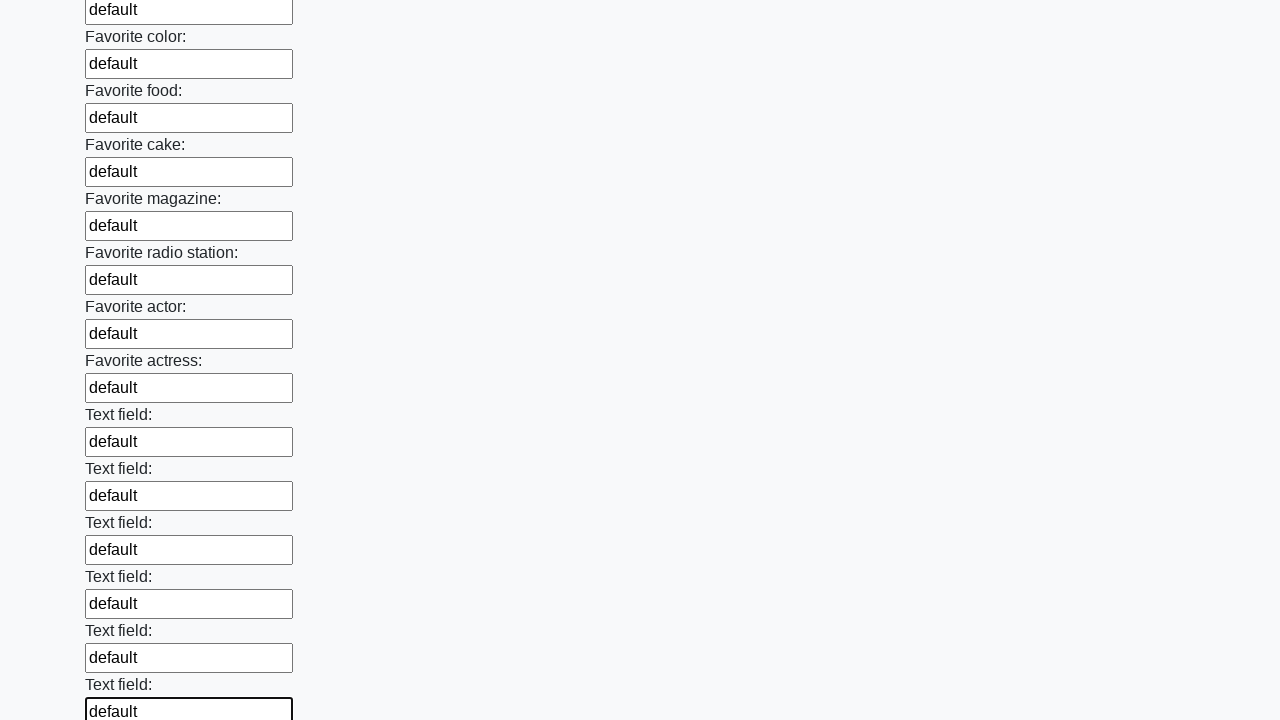

Filled input field with 'default' text on input >> nth=32
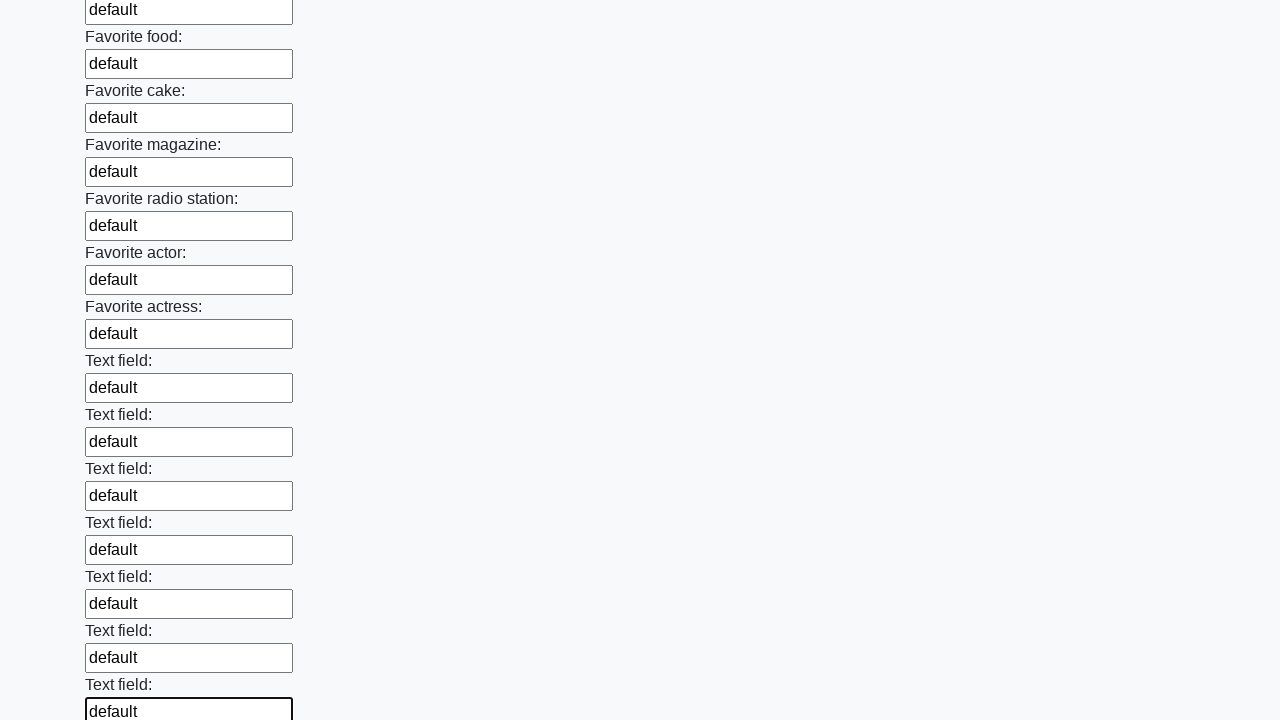

Filled input field with 'default' text on input >> nth=33
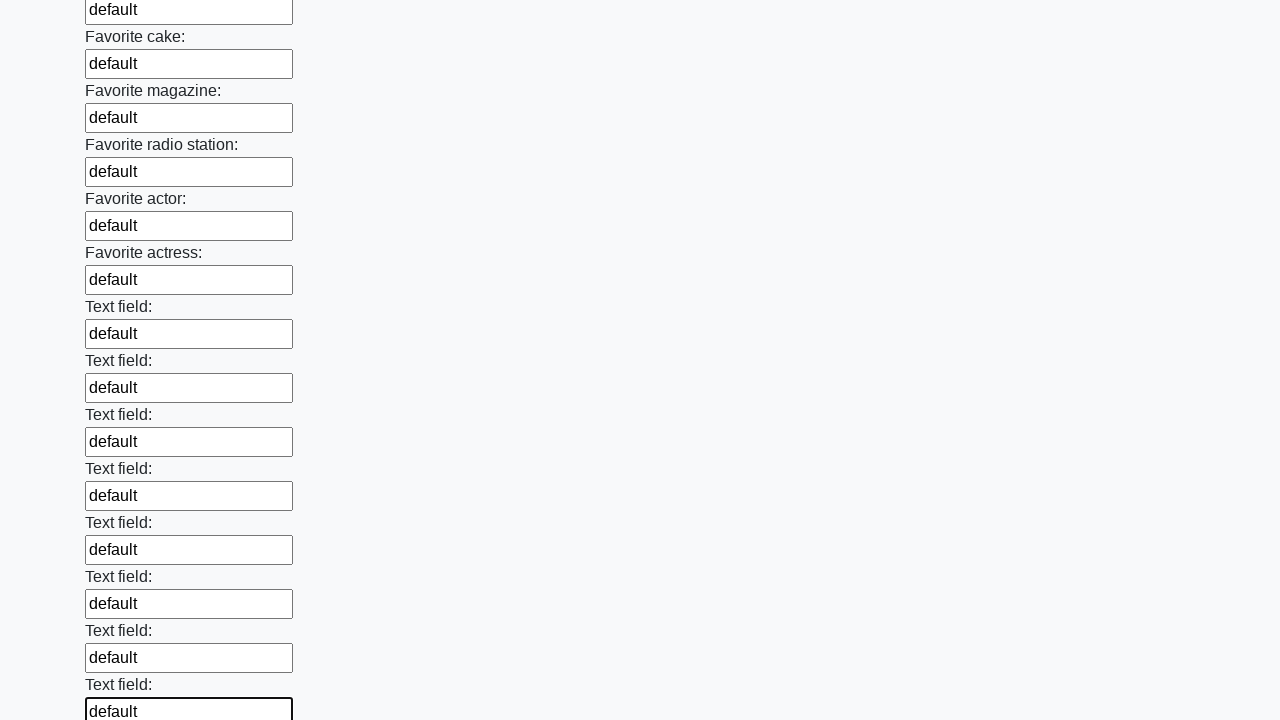

Filled input field with 'default' text on input >> nth=34
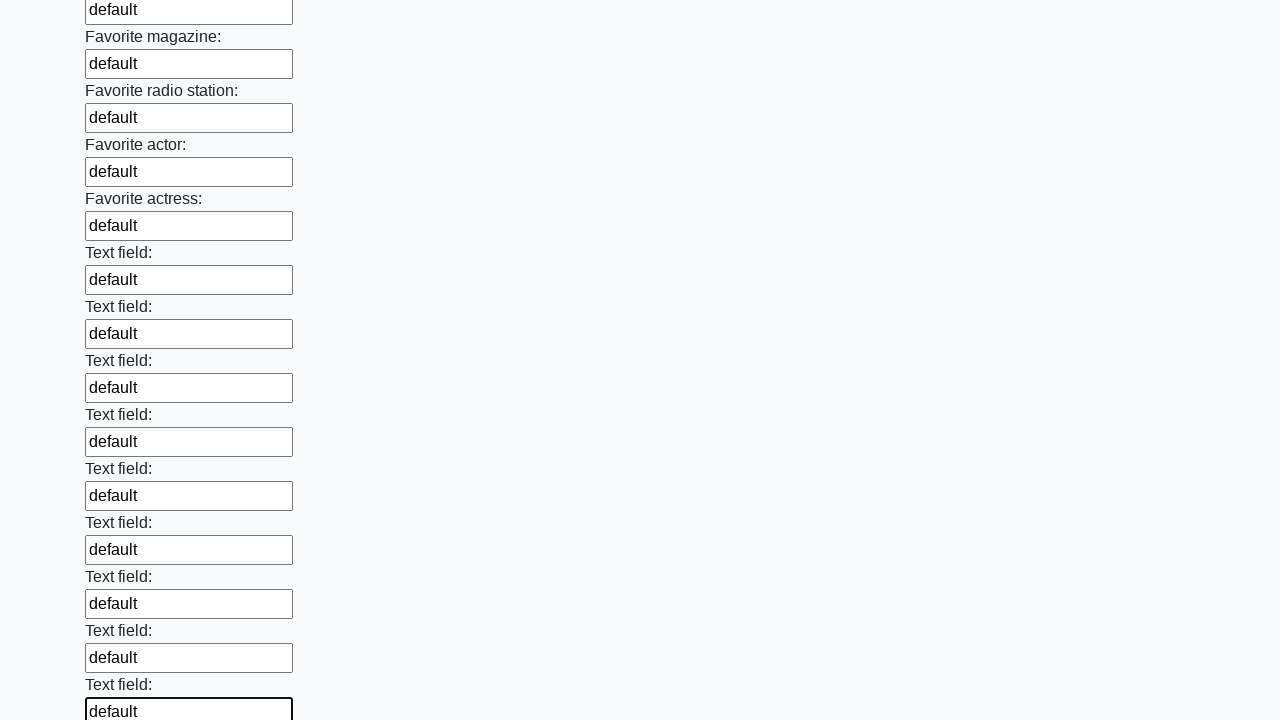

Filled input field with 'default' text on input >> nth=35
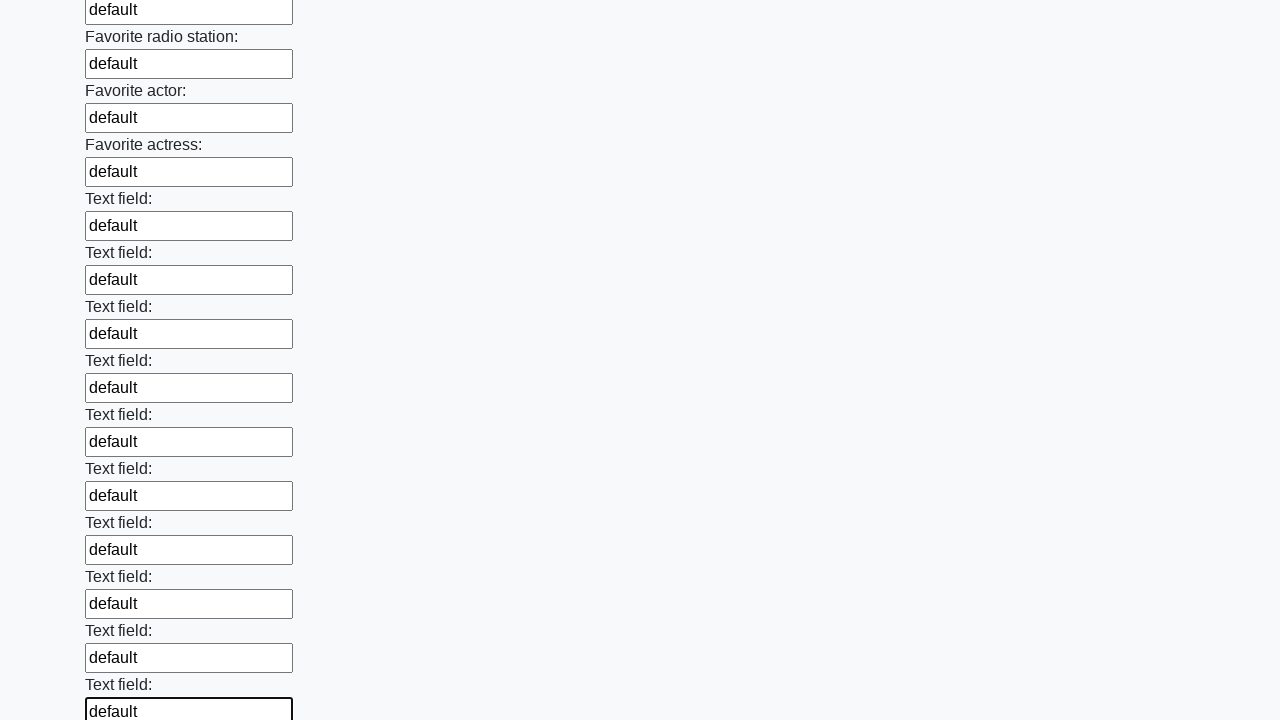

Filled input field with 'default' text on input >> nth=36
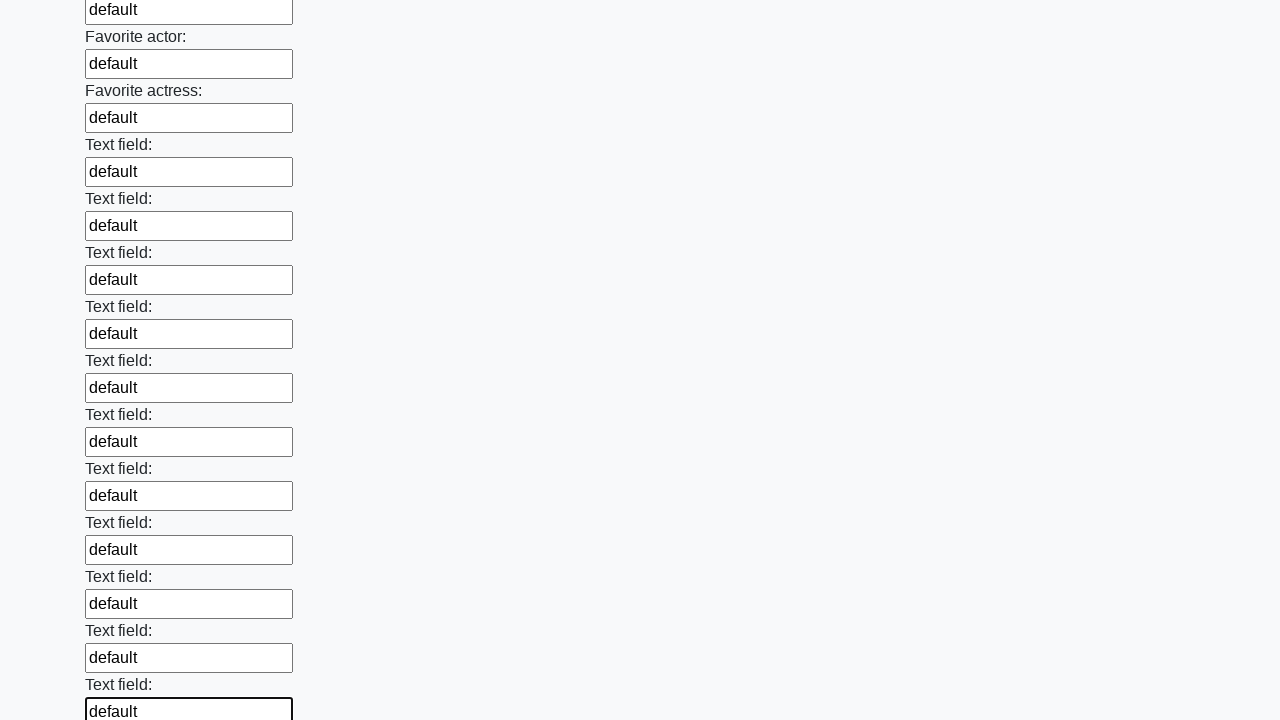

Filled input field with 'default' text on input >> nth=37
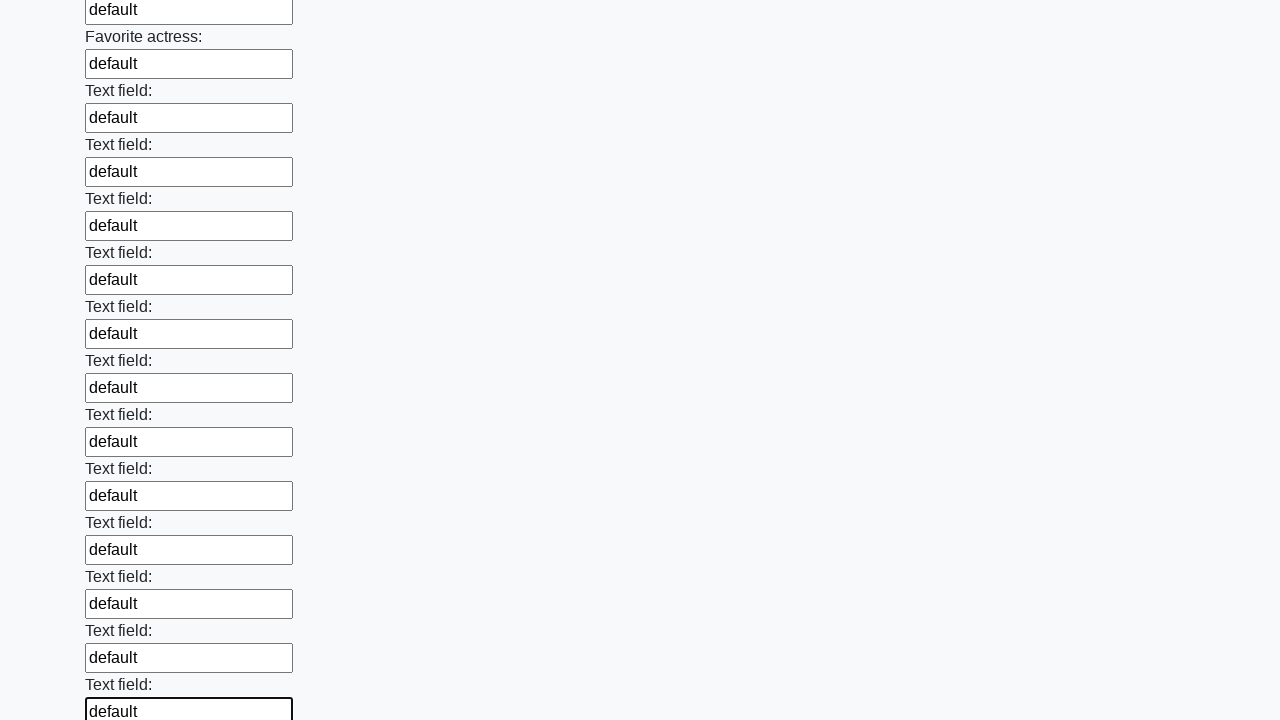

Filled input field with 'default' text on input >> nth=38
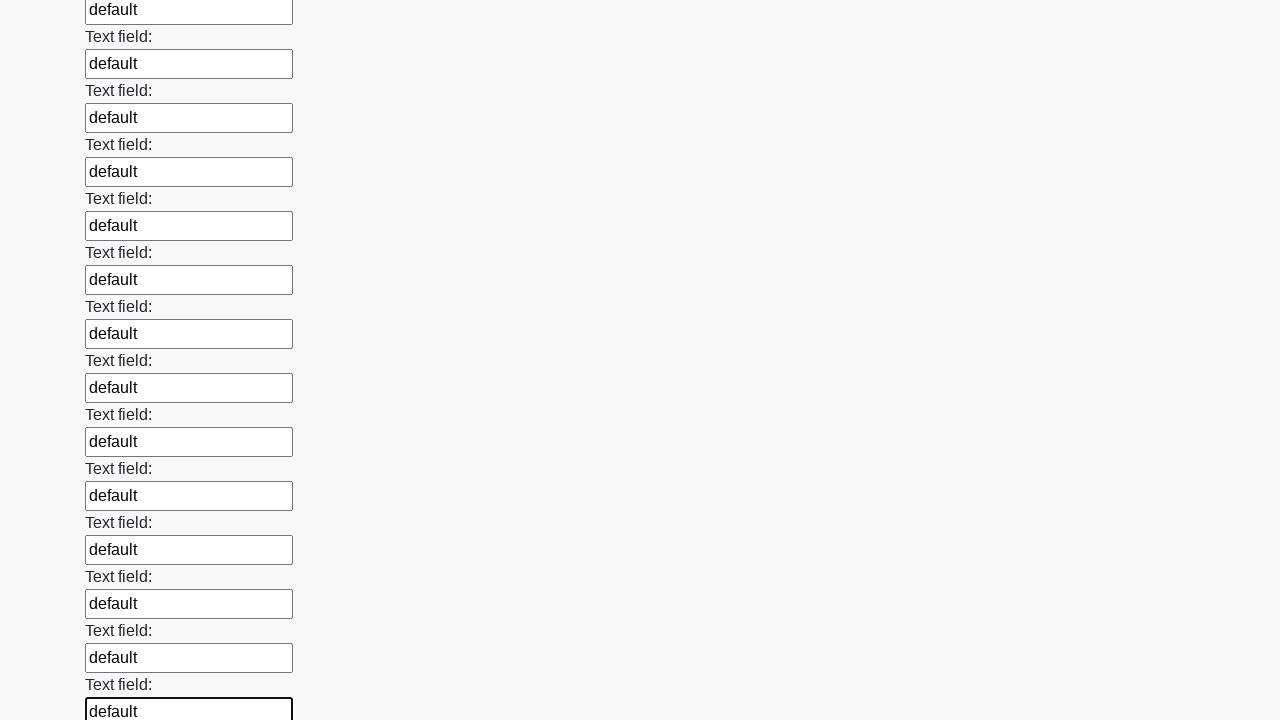

Filled input field with 'default' text on input >> nth=39
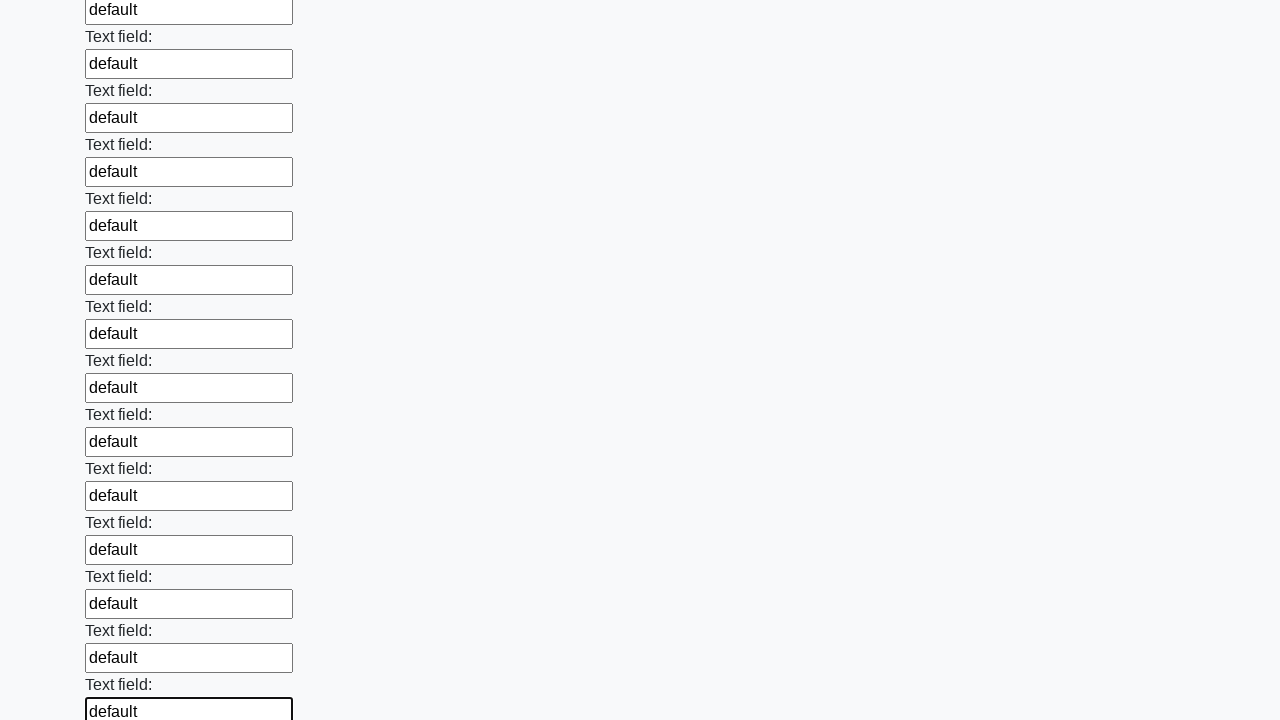

Filled input field with 'default' text on input >> nth=40
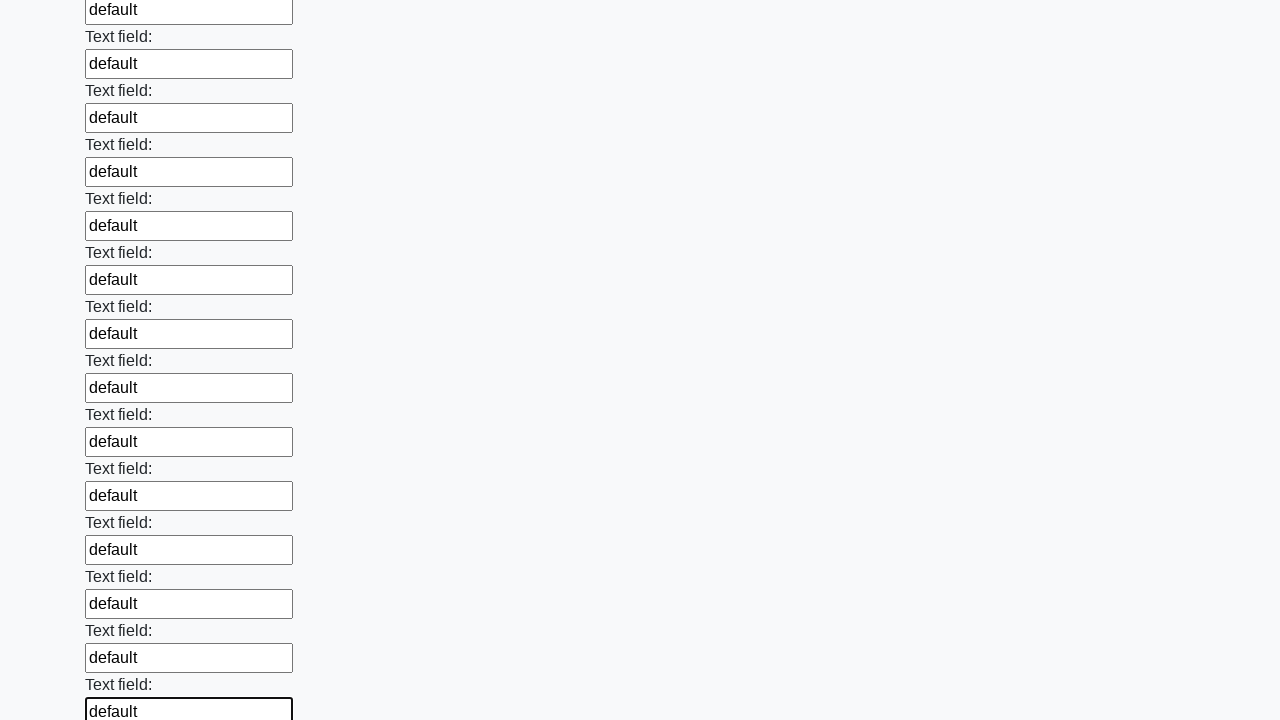

Filled input field with 'default' text on input >> nth=41
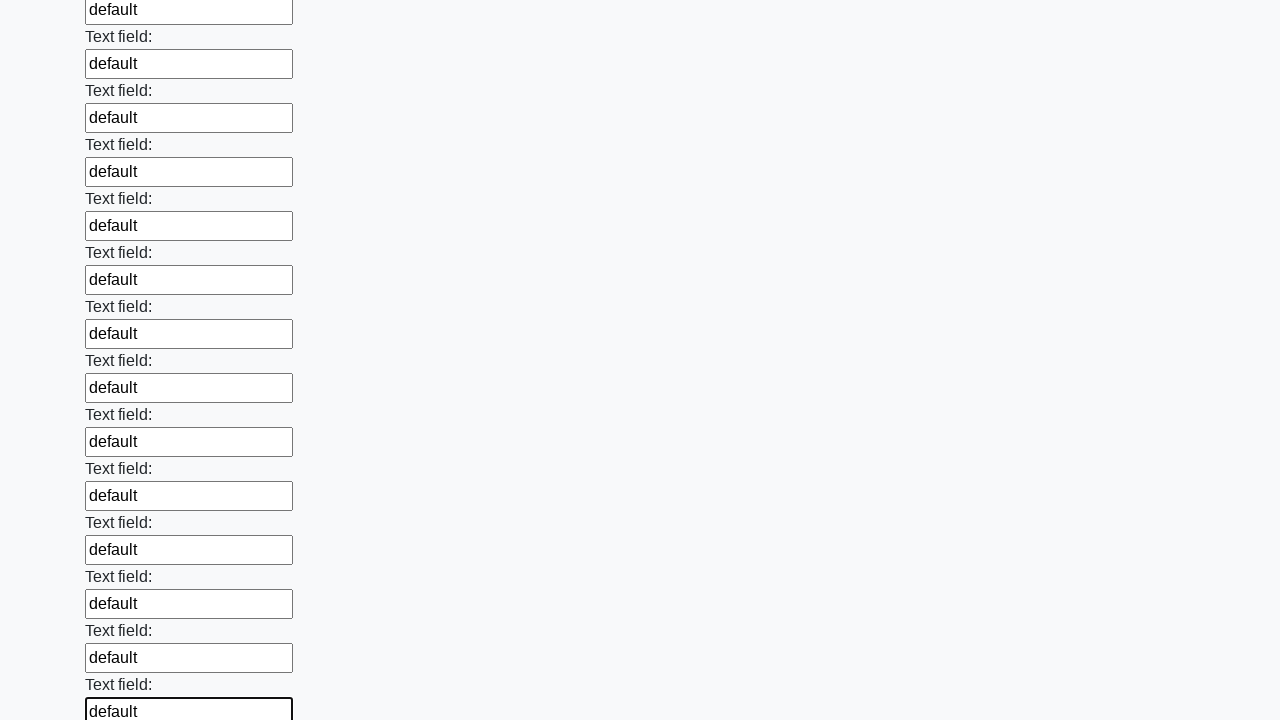

Filled input field with 'default' text on input >> nth=42
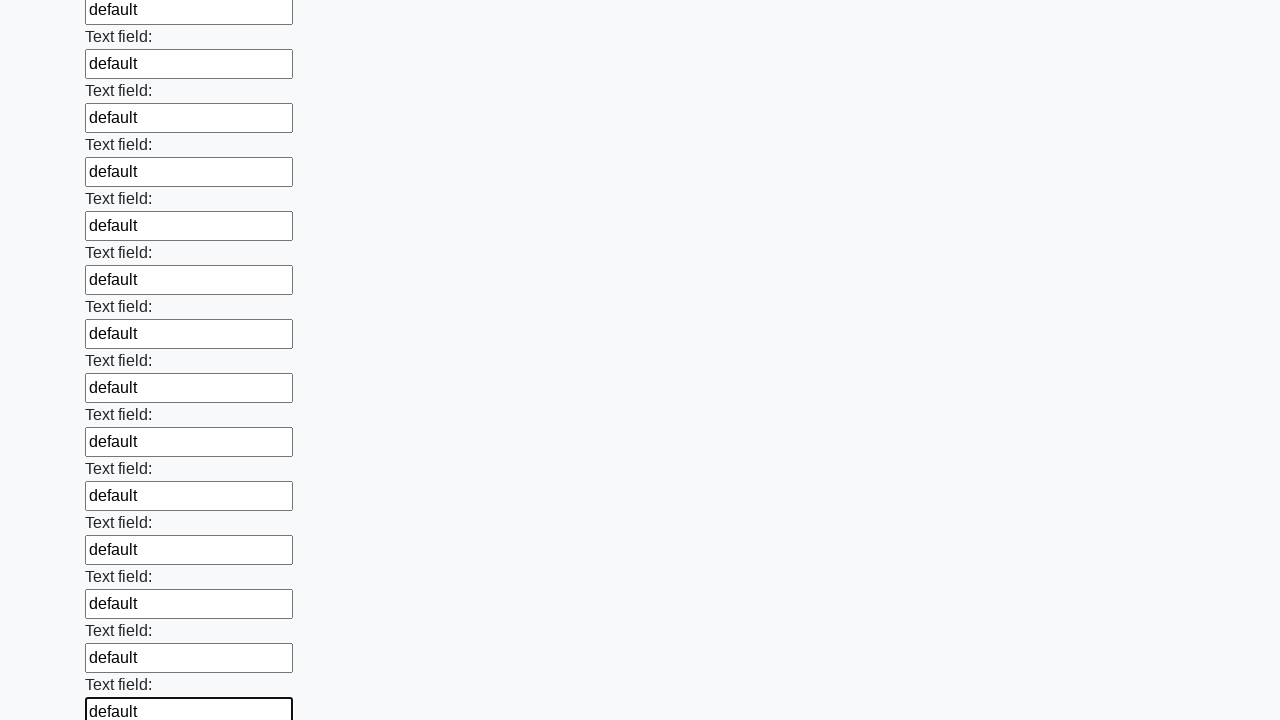

Filled input field with 'default' text on input >> nth=43
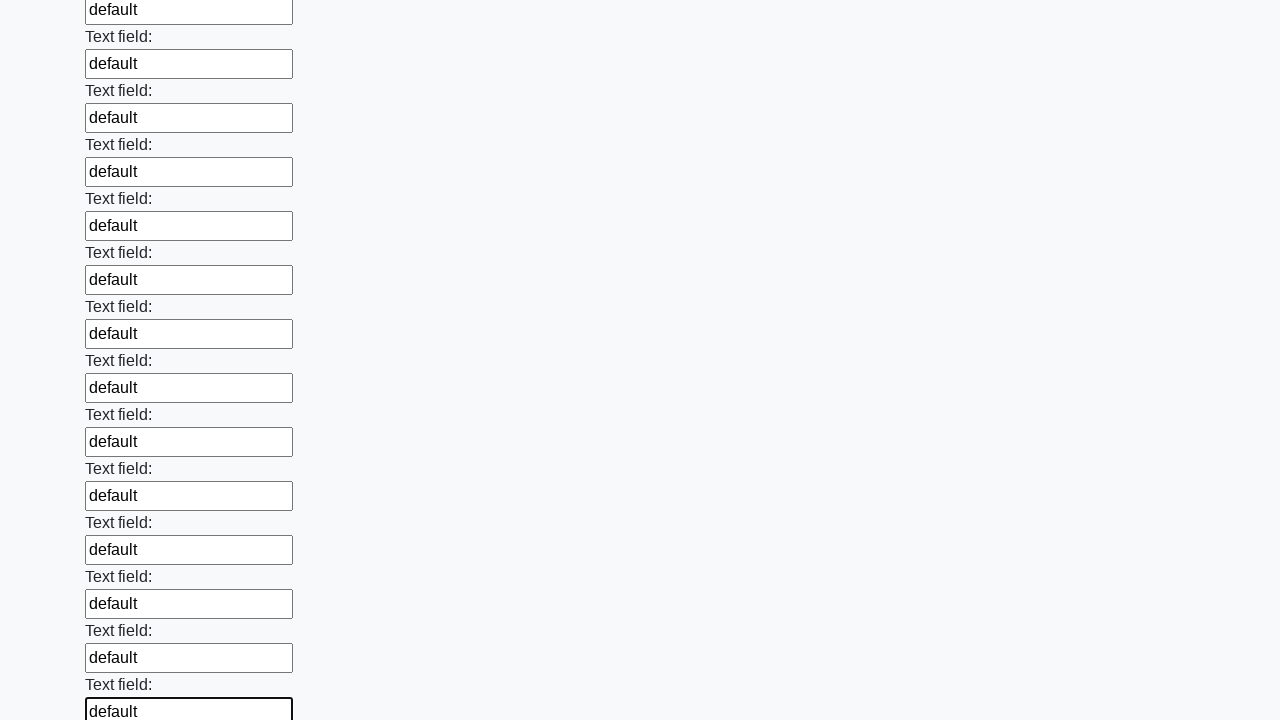

Filled input field with 'default' text on input >> nth=44
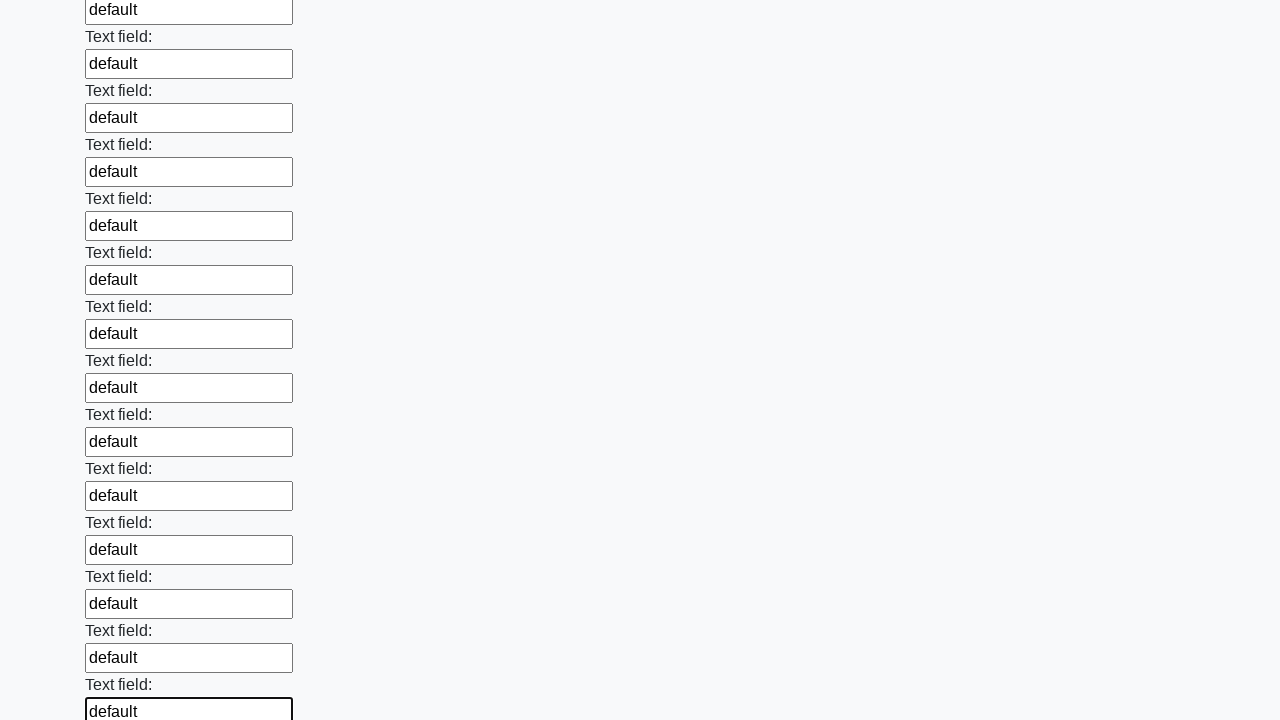

Filled input field with 'default' text on input >> nth=45
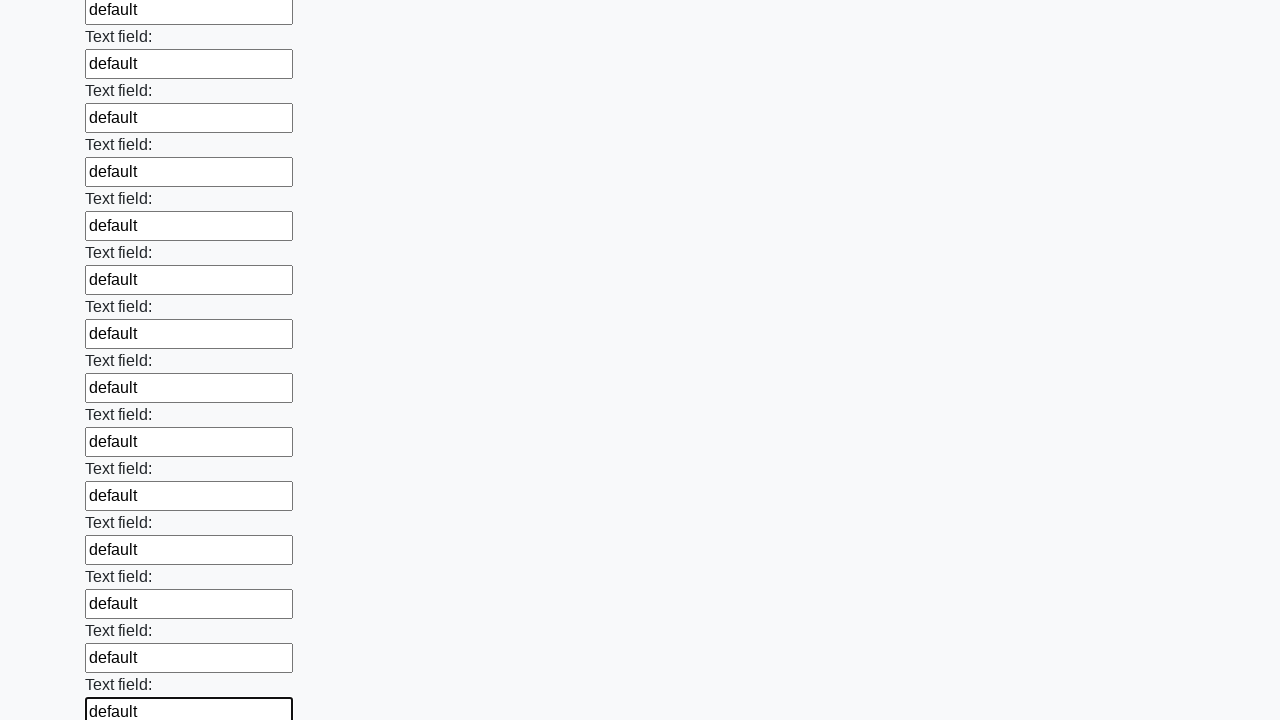

Filled input field with 'default' text on input >> nth=46
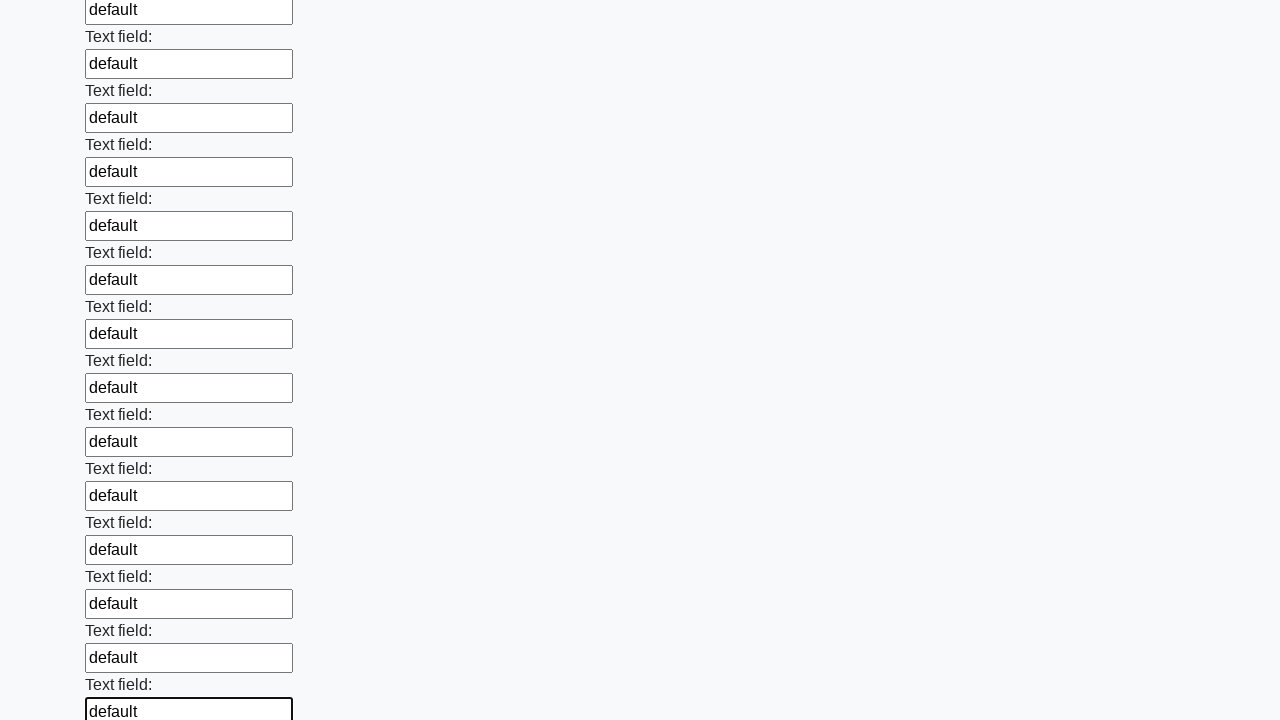

Filled input field with 'default' text on input >> nth=47
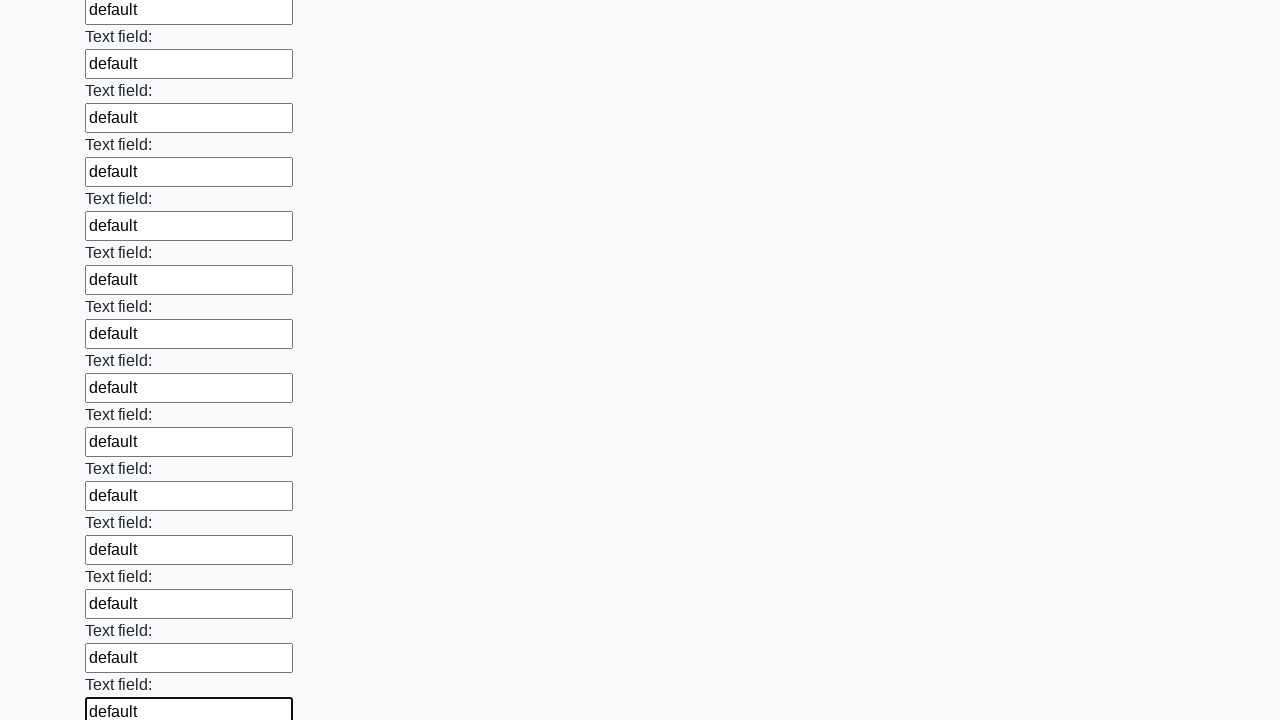

Filled input field with 'default' text on input >> nth=48
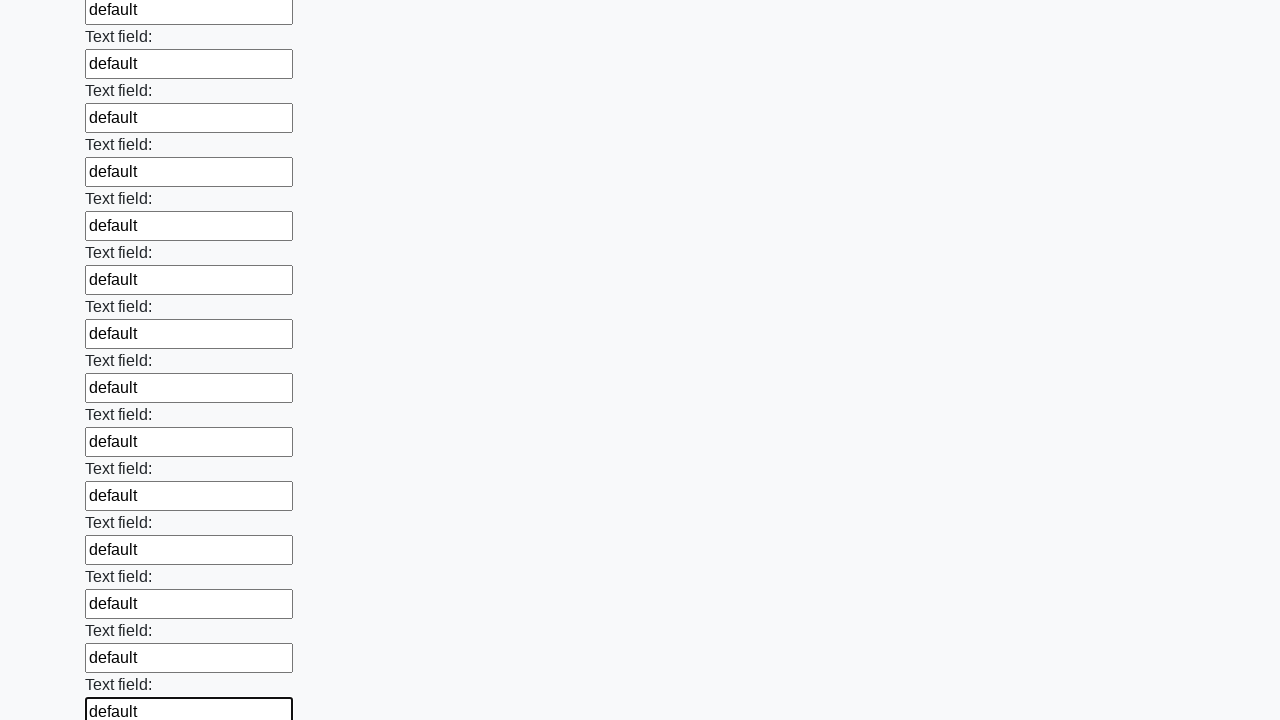

Filled input field with 'default' text on input >> nth=49
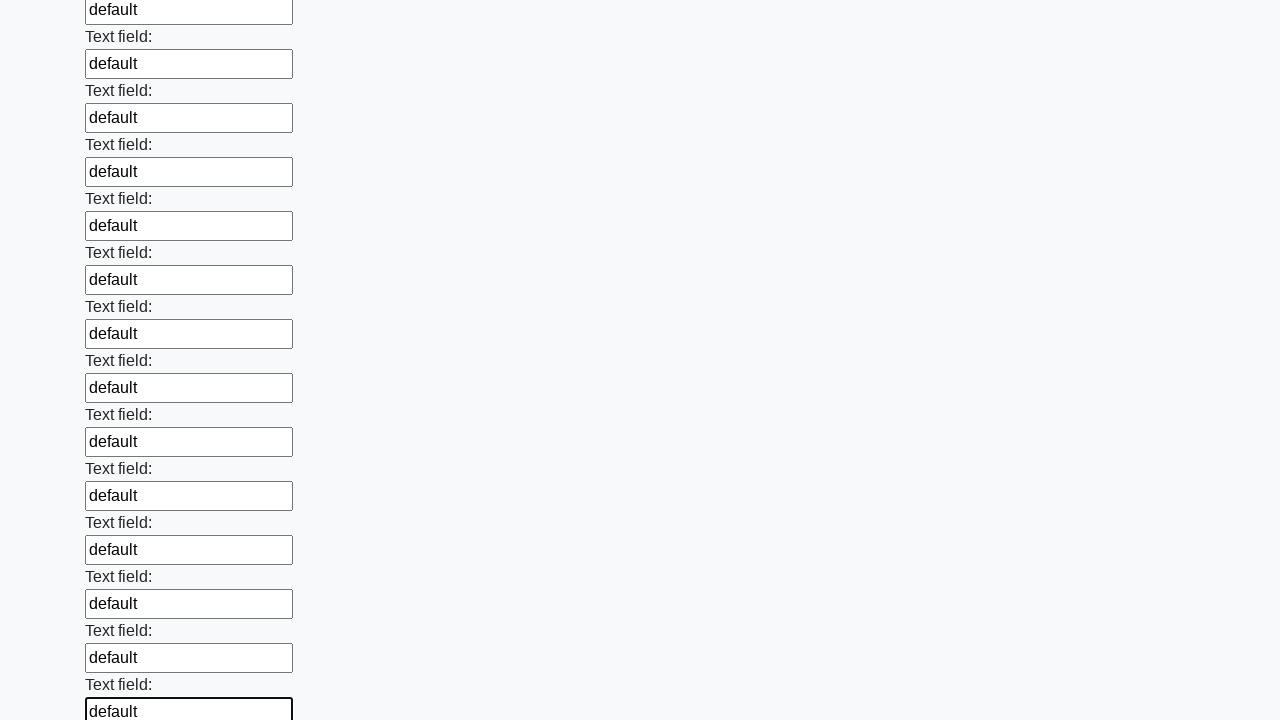

Filled input field with 'default' text on input >> nth=50
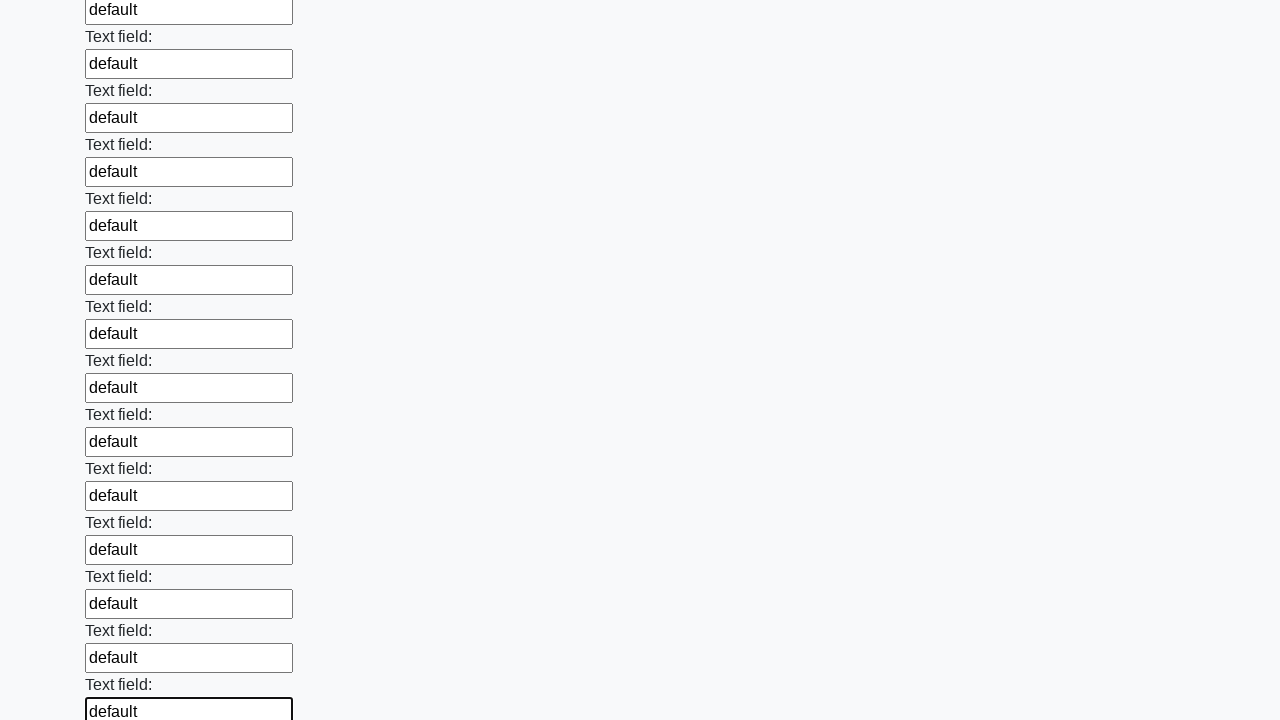

Filled input field with 'default' text on input >> nth=51
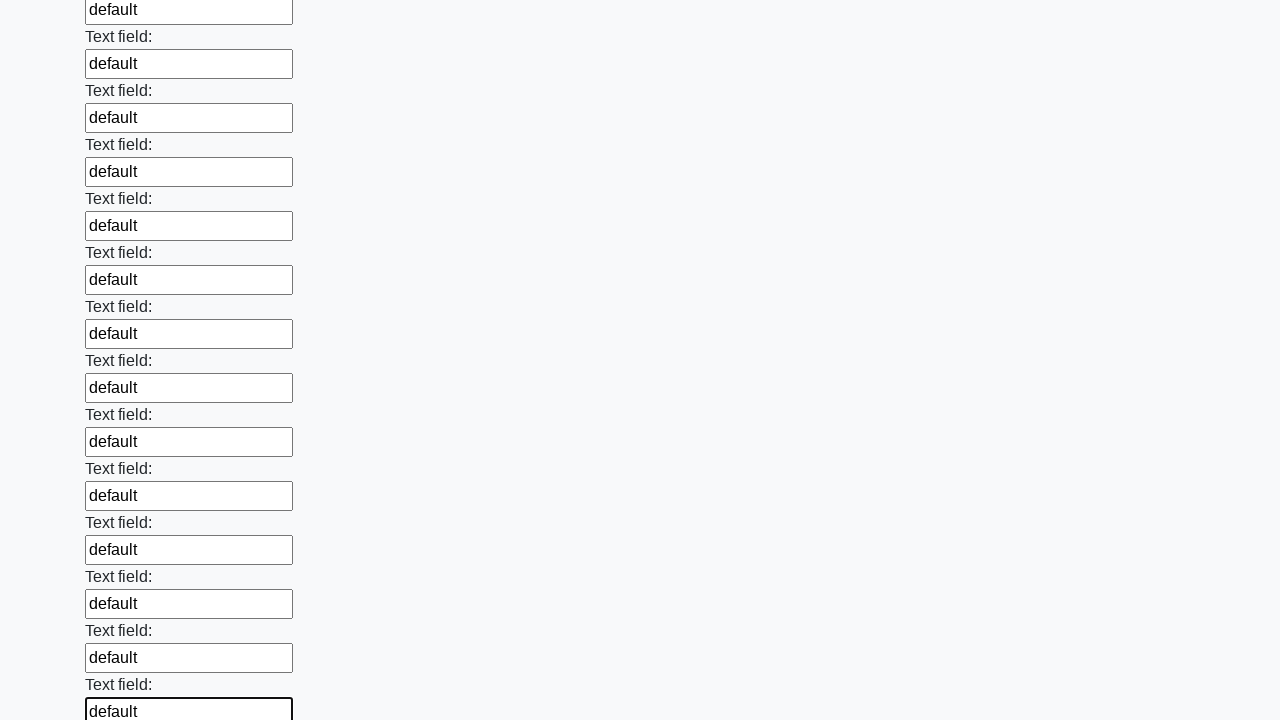

Filled input field with 'default' text on input >> nth=52
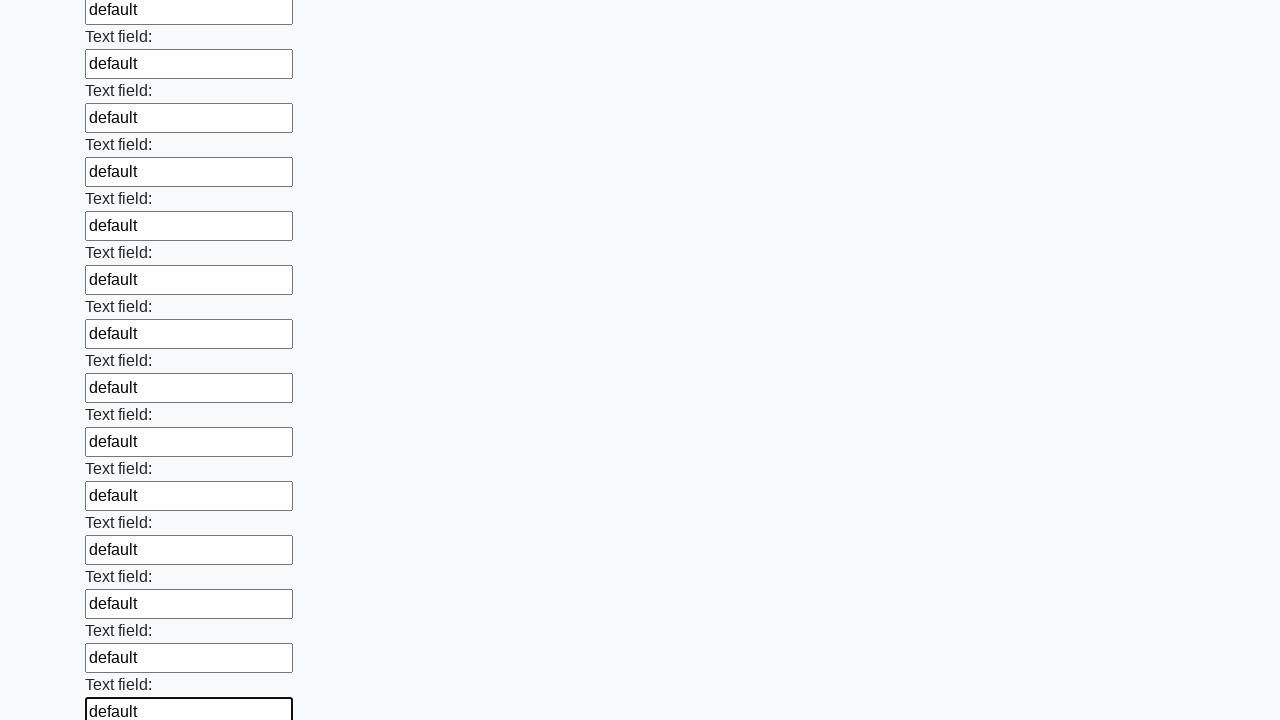

Filled input field with 'default' text on input >> nth=53
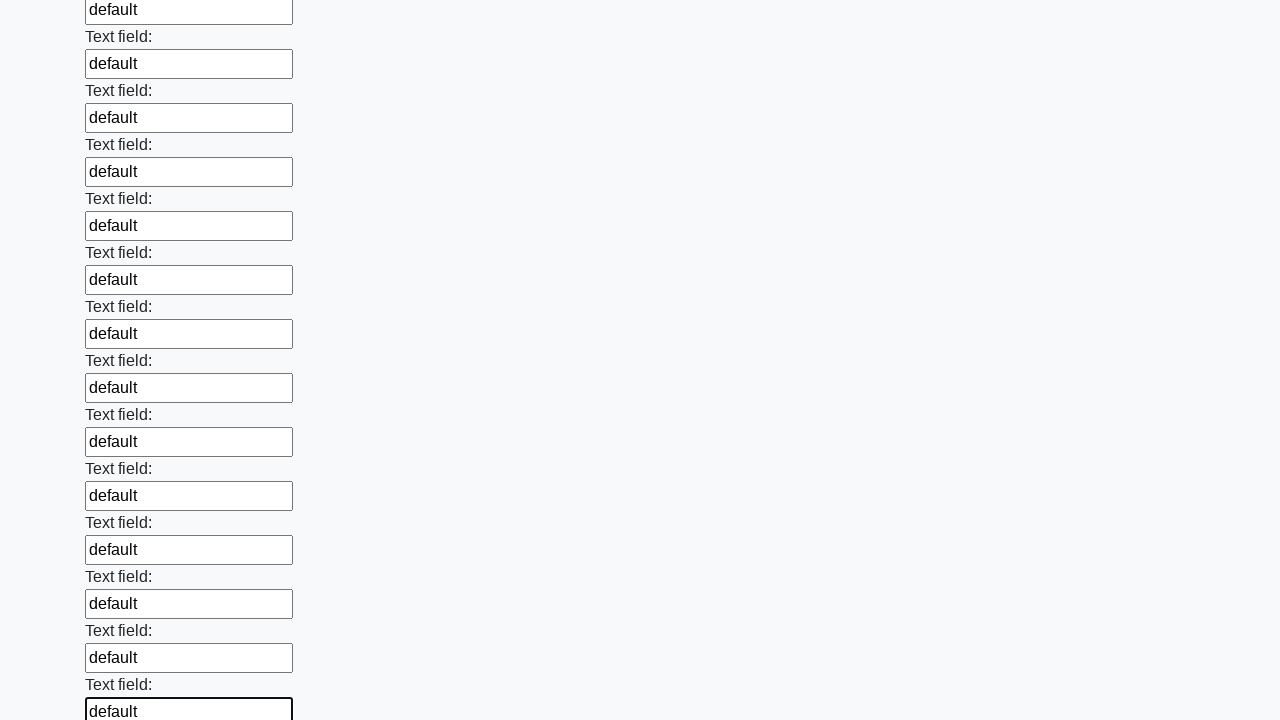

Filled input field with 'default' text on input >> nth=54
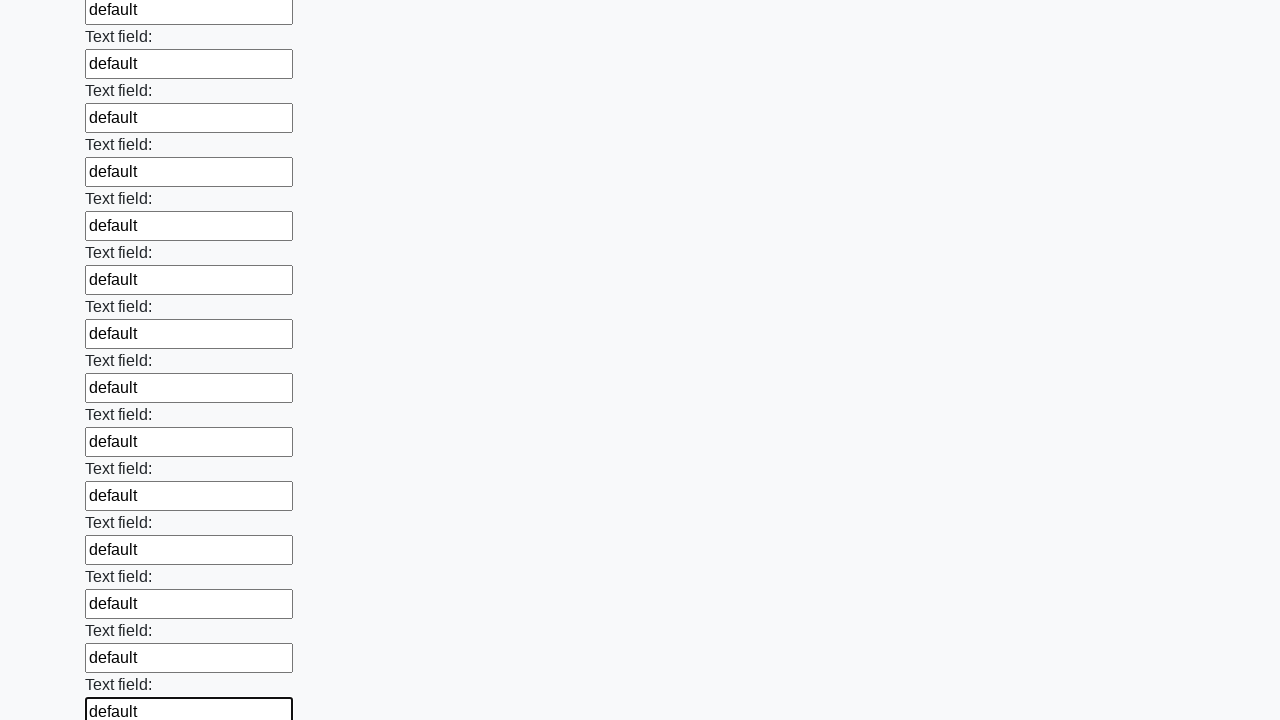

Filled input field with 'default' text on input >> nth=55
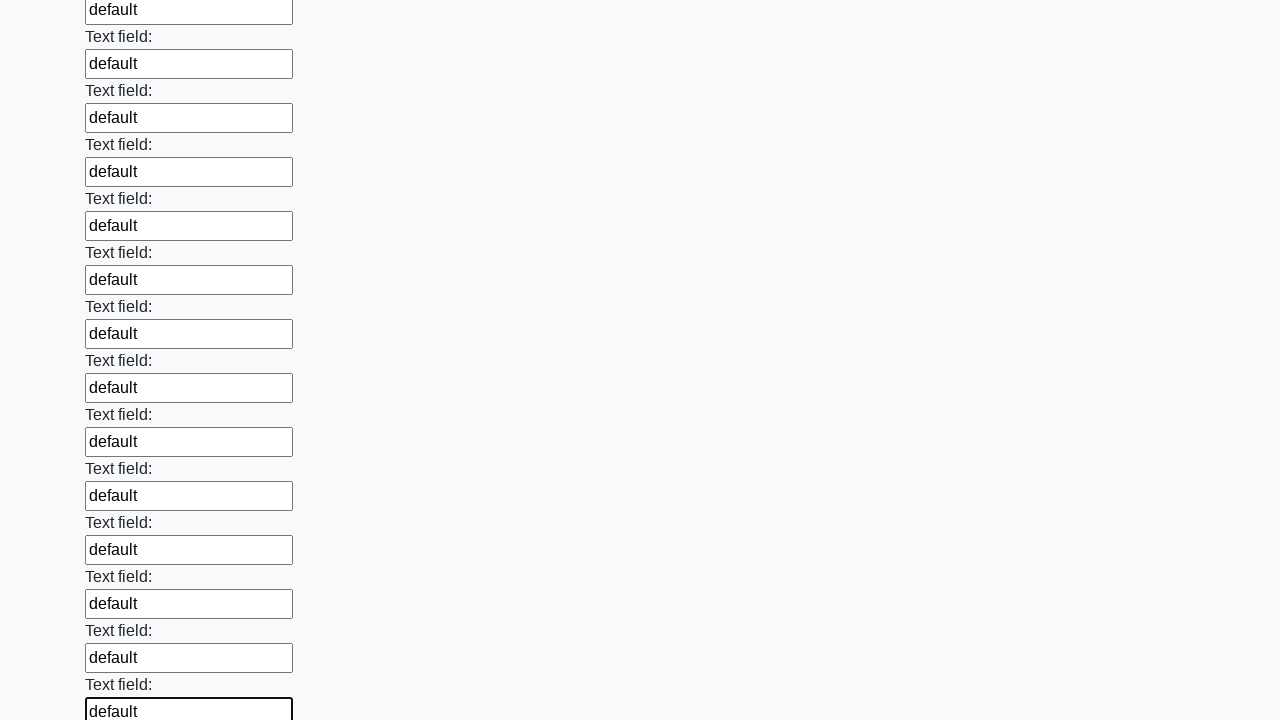

Filled input field with 'default' text on input >> nth=56
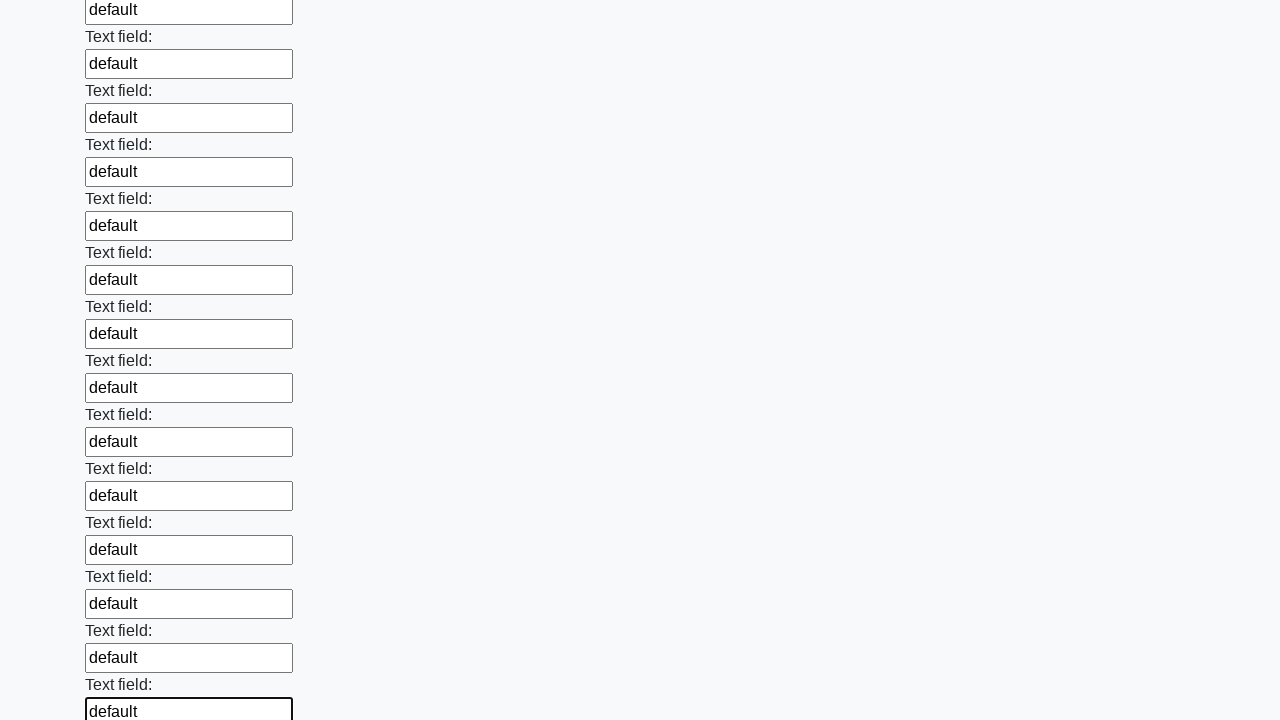

Filled input field with 'default' text on input >> nth=57
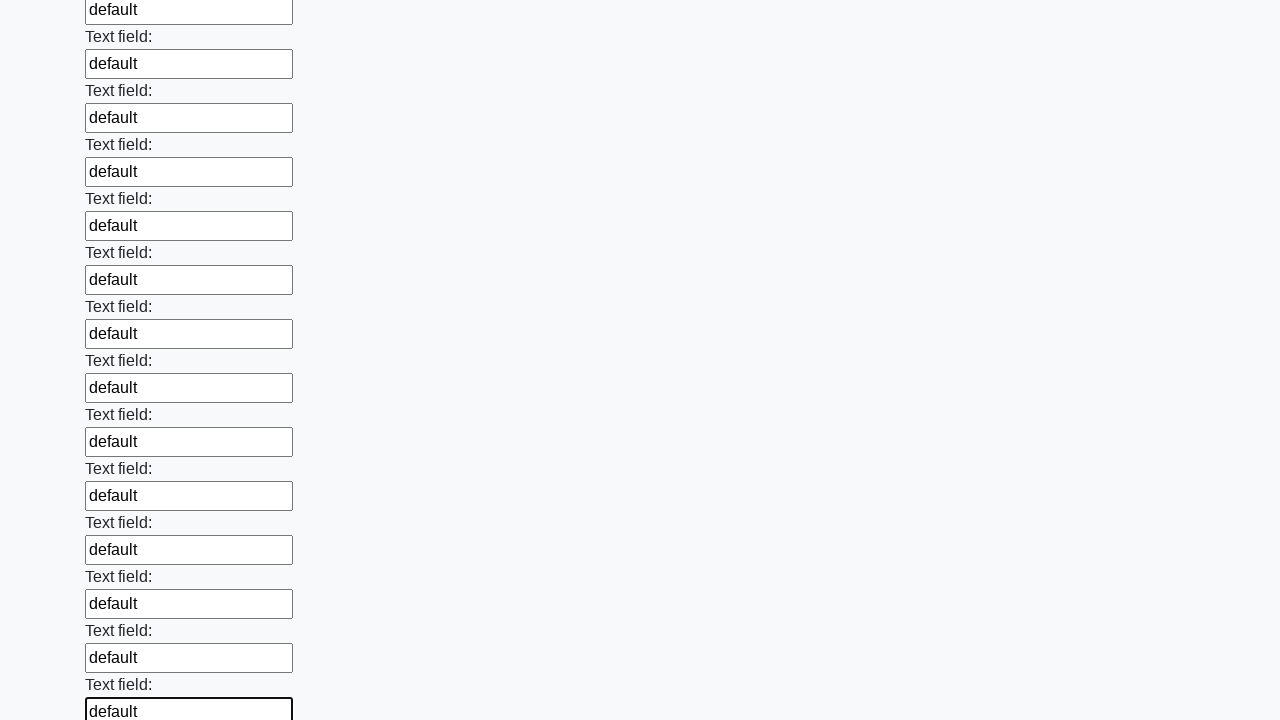

Filled input field with 'default' text on input >> nth=58
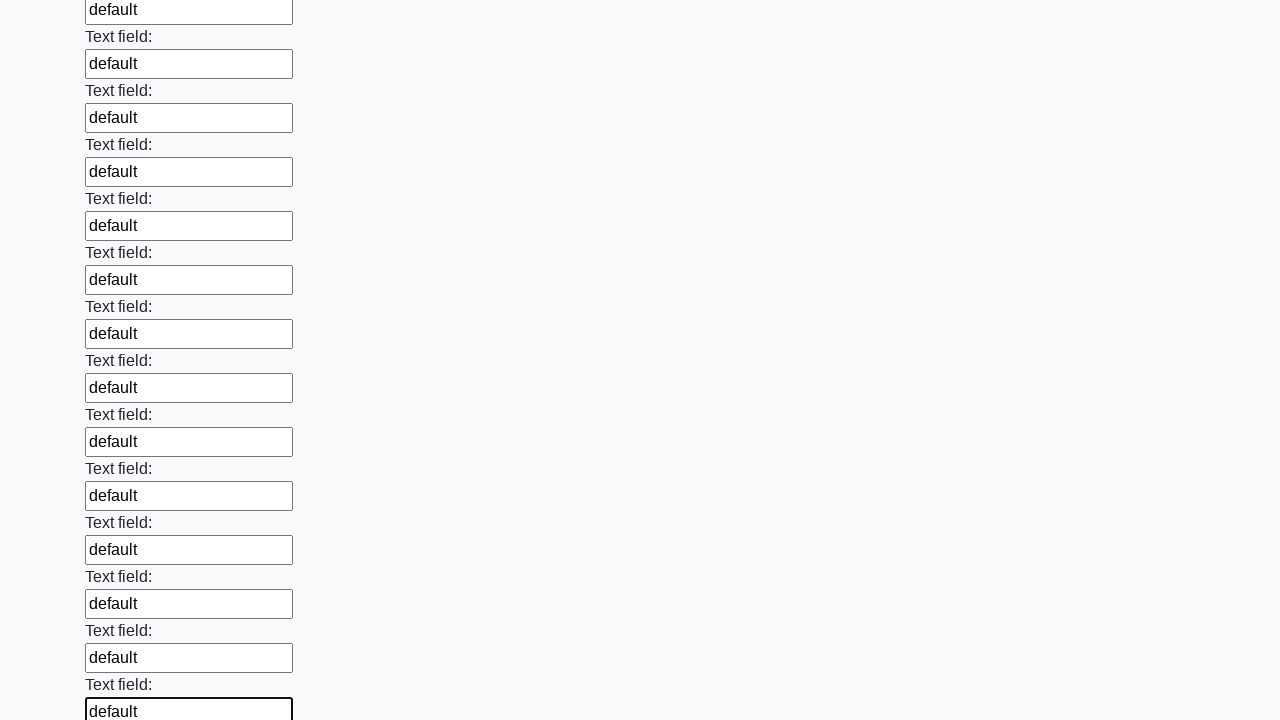

Filled input field with 'default' text on input >> nth=59
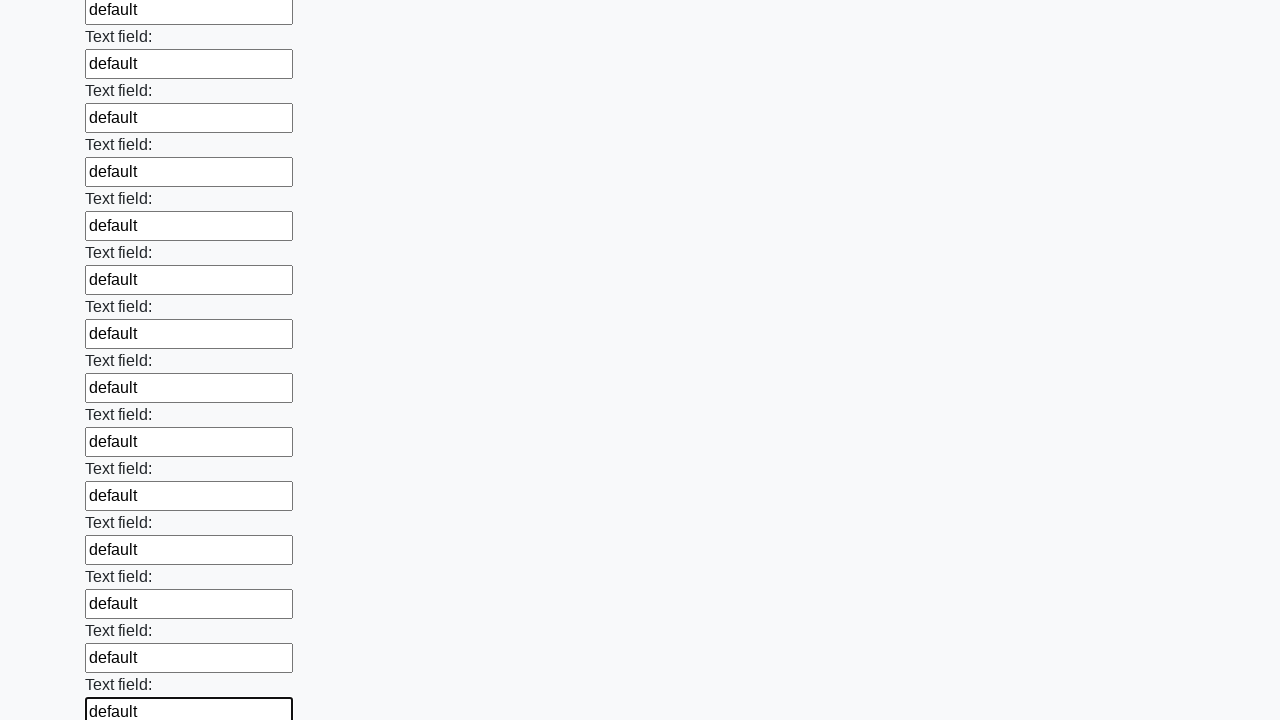

Filled input field with 'default' text on input >> nth=60
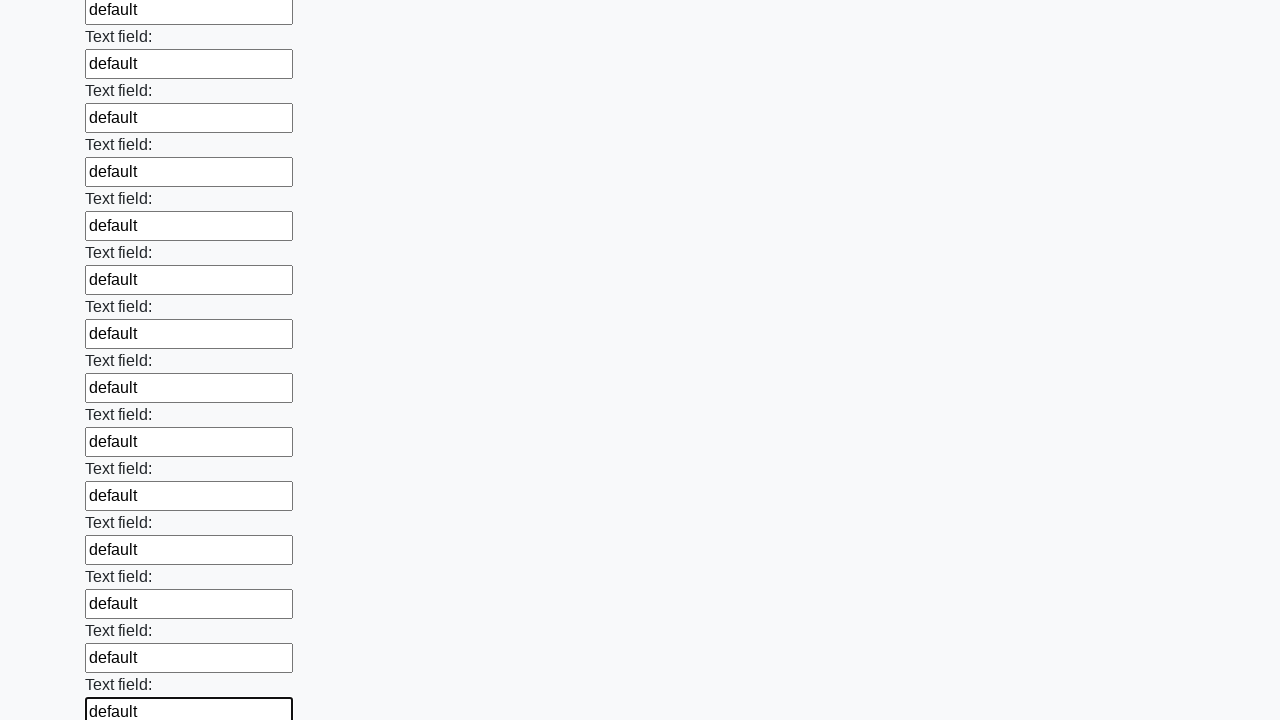

Filled input field with 'default' text on input >> nth=61
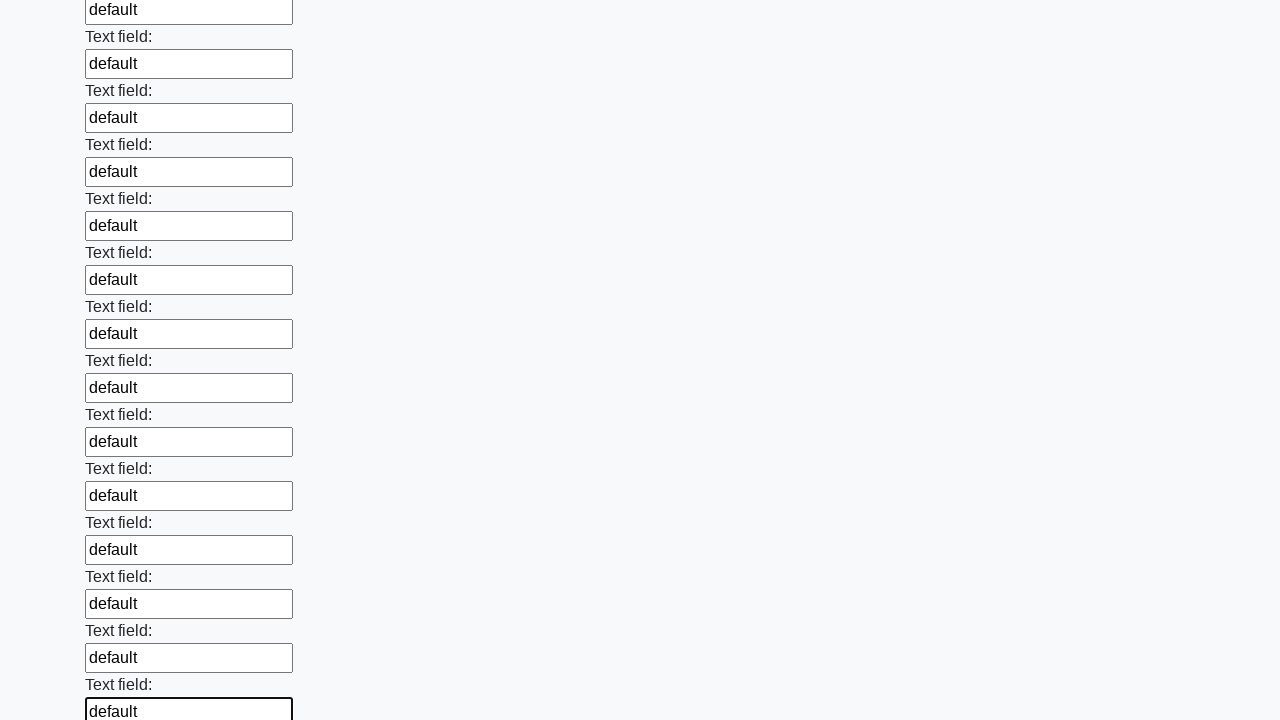

Filled input field with 'default' text on input >> nth=62
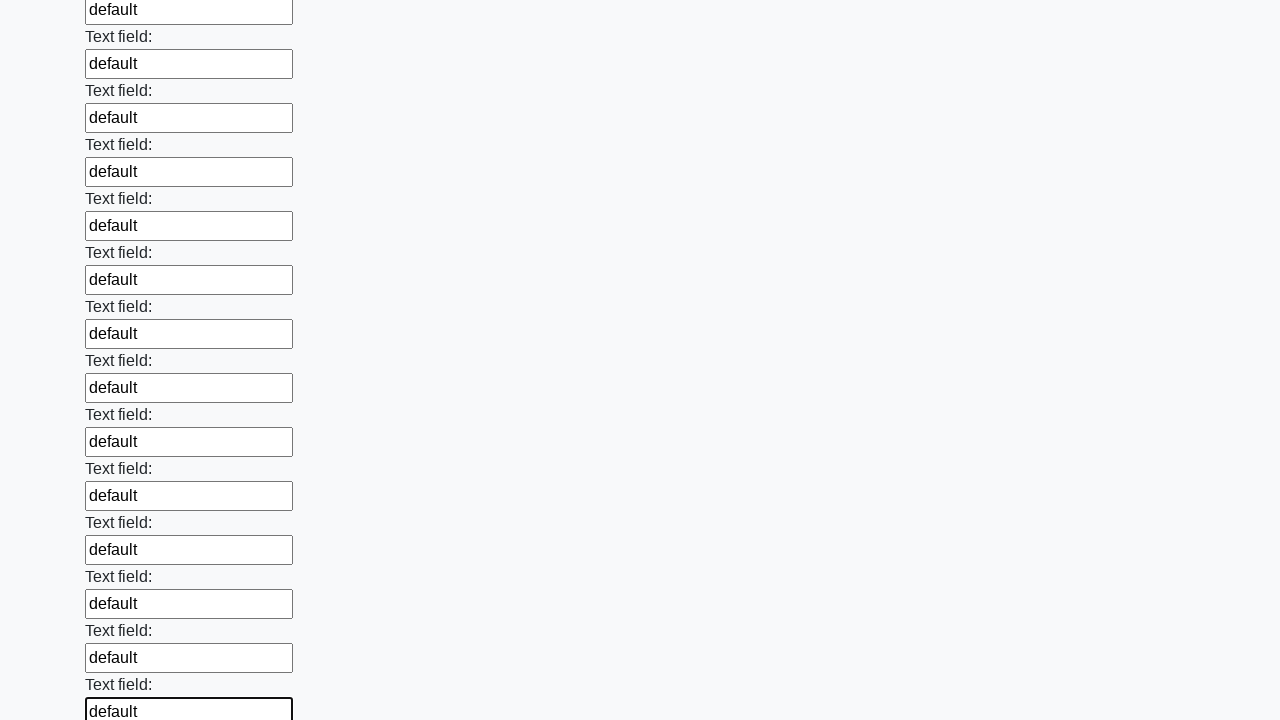

Filled input field with 'default' text on input >> nth=63
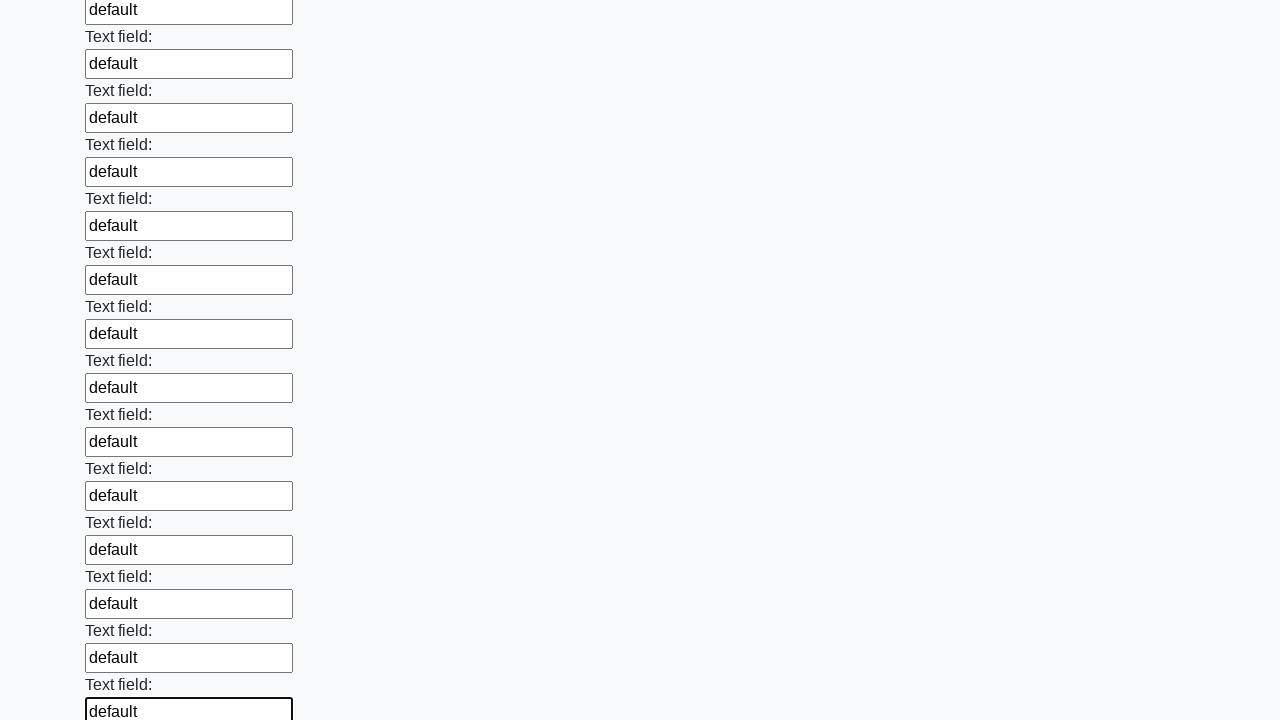

Filled input field with 'default' text on input >> nth=64
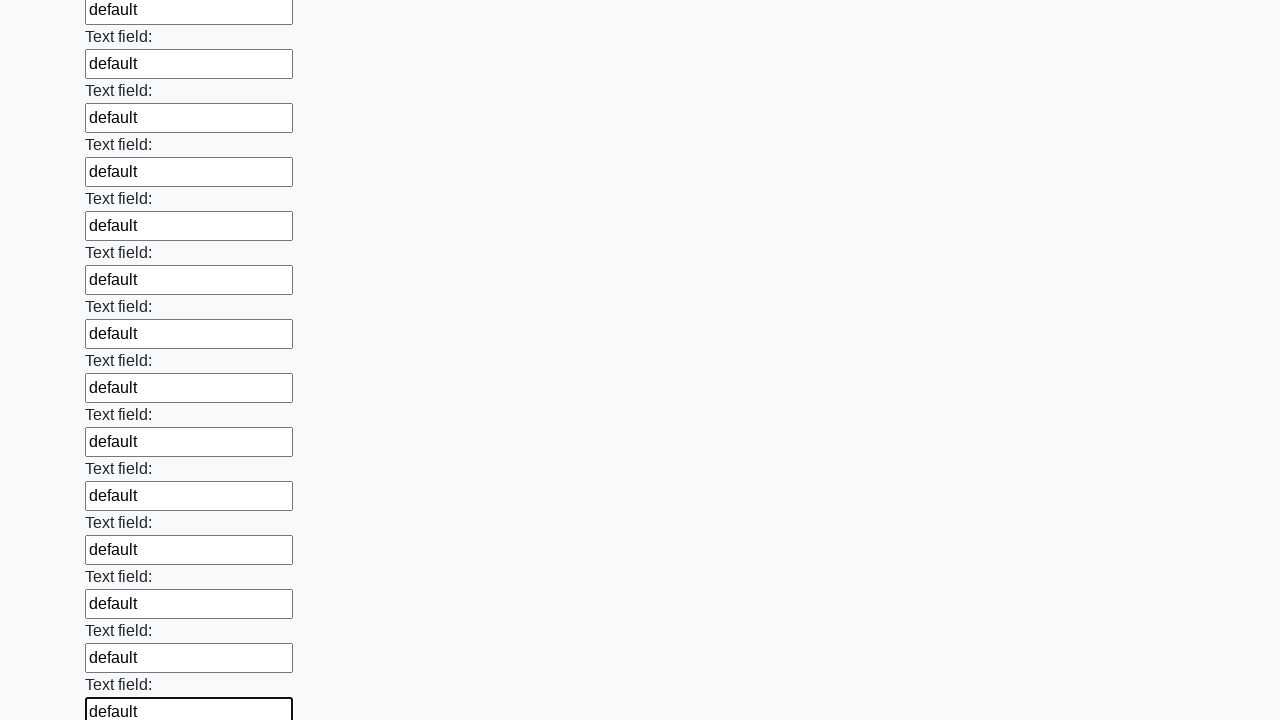

Filled input field with 'default' text on input >> nth=65
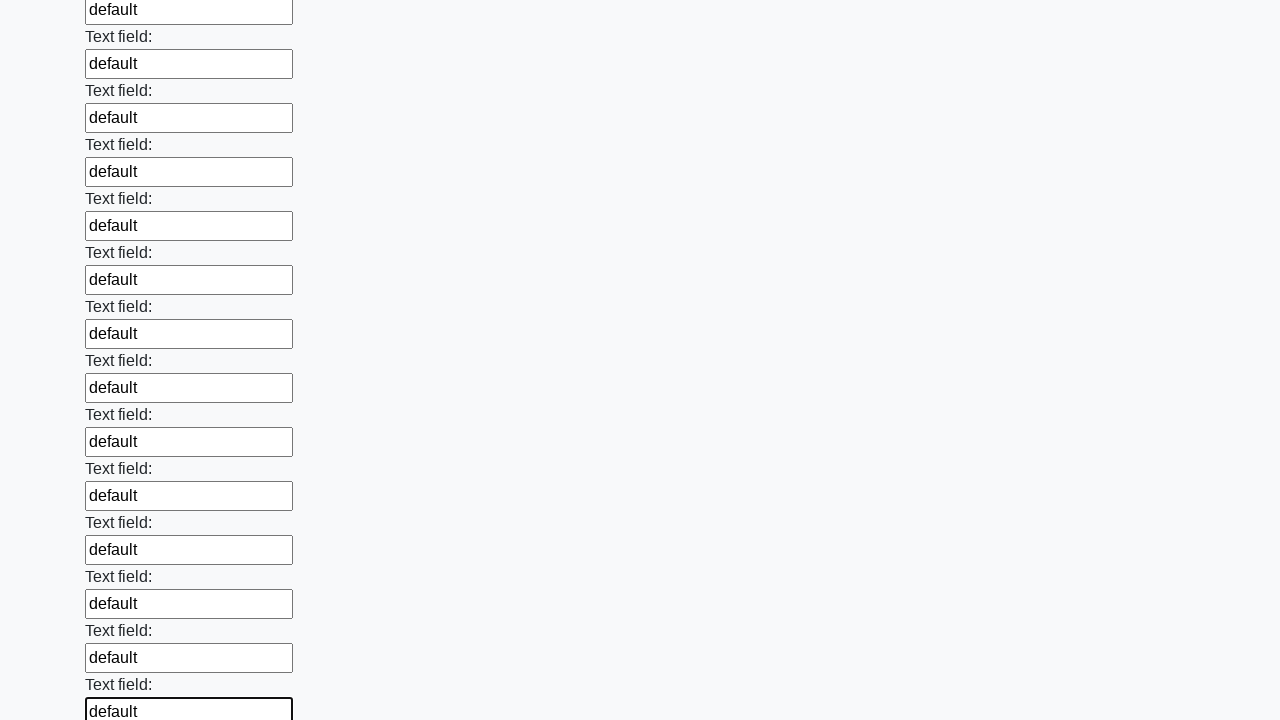

Filled input field with 'default' text on input >> nth=66
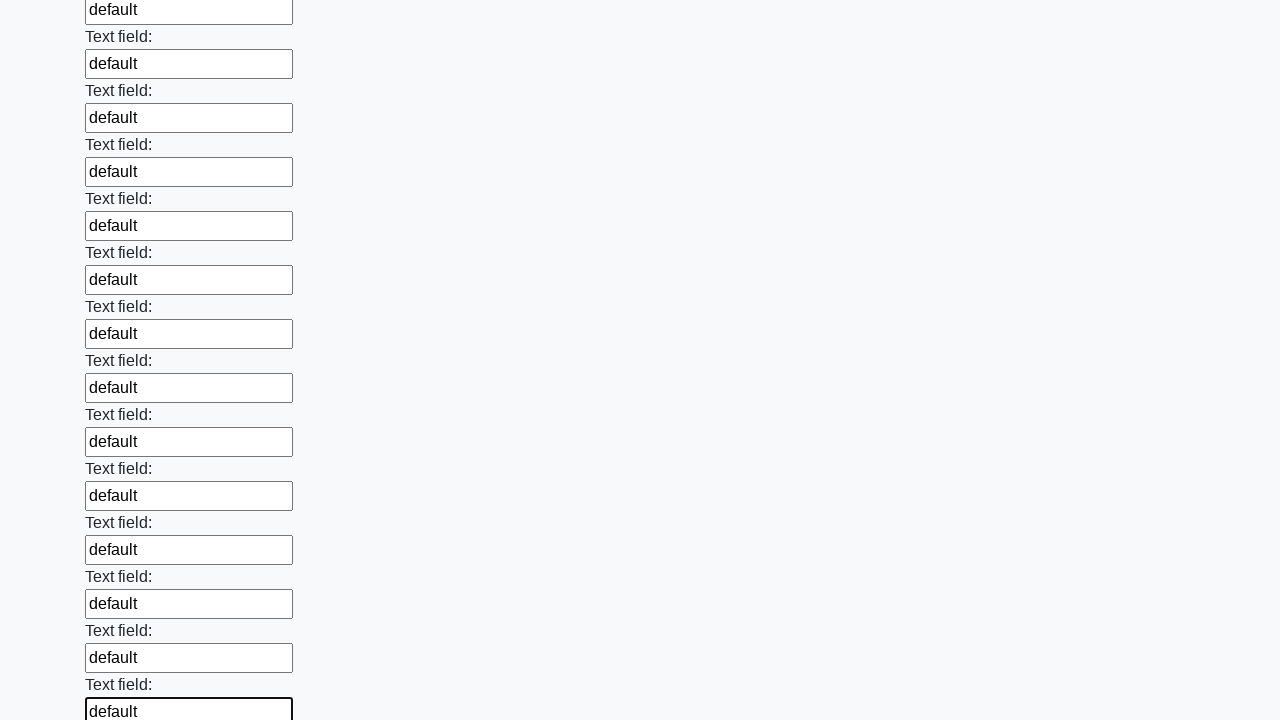

Filled input field with 'default' text on input >> nth=67
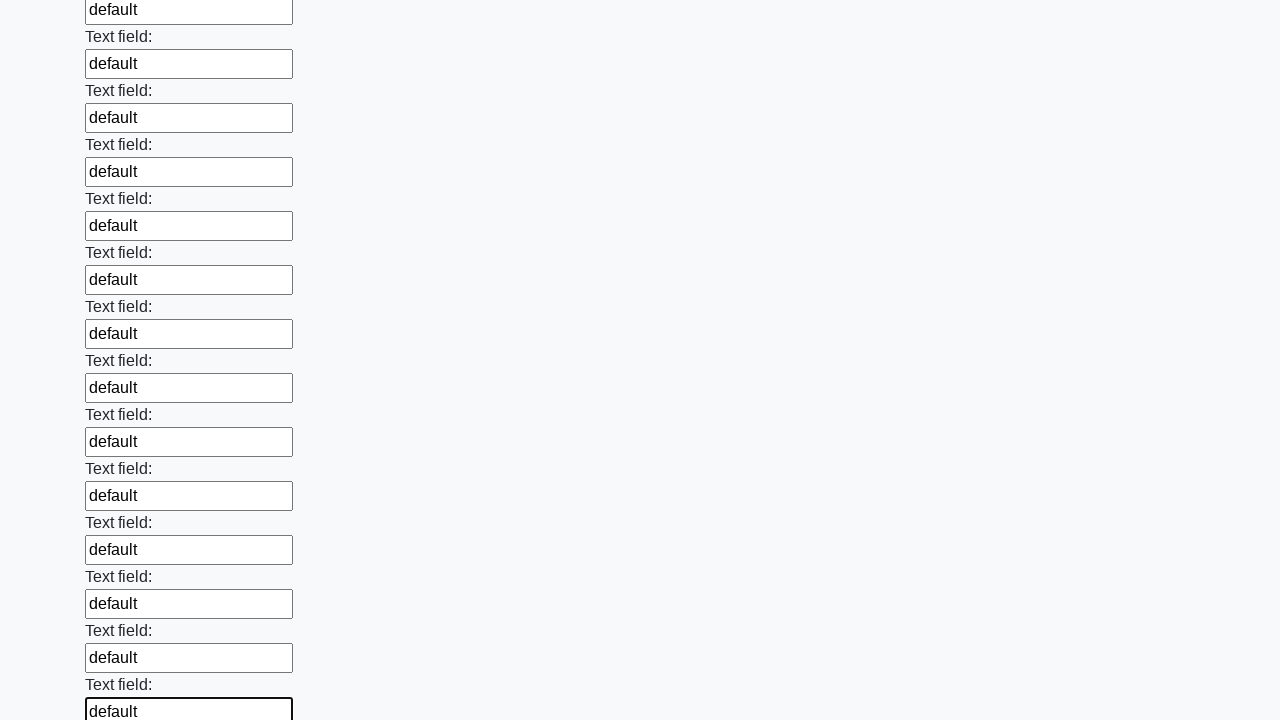

Filled input field with 'default' text on input >> nth=68
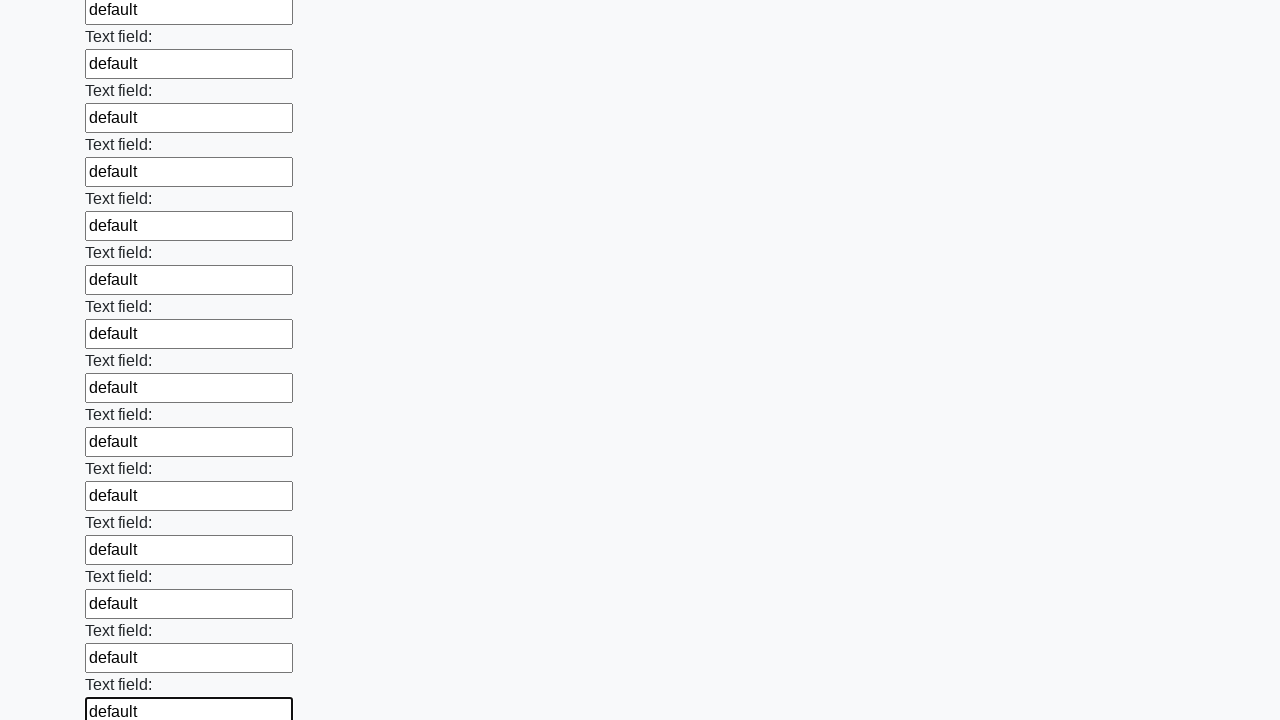

Filled input field with 'default' text on input >> nth=69
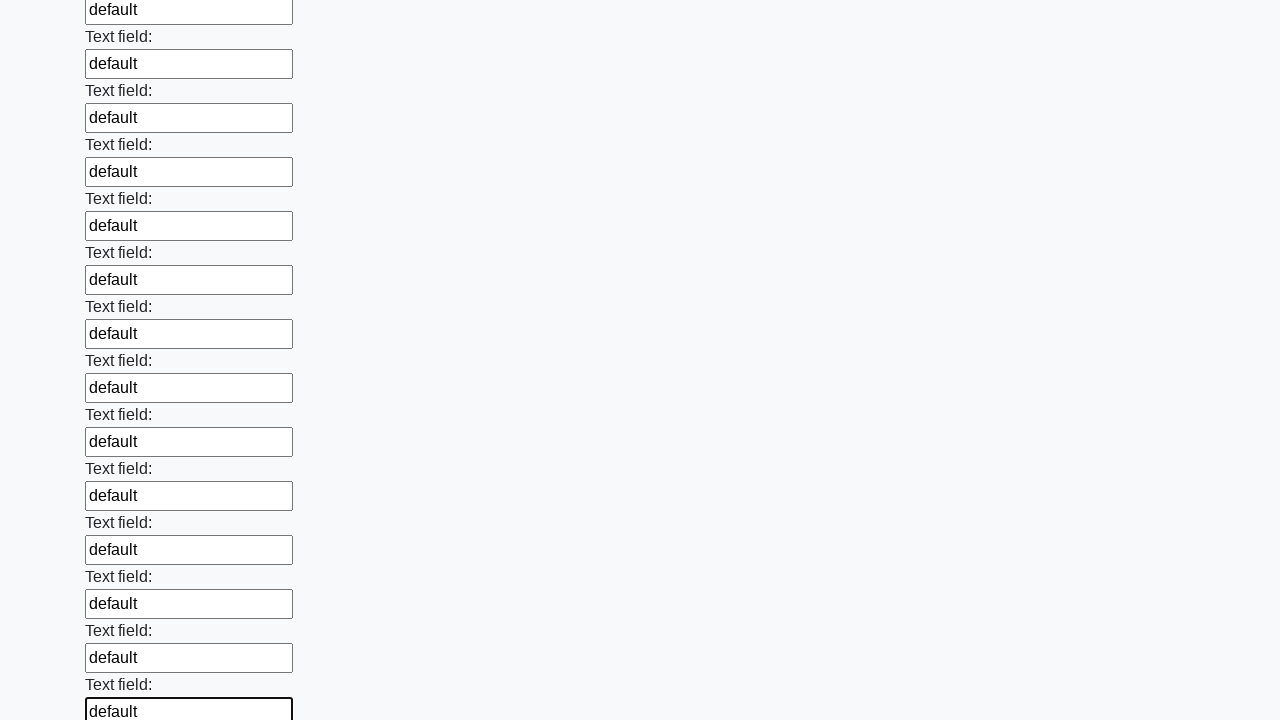

Filled input field with 'default' text on input >> nth=70
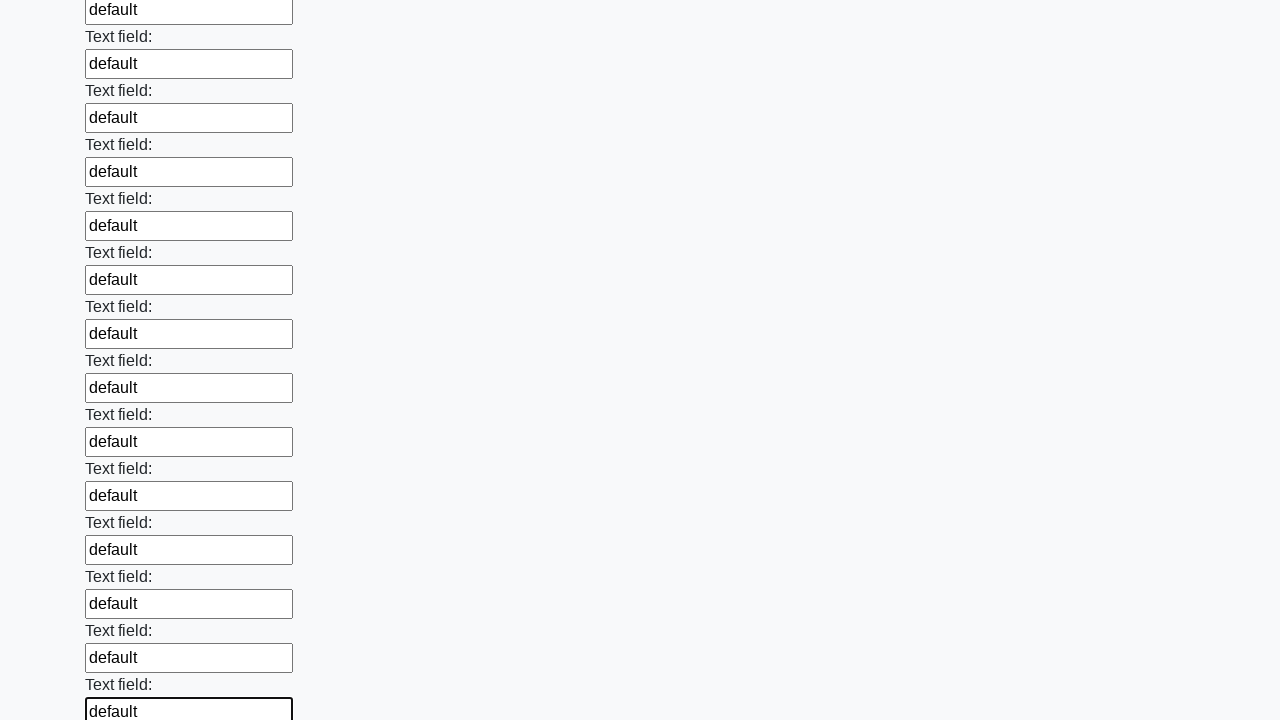

Filled input field with 'default' text on input >> nth=71
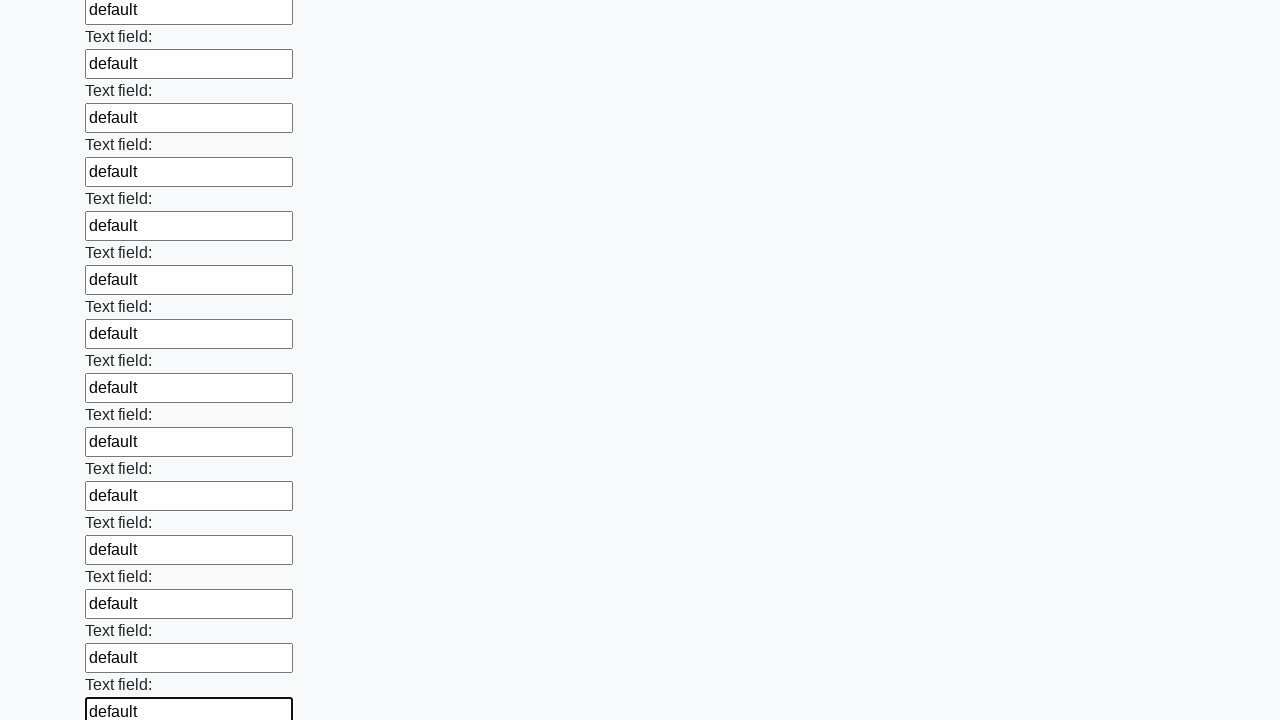

Filled input field with 'default' text on input >> nth=72
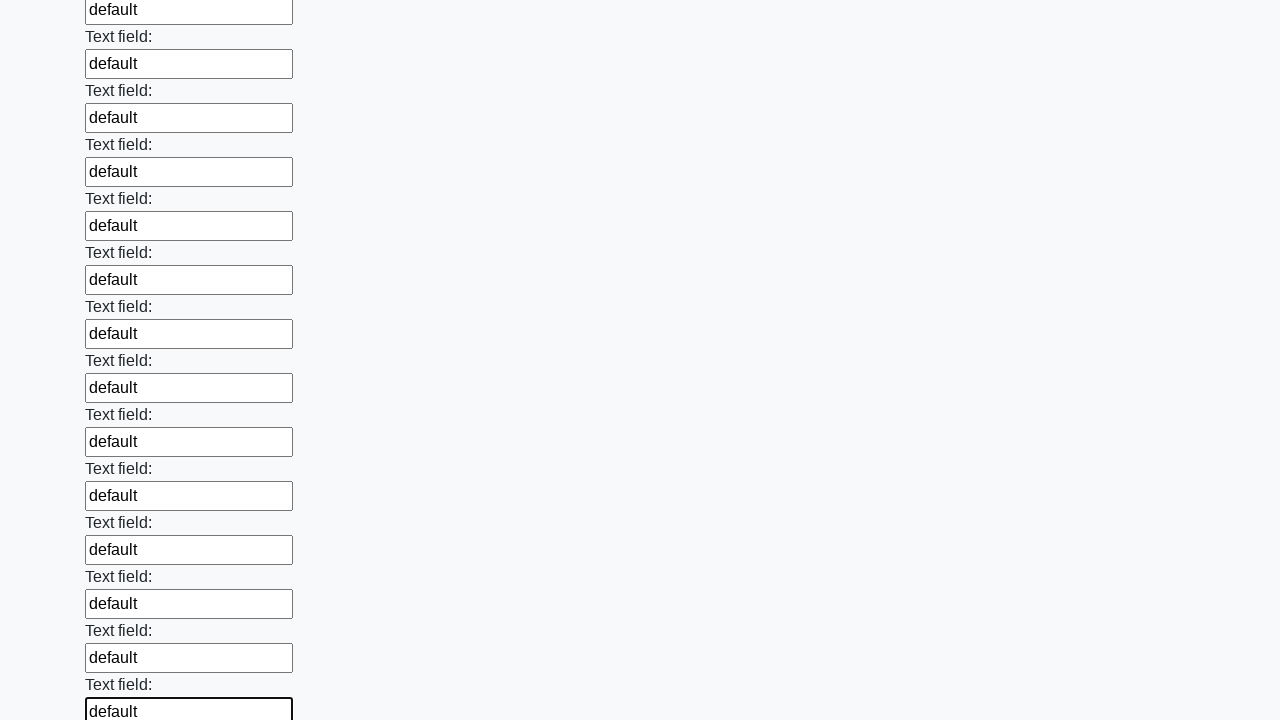

Filled input field with 'default' text on input >> nth=73
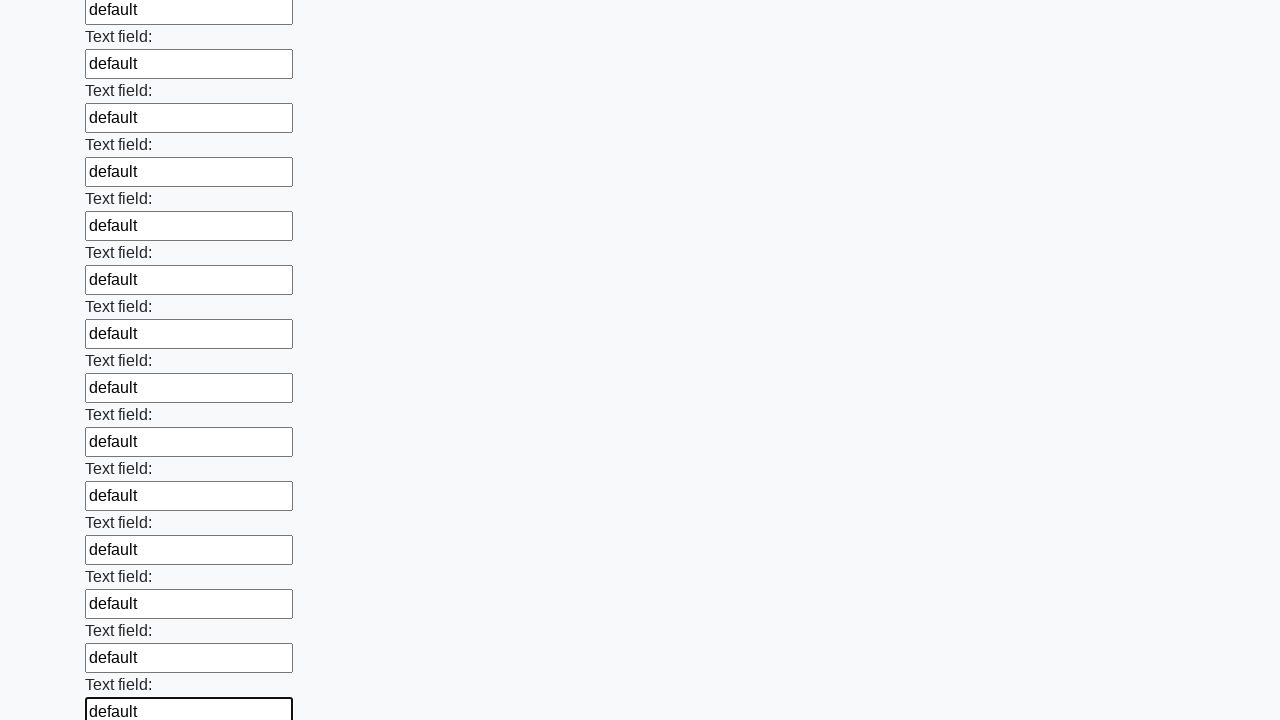

Filled input field with 'default' text on input >> nth=74
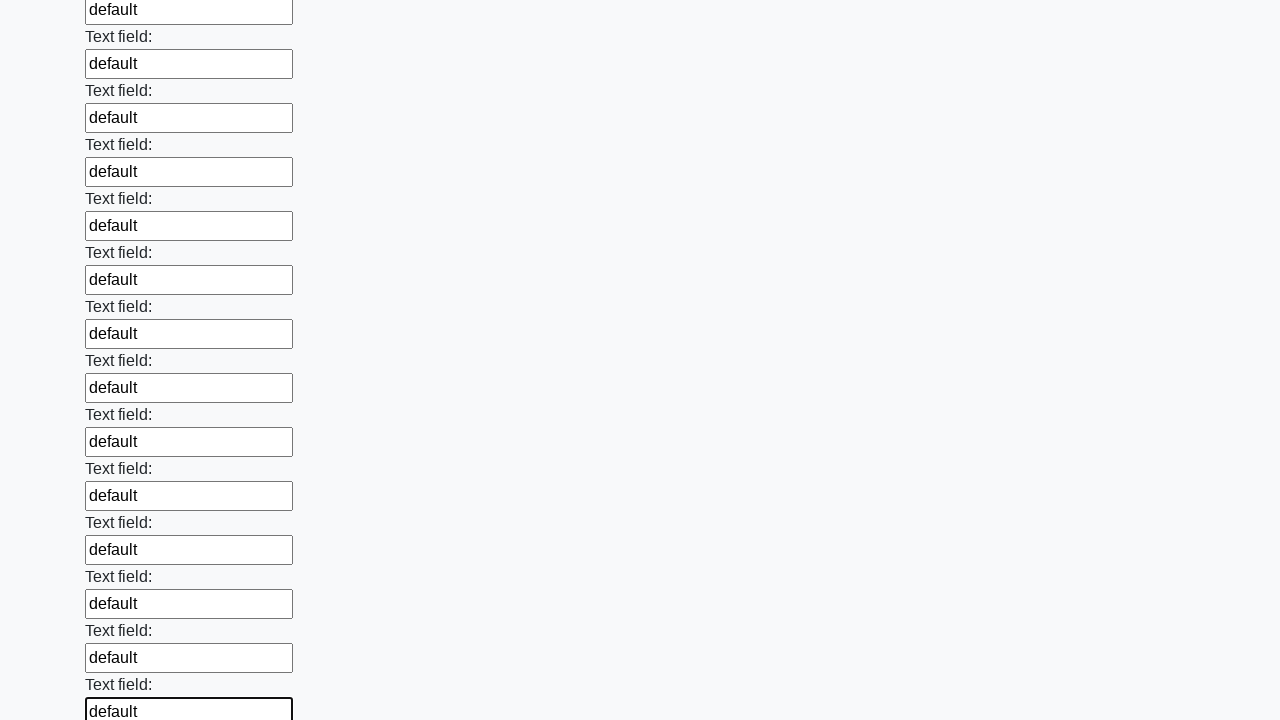

Filled input field with 'default' text on input >> nth=75
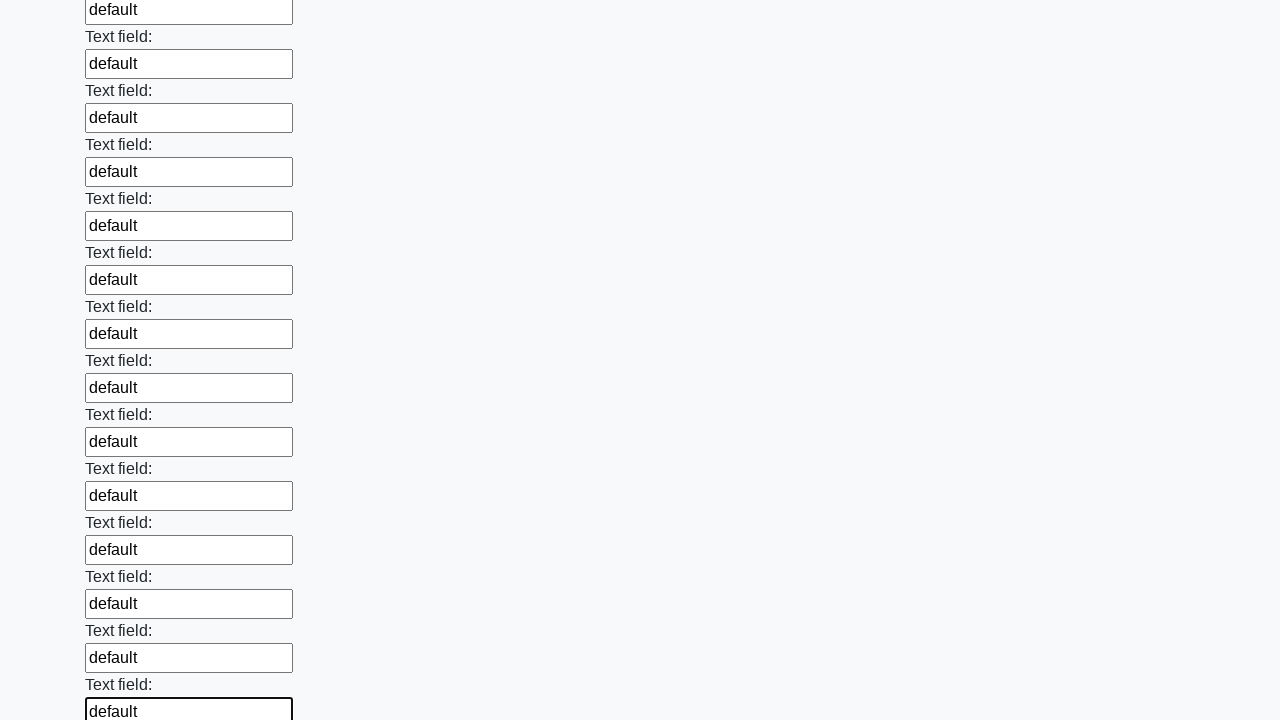

Filled input field with 'default' text on input >> nth=76
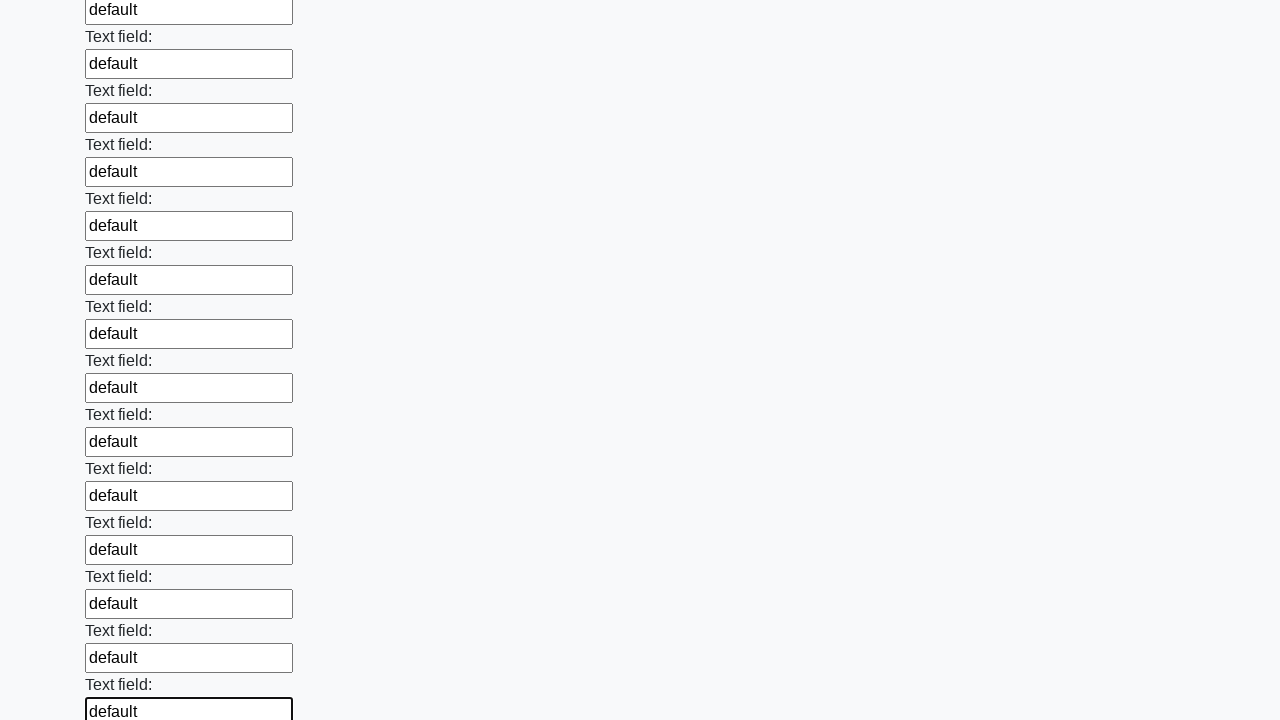

Filled input field with 'default' text on input >> nth=77
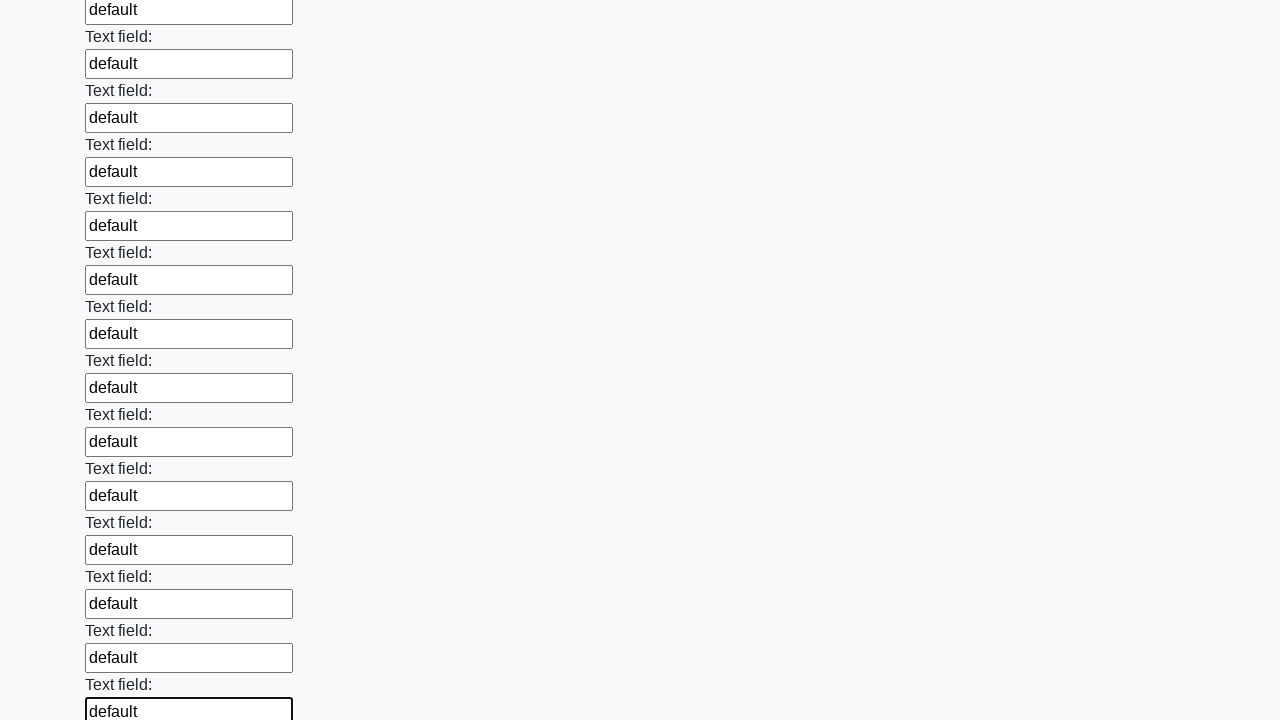

Filled input field with 'default' text on input >> nth=78
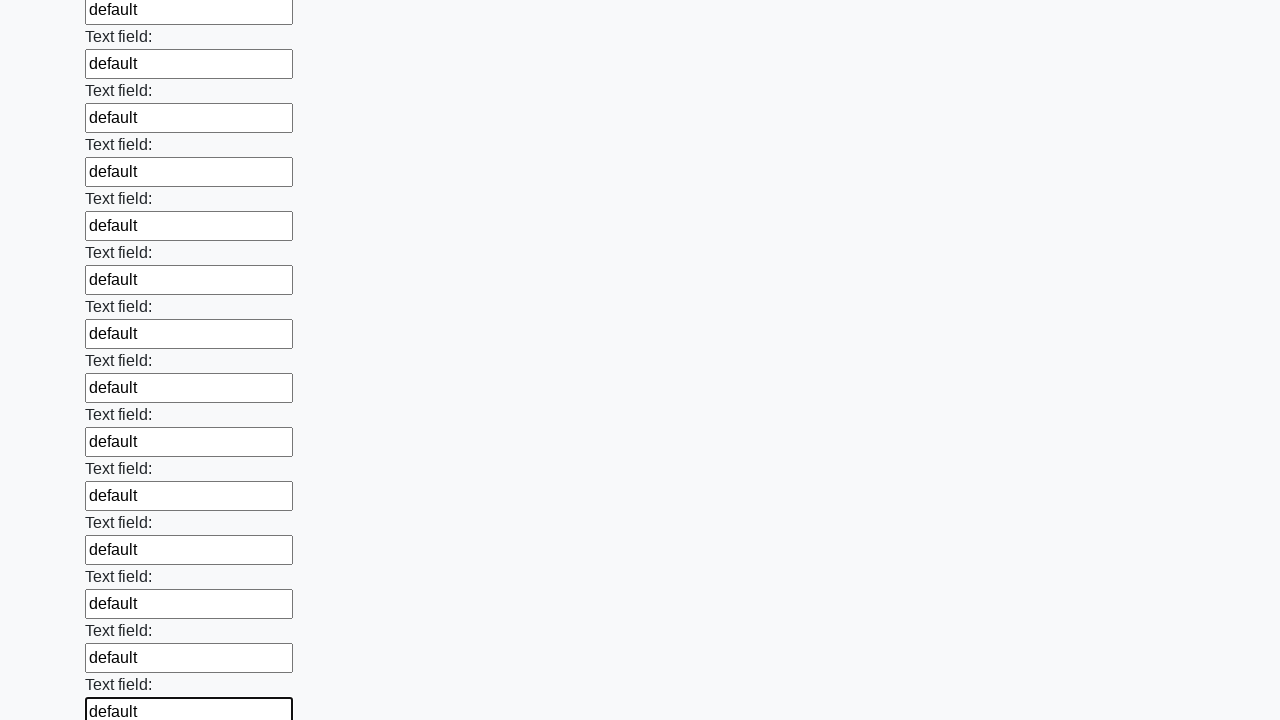

Filled input field with 'default' text on input >> nth=79
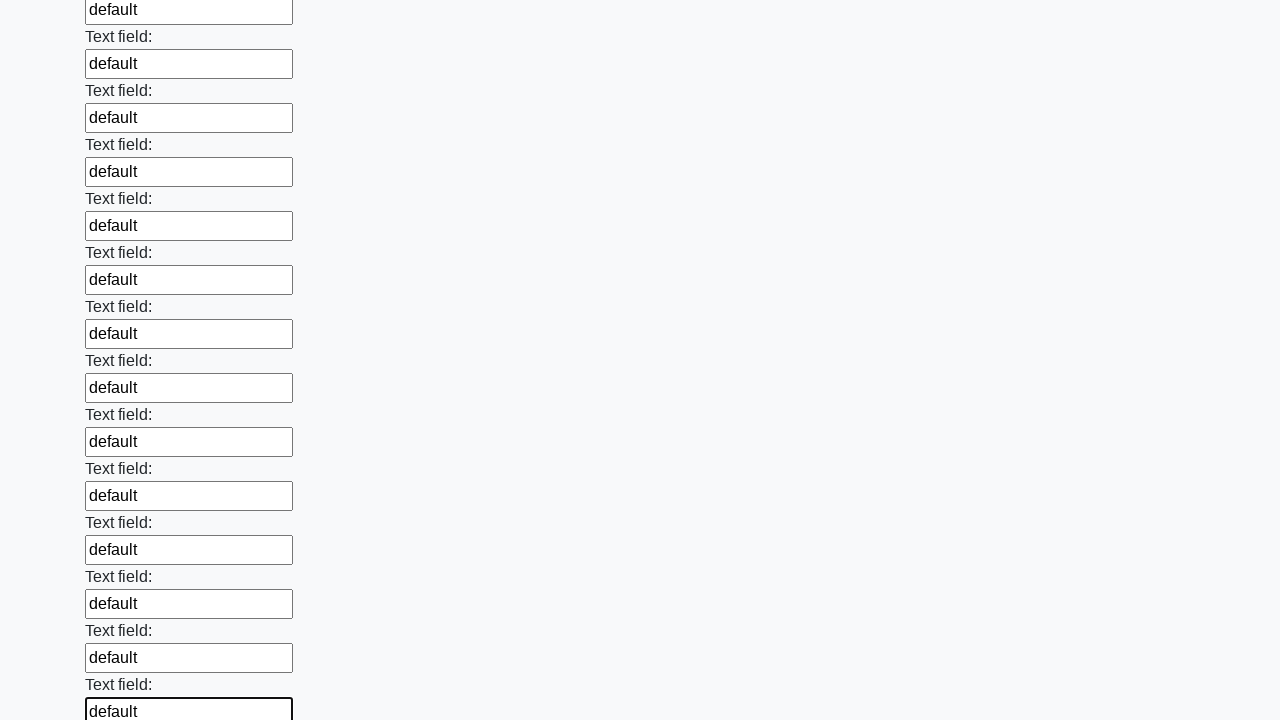

Filled input field with 'default' text on input >> nth=80
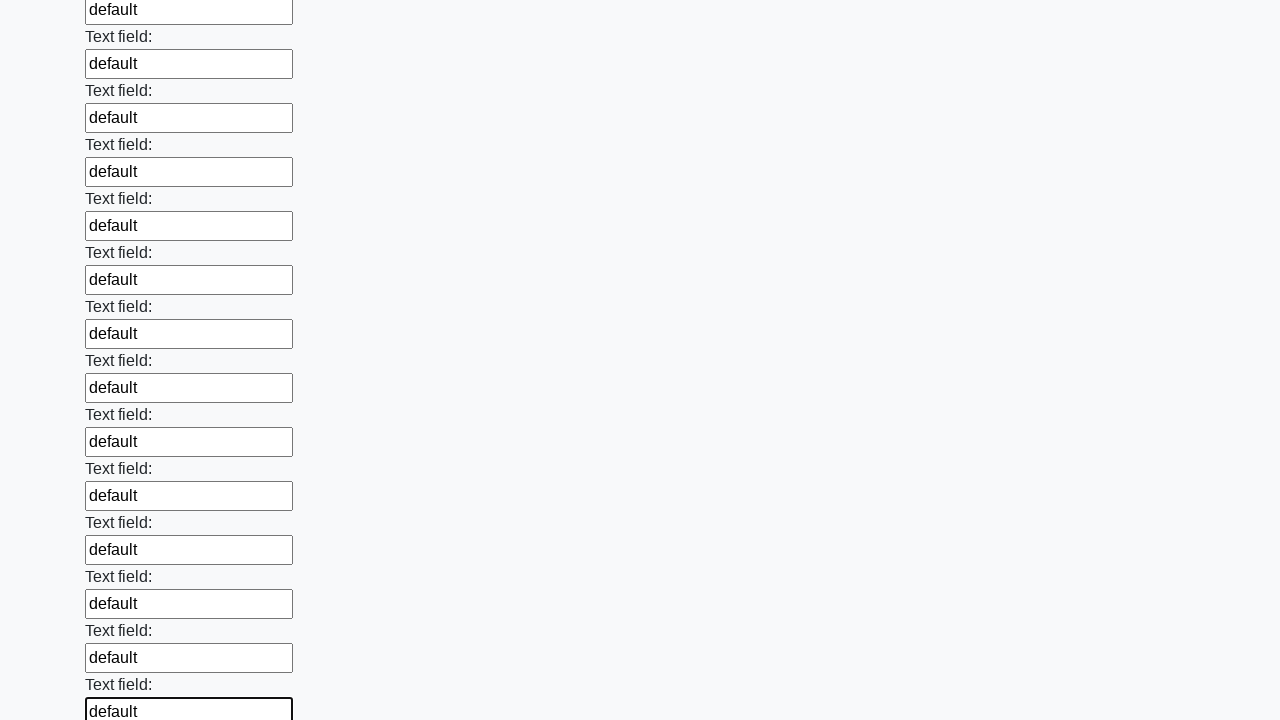

Filled input field with 'default' text on input >> nth=81
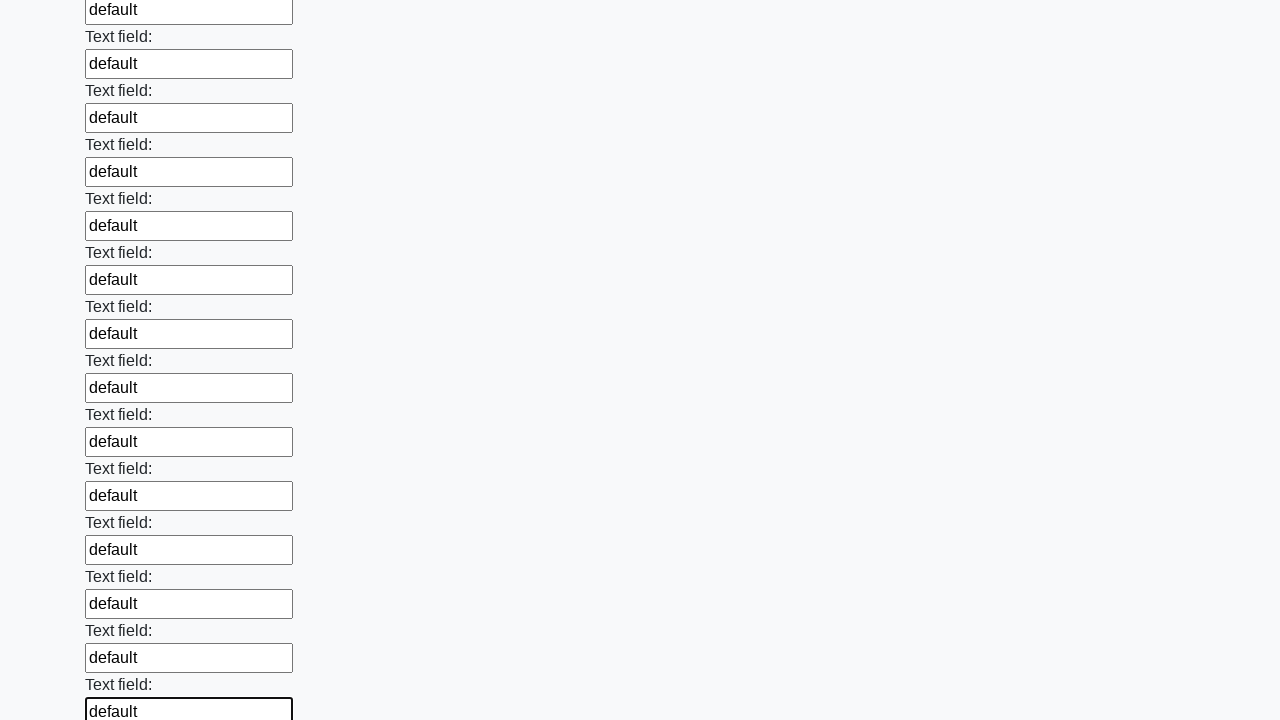

Filled input field with 'default' text on input >> nth=82
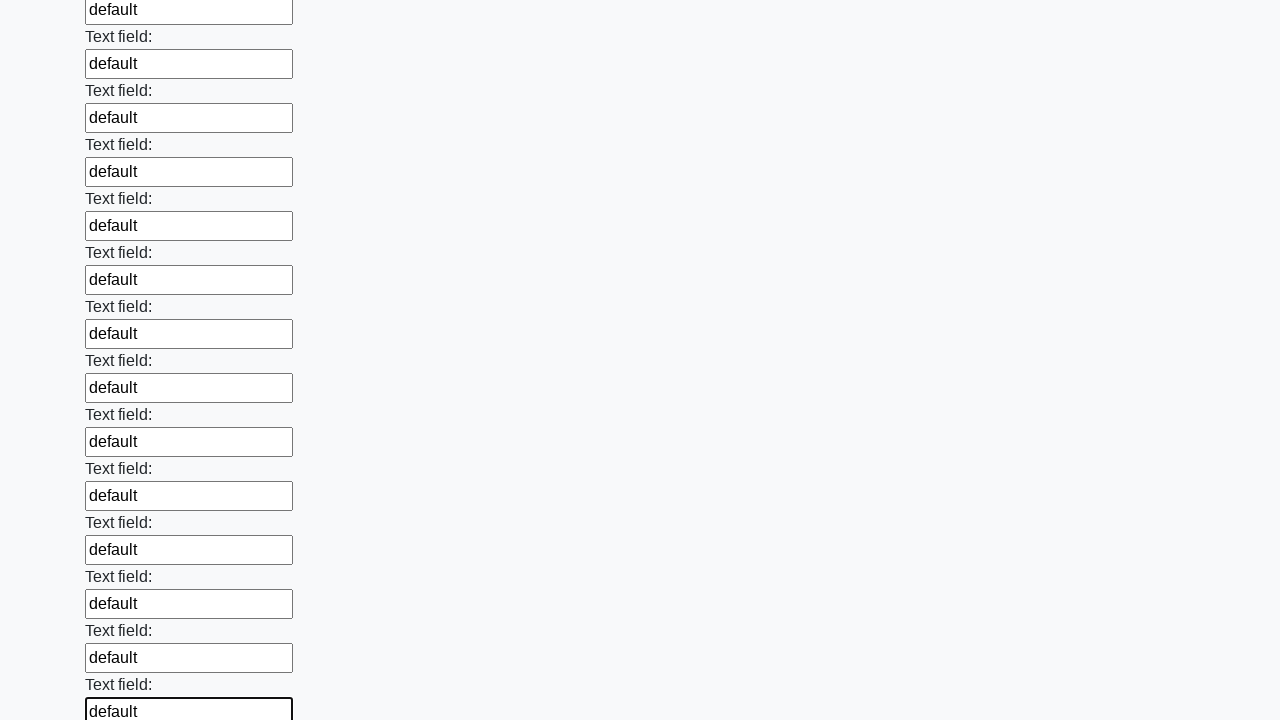

Filled input field with 'default' text on input >> nth=83
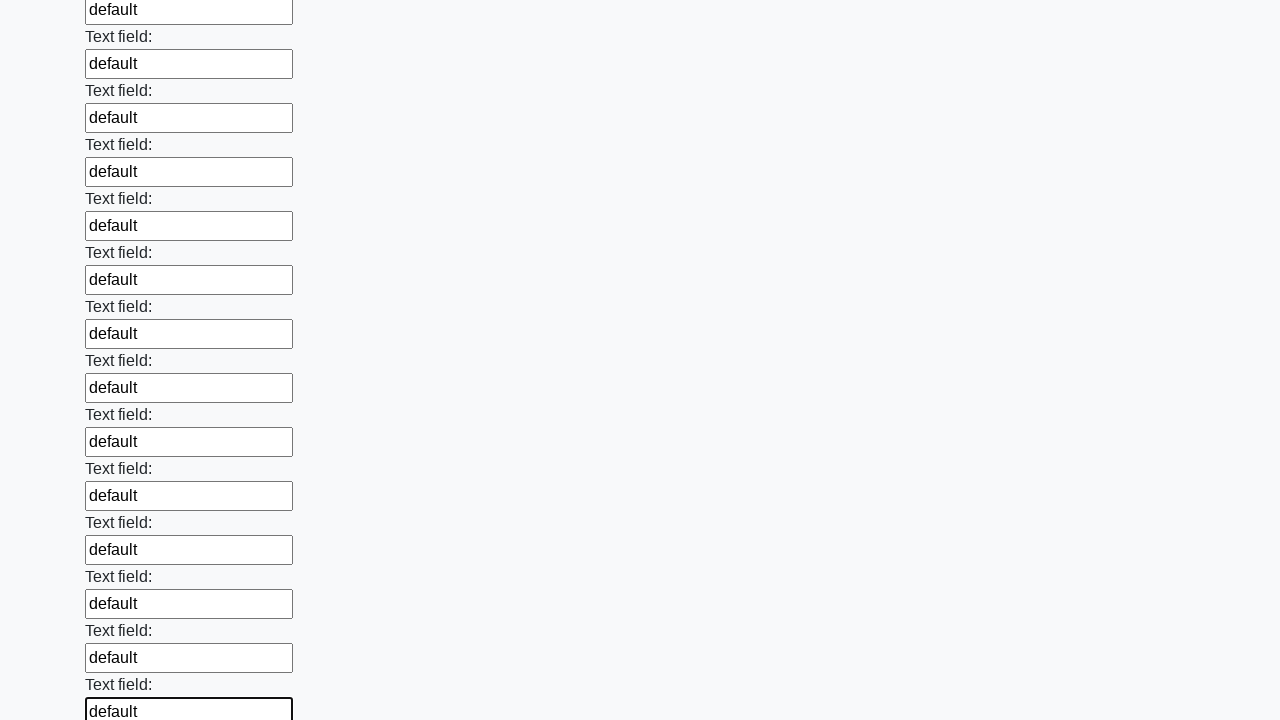

Filled input field with 'default' text on input >> nth=84
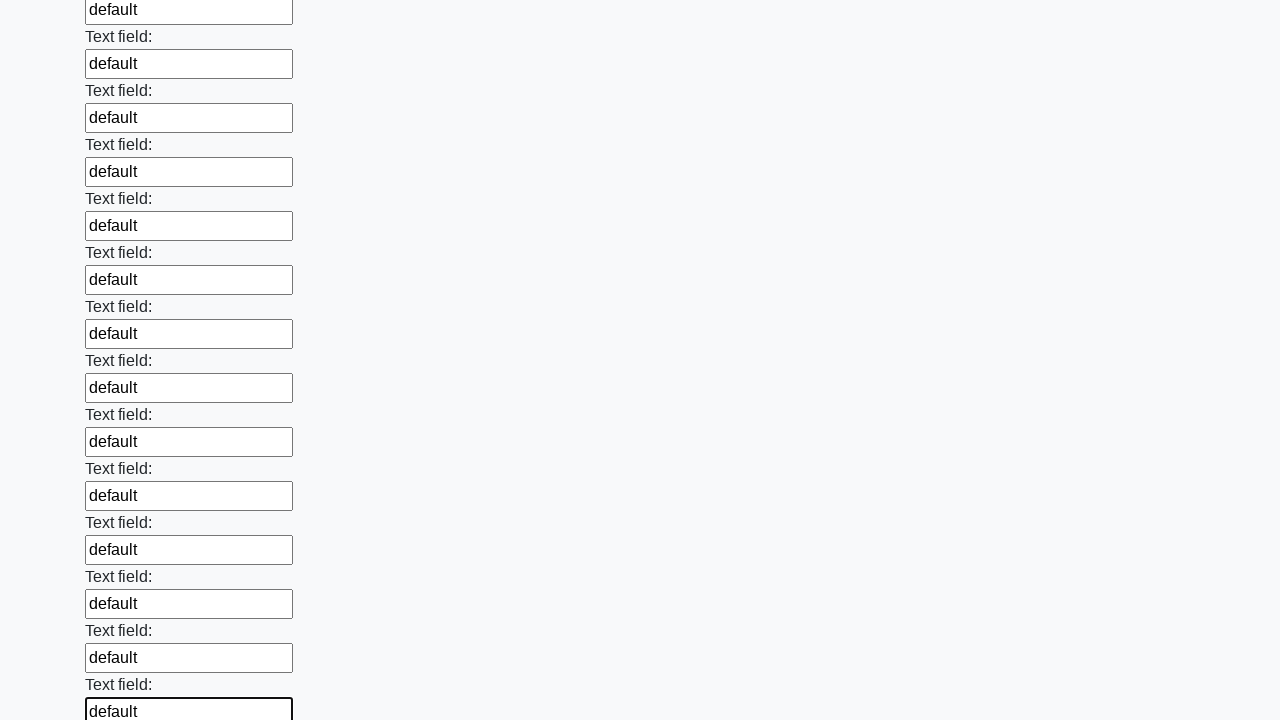

Filled input field with 'default' text on input >> nth=85
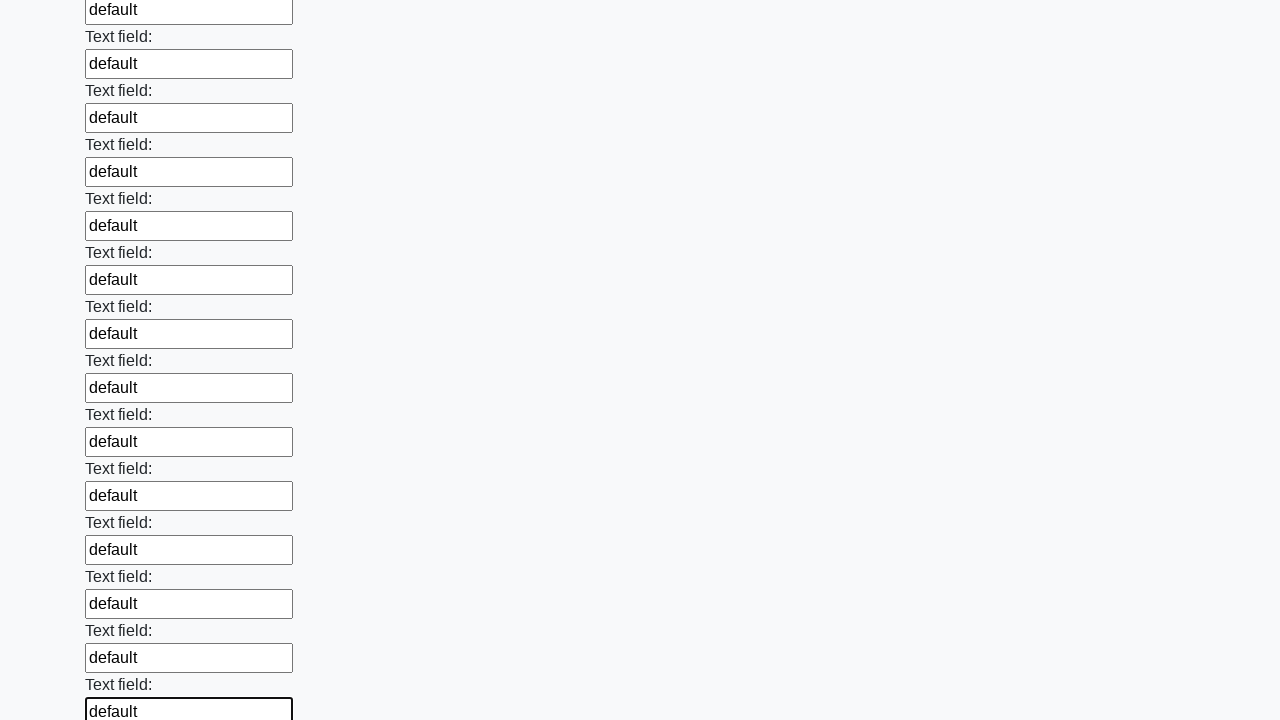

Filled input field with 'default' text on input >> nth=86
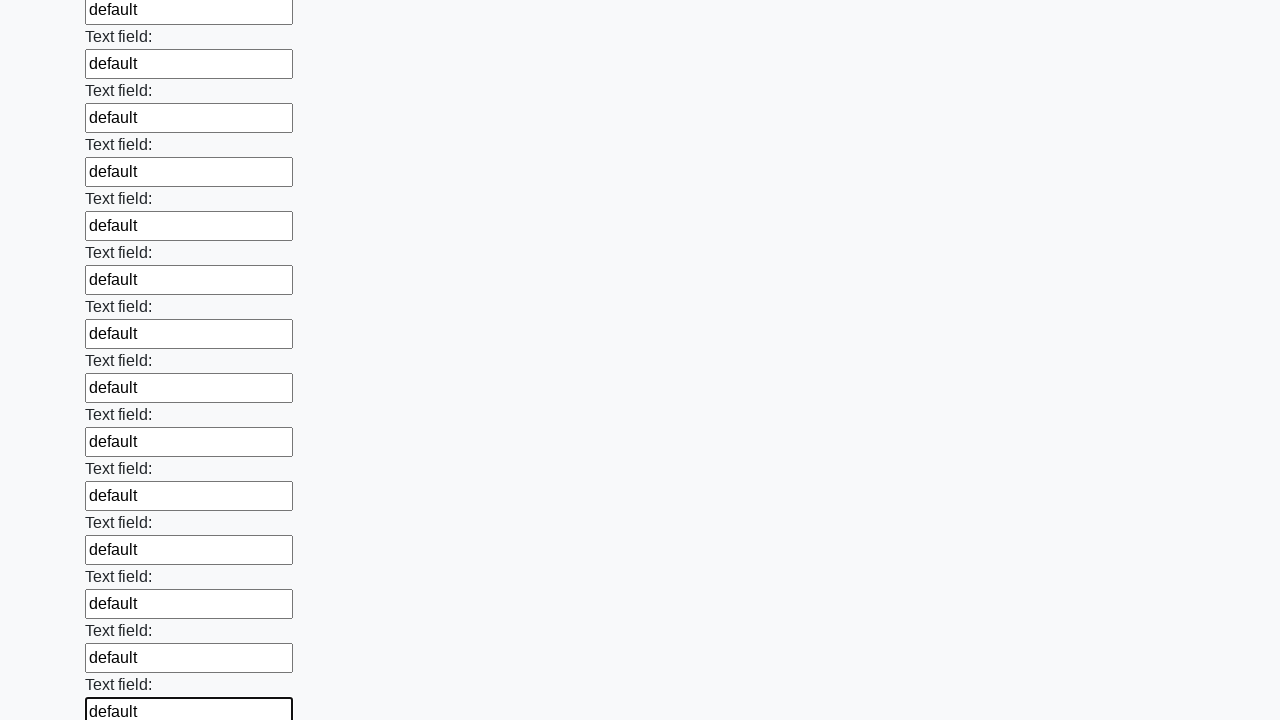

Filled input field with 'default' text on input >> nth=87
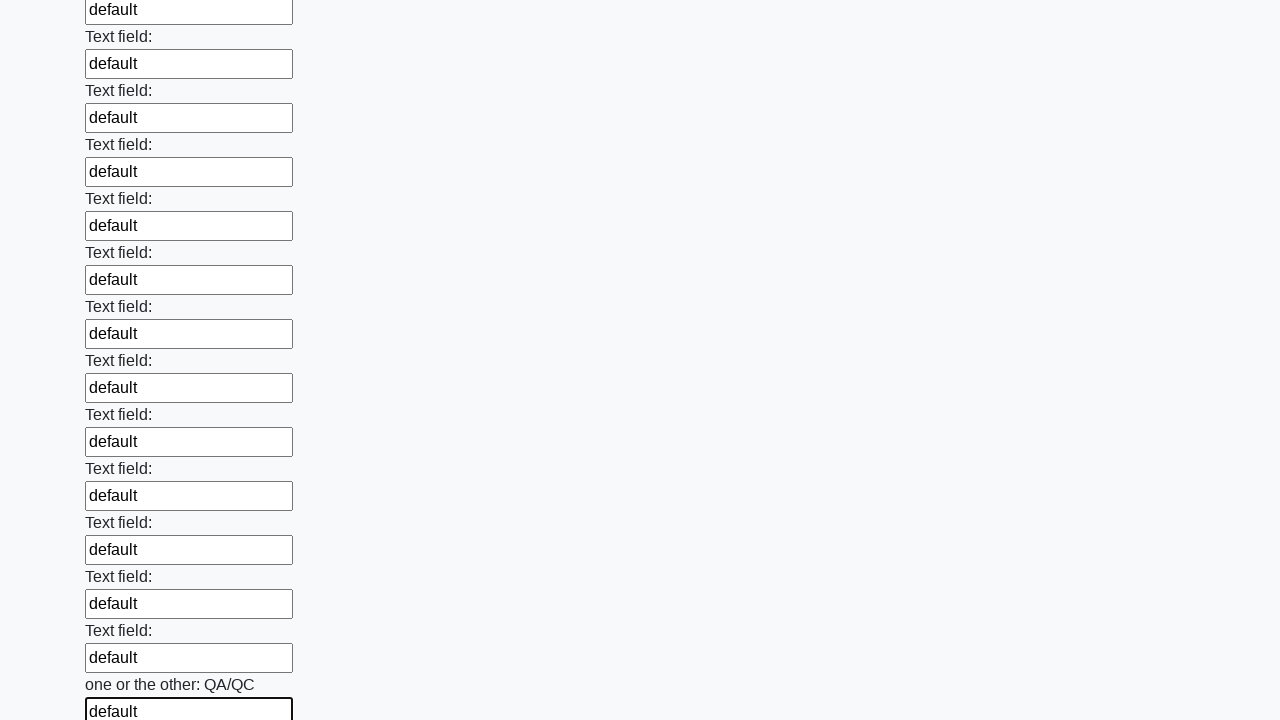

Filled input field with 'default' text on input >> nth=88
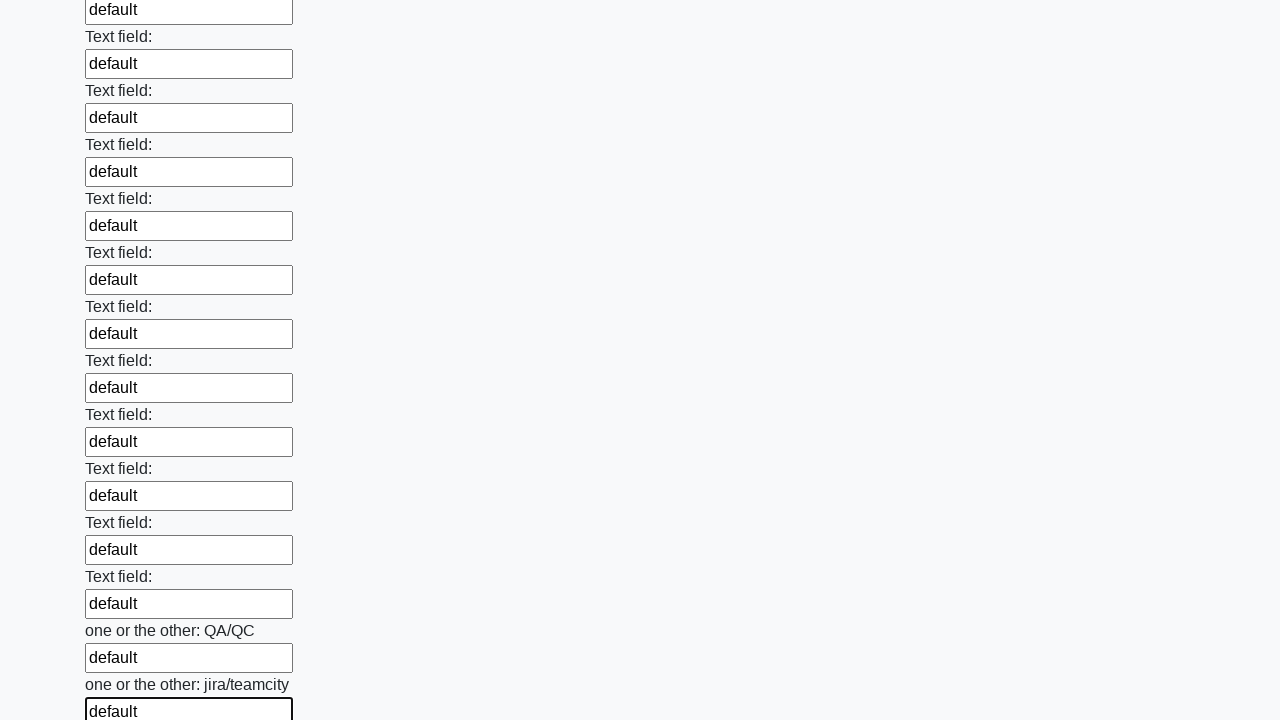

Filled input field with 'default' text on input >> nth=89
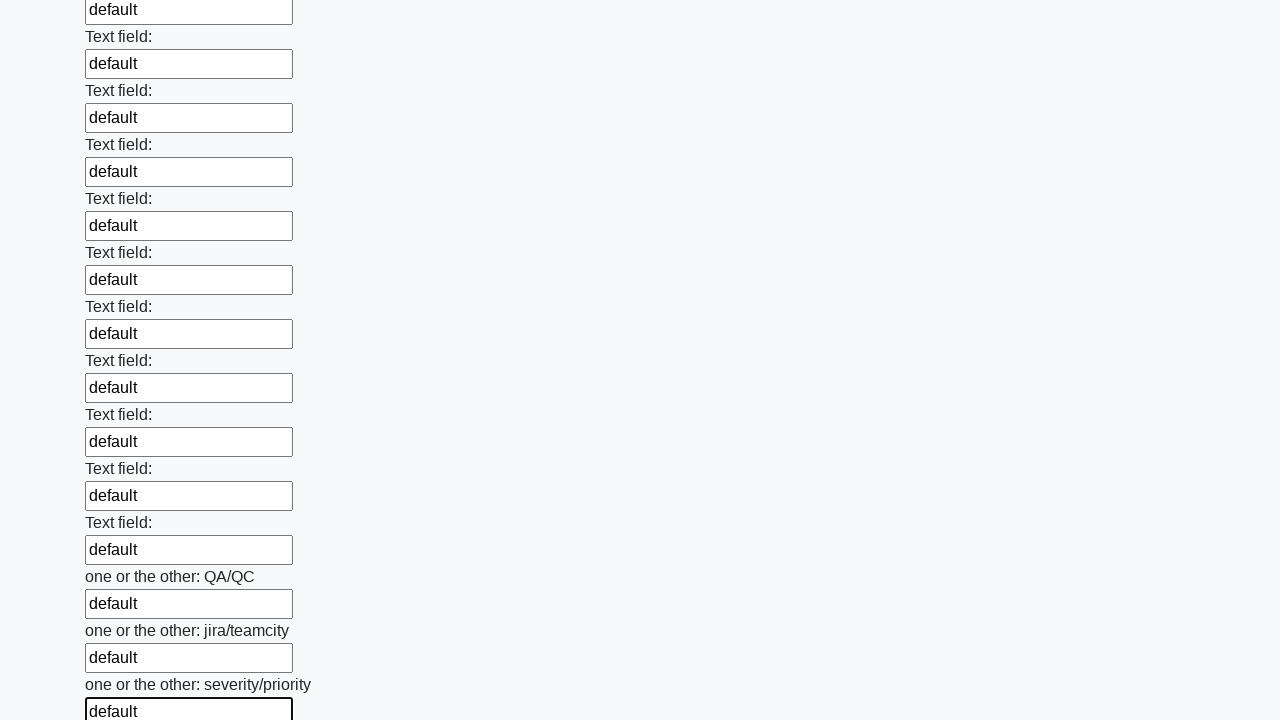

Filled input field with 'default' text on input >> nth=90
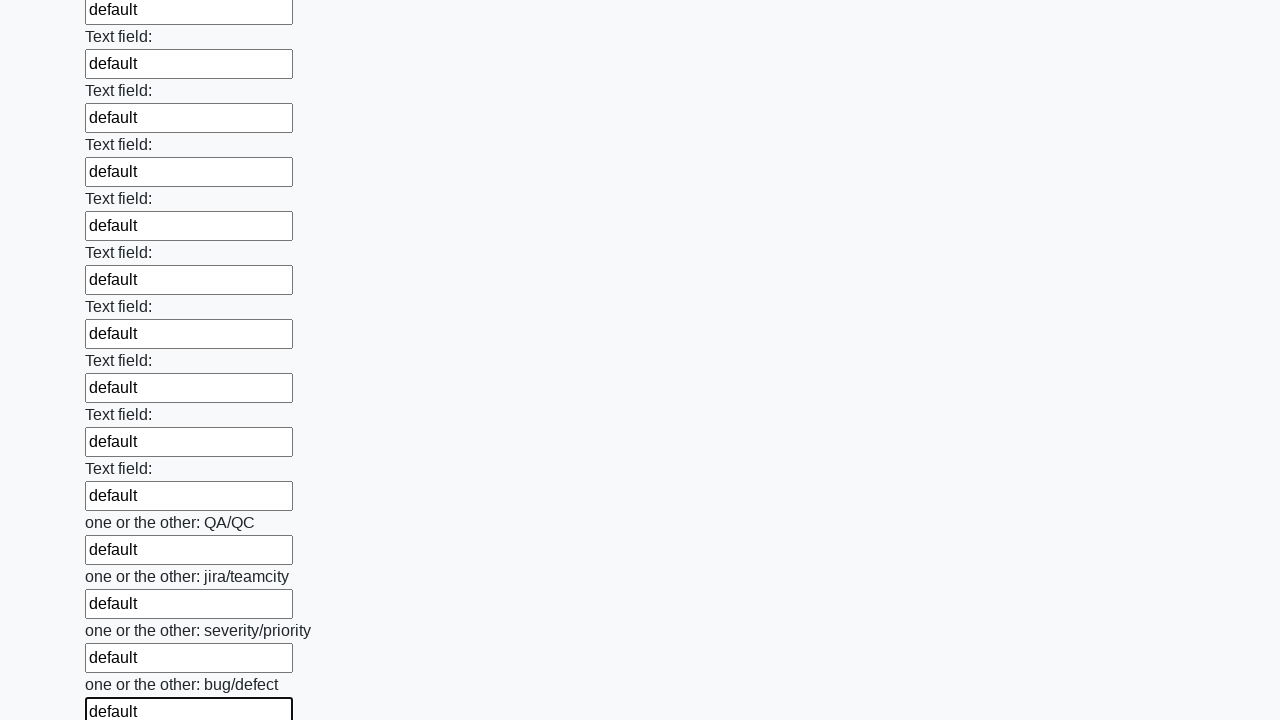

Filled input field with 'default' text on input >> nth=91
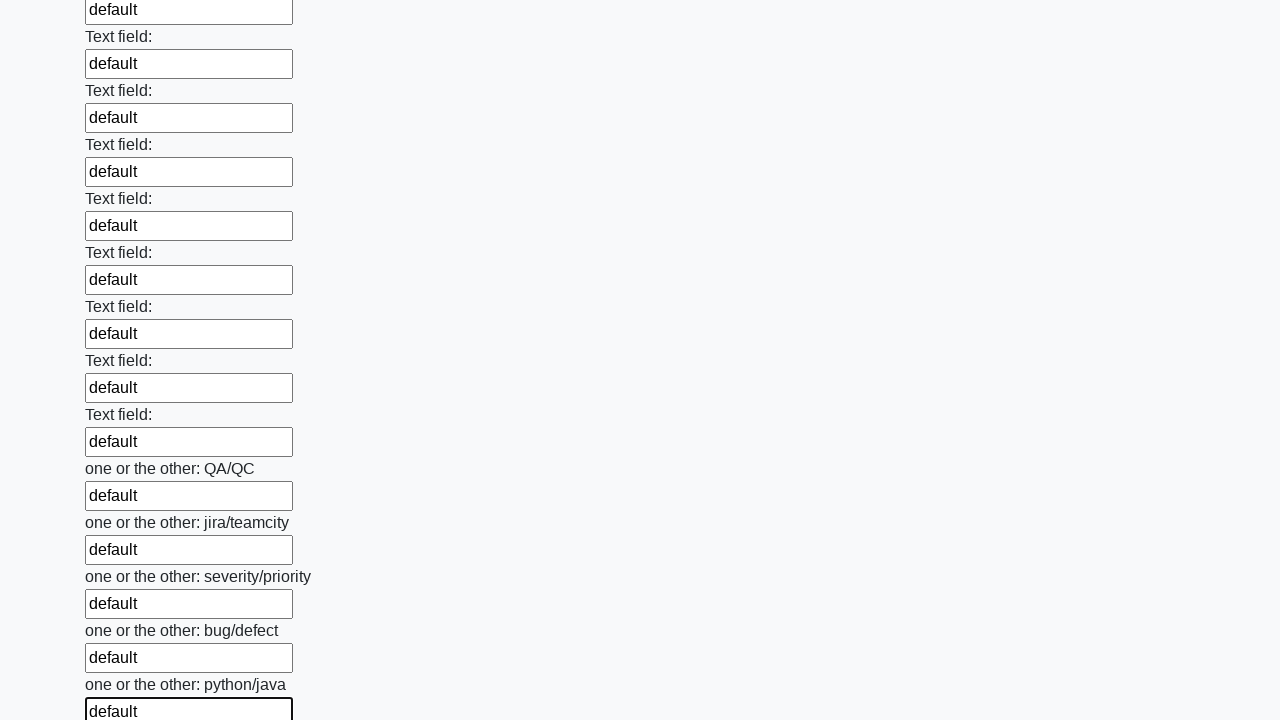

Filled input field with 'default' text on input >> nth=92
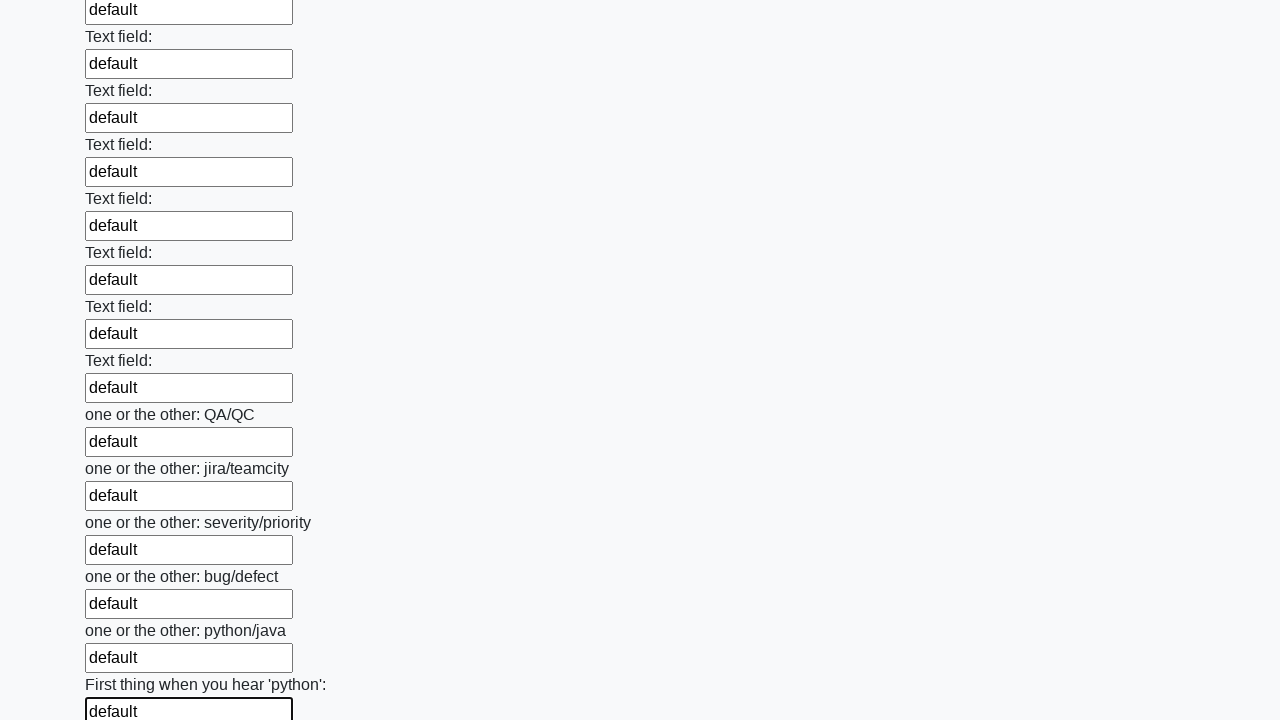

Filled input field with 'default' text on input >> nth=93
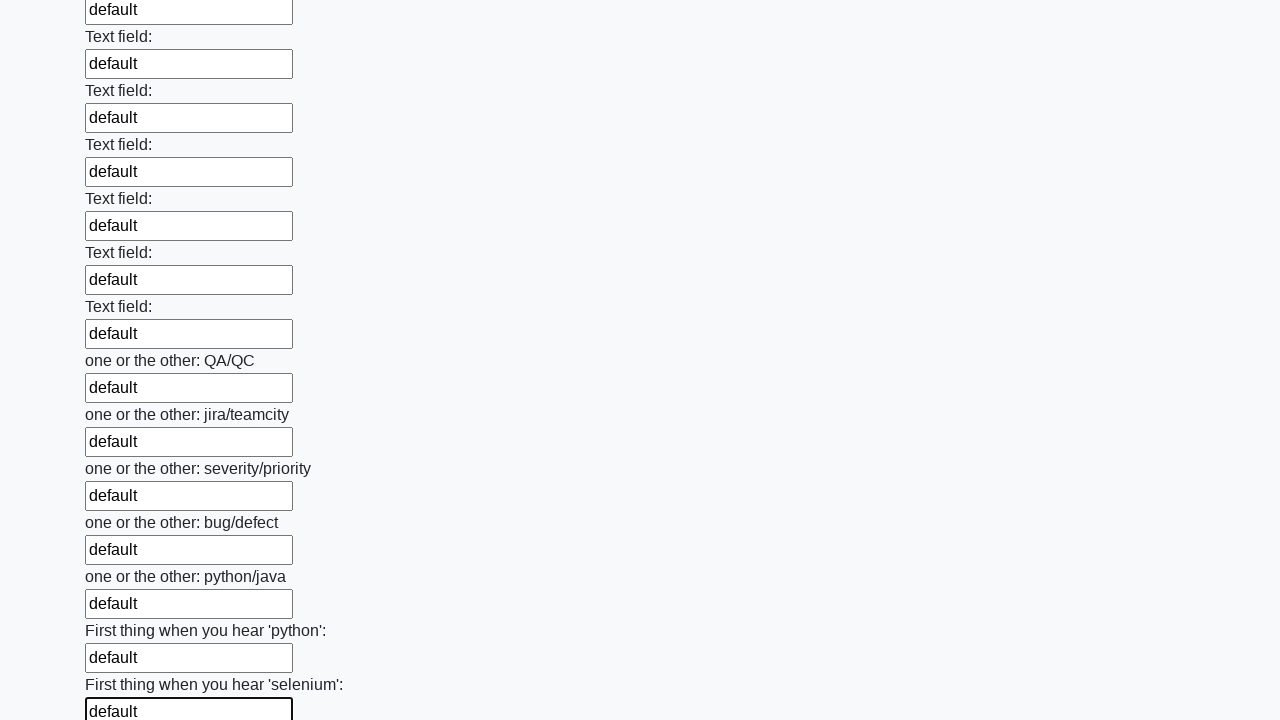

Filled input field with 'default' text on input >> nth=94
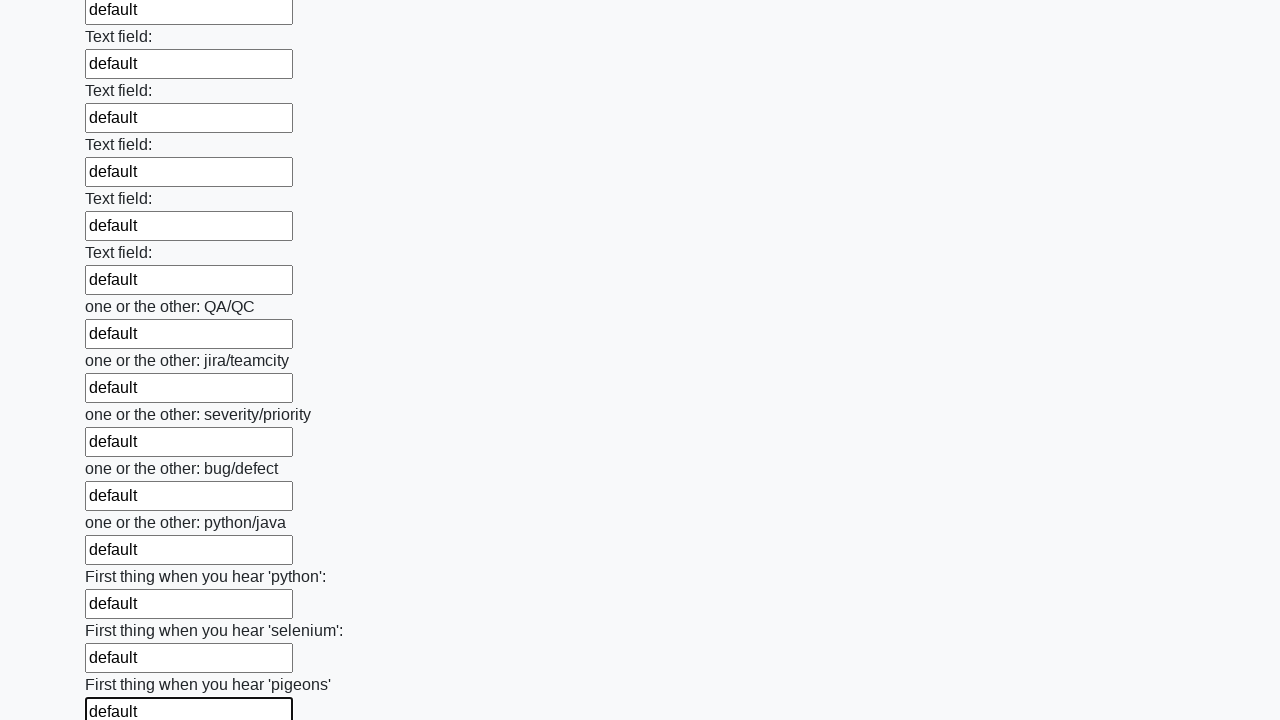

Filled input field with 'default' text on input >> nth=95
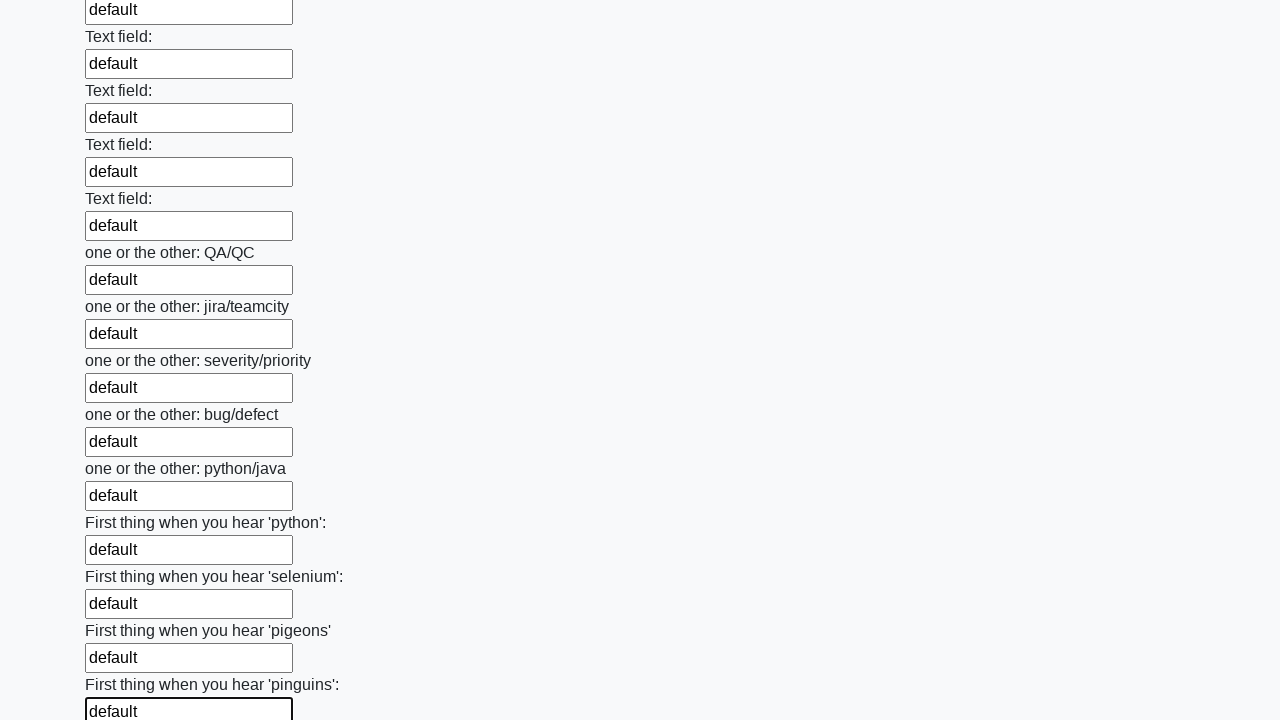

Filled input field with 'default' text on input >> nth=96
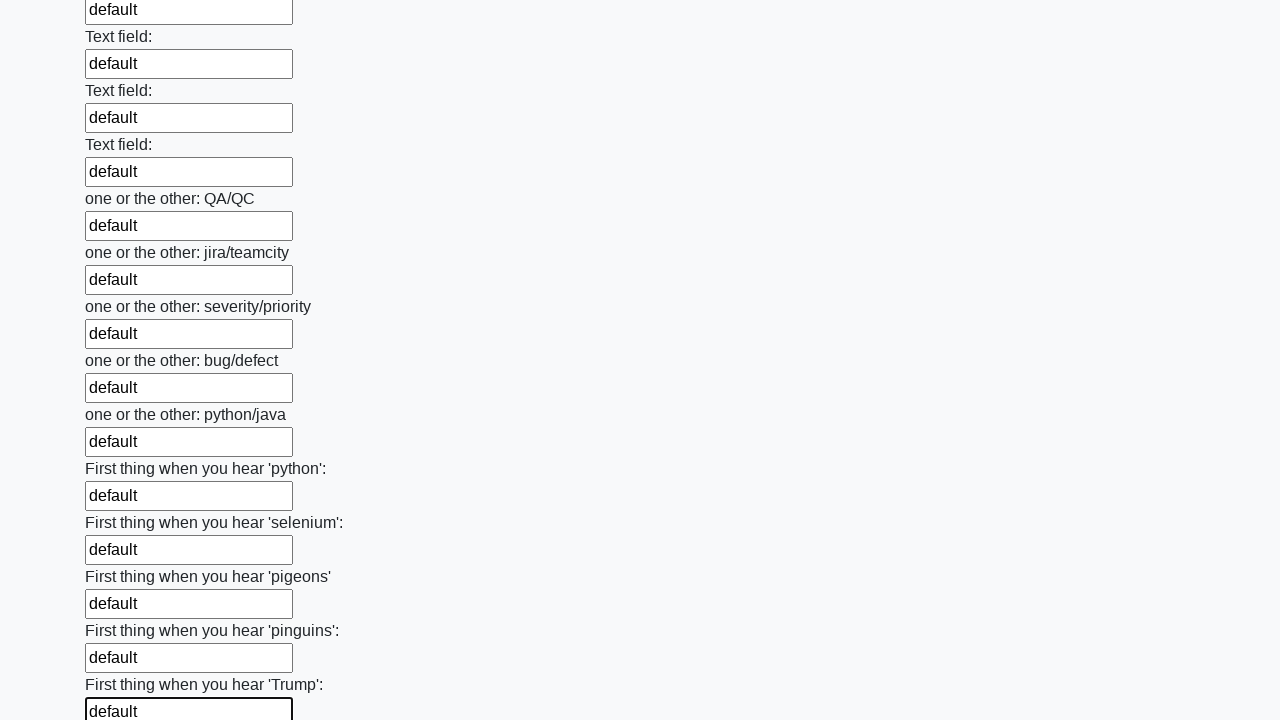

Filled input field with 'default' text on input >> nth=97
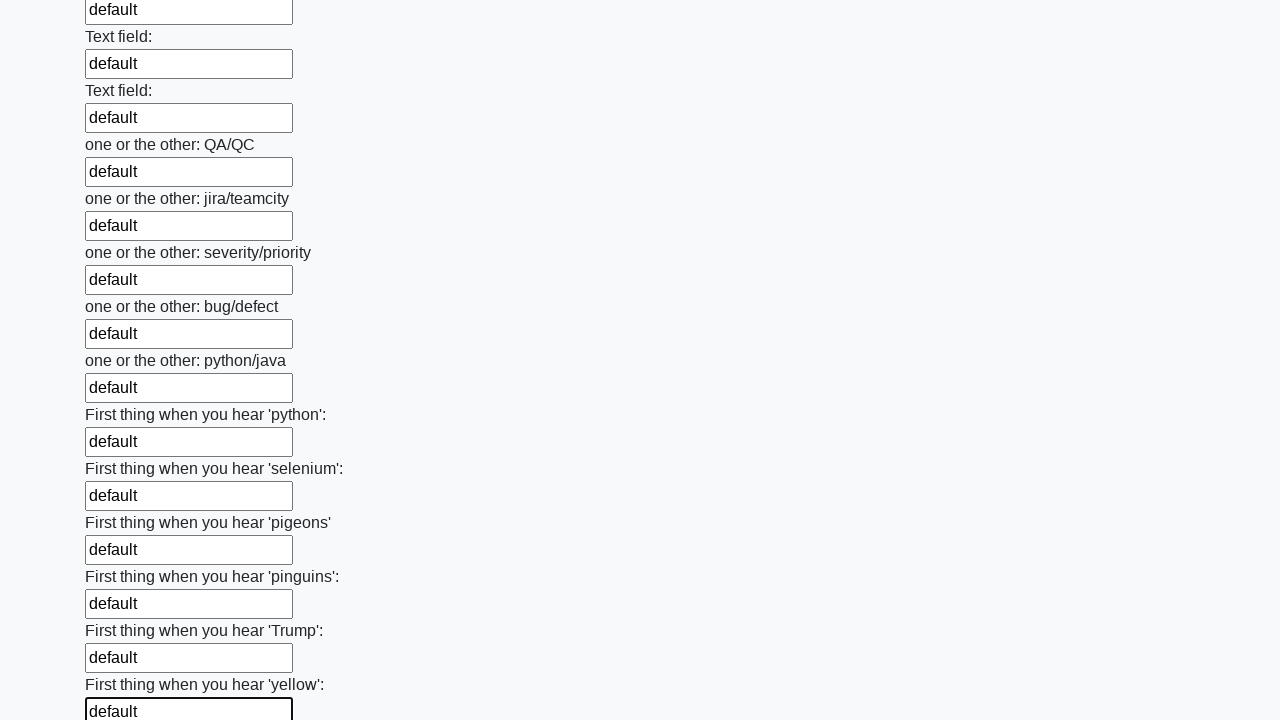

Filled input field with 'default' text on input >> nth=98
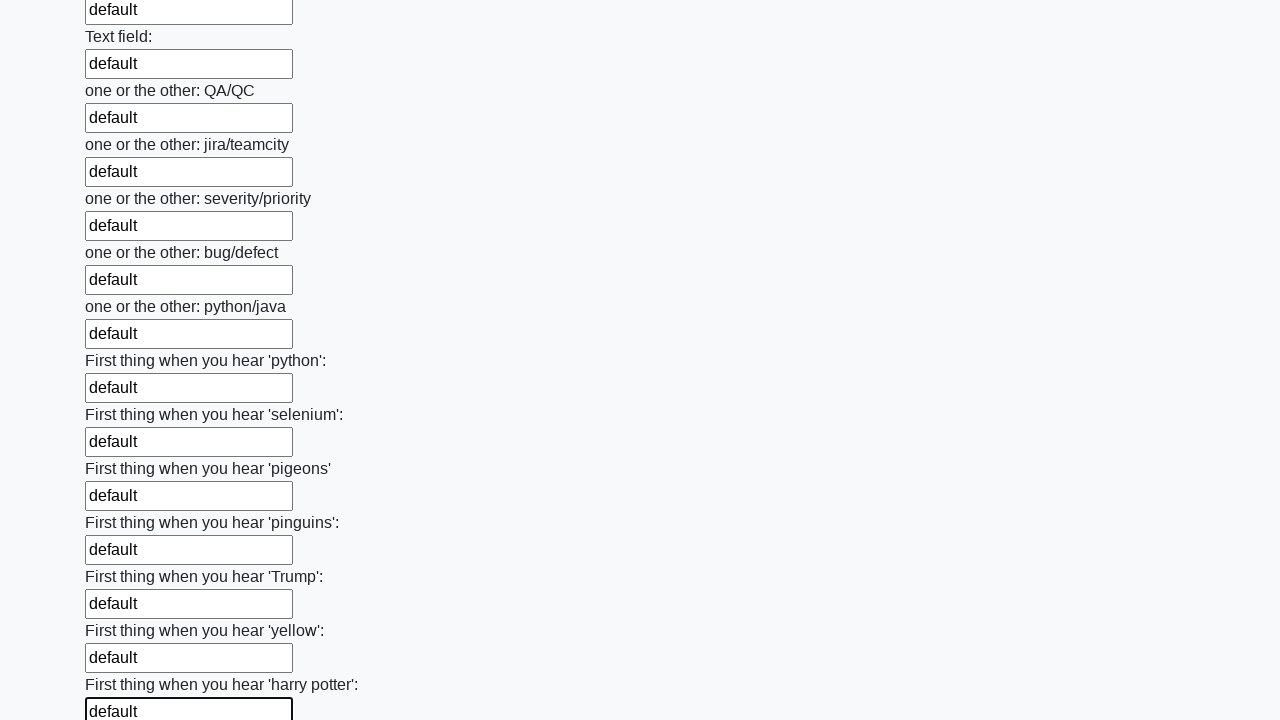

Filled input field with 'default' text on input >> nth=99
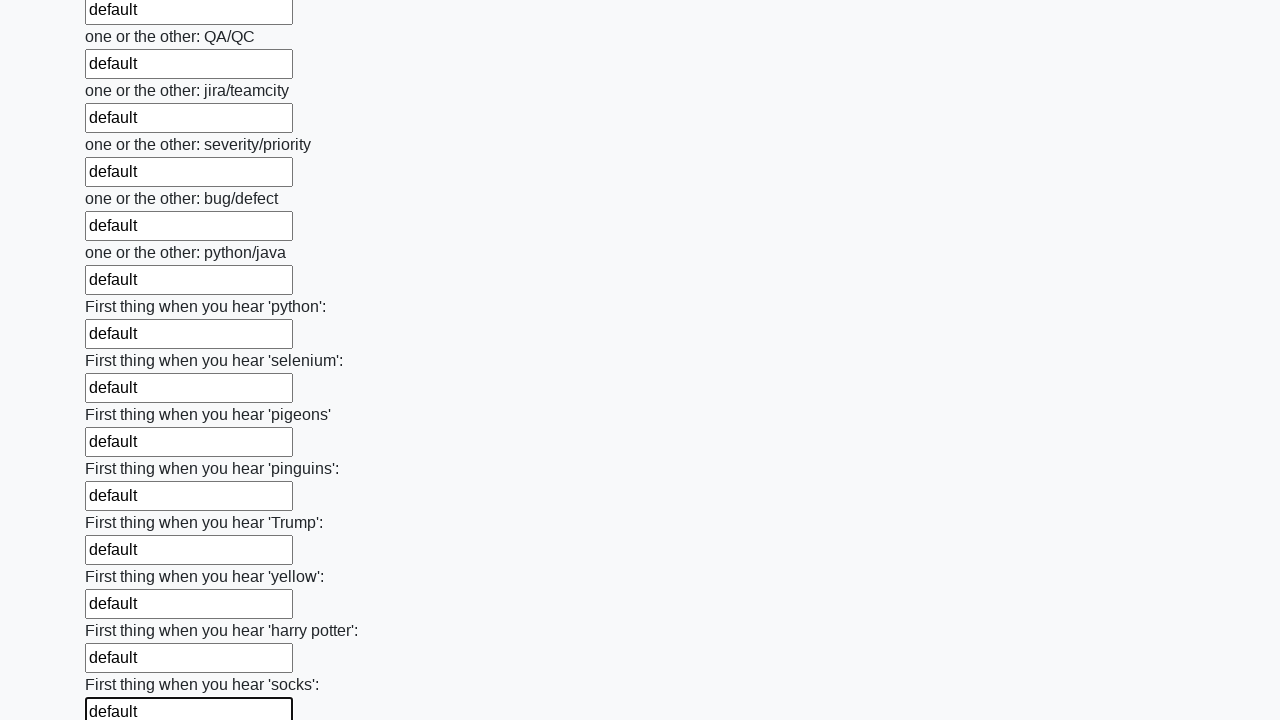

Clicked submit button to submit the form at (123, 611) on button.btn
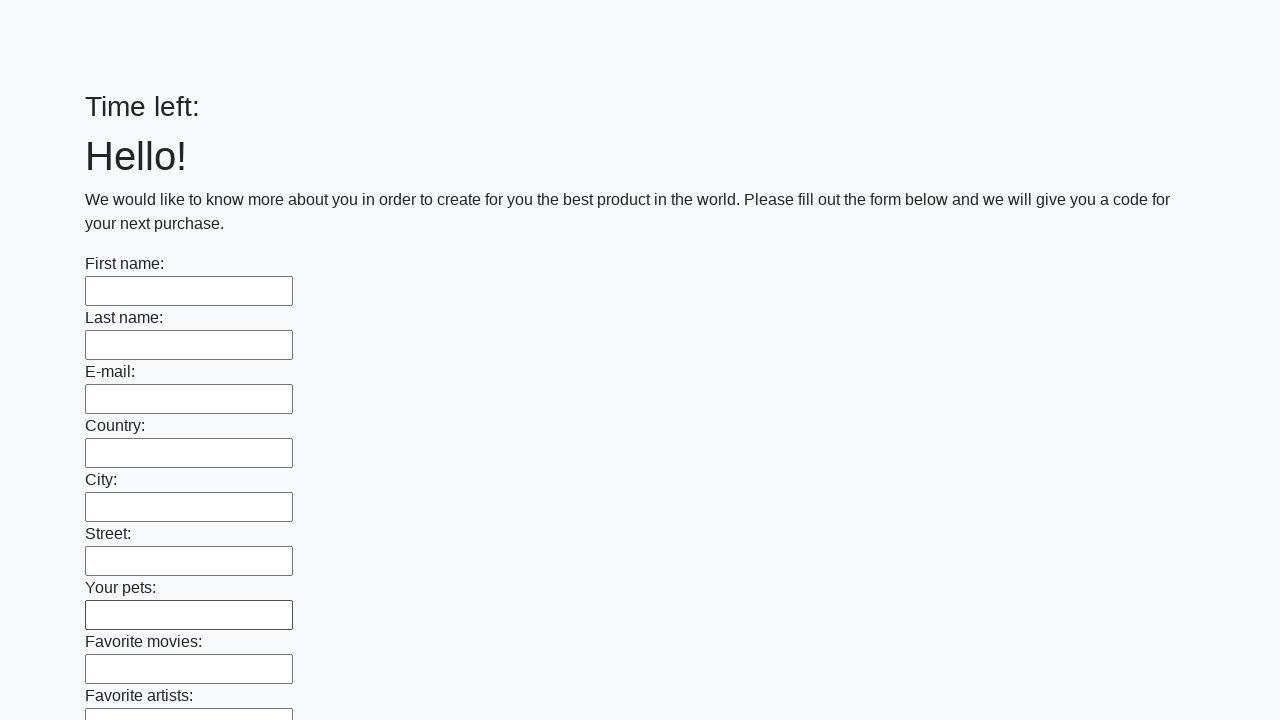

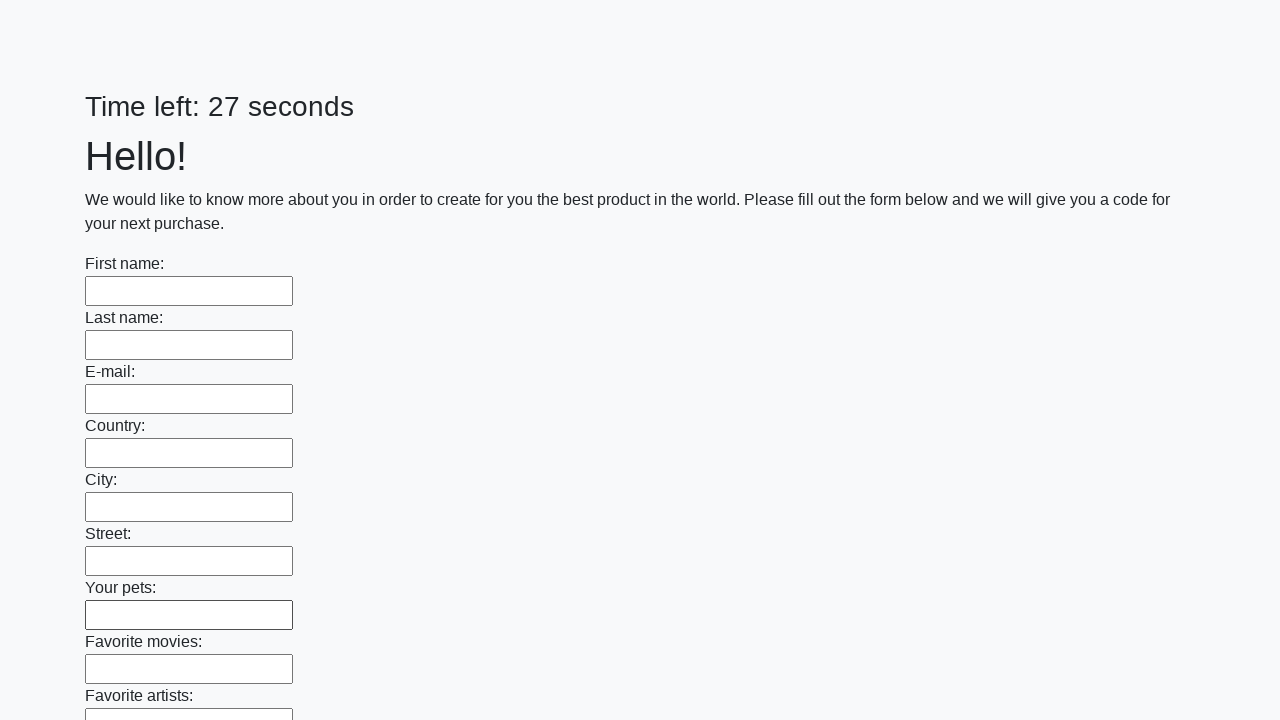